Tests the add/remove elements functionality by clicking the "Add Element" button 50 times to create buttons, then clicking 40 delete buttons and validating the remaining count

Starting URL: http://the-internet.herokuapp.com/add_remove_elements/

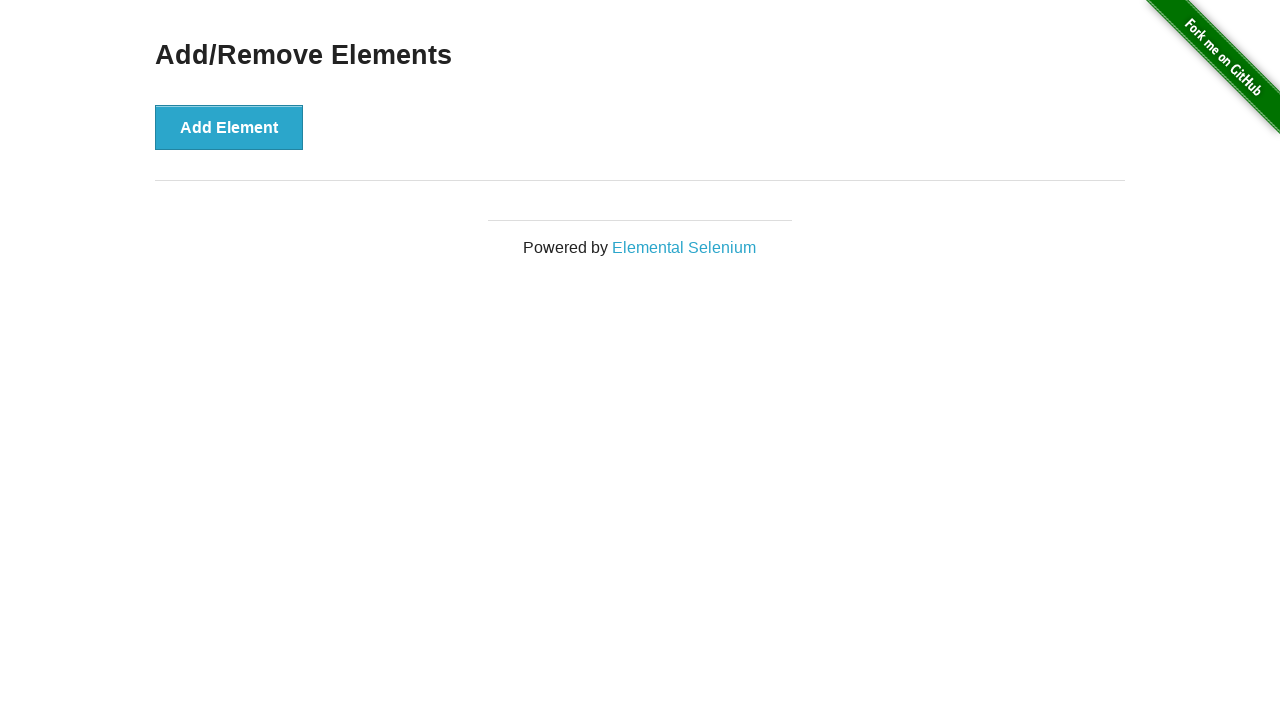

Clicked 'Add Element' button (iteration 1/50) at (229, 127) on button[onclick='addElement()']
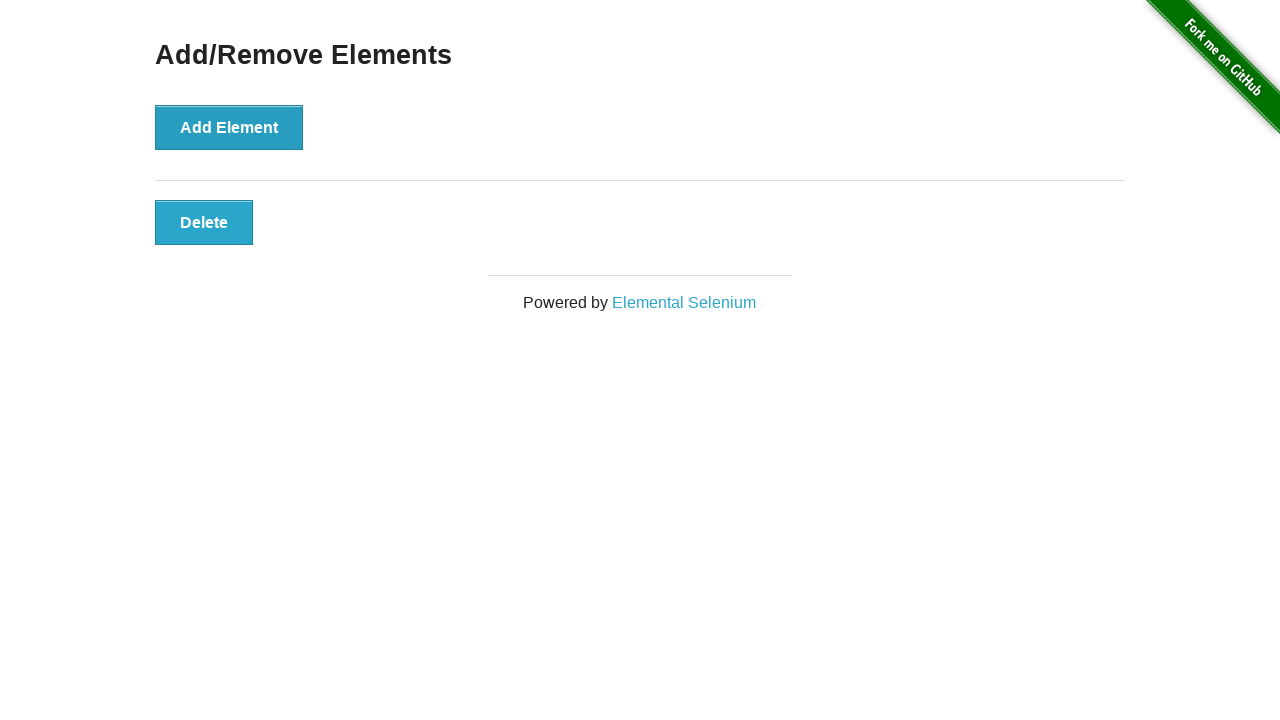

Clicked 'Add Element' button (iteration 2/50) at (229, 127) on button[onclick='addElement()']
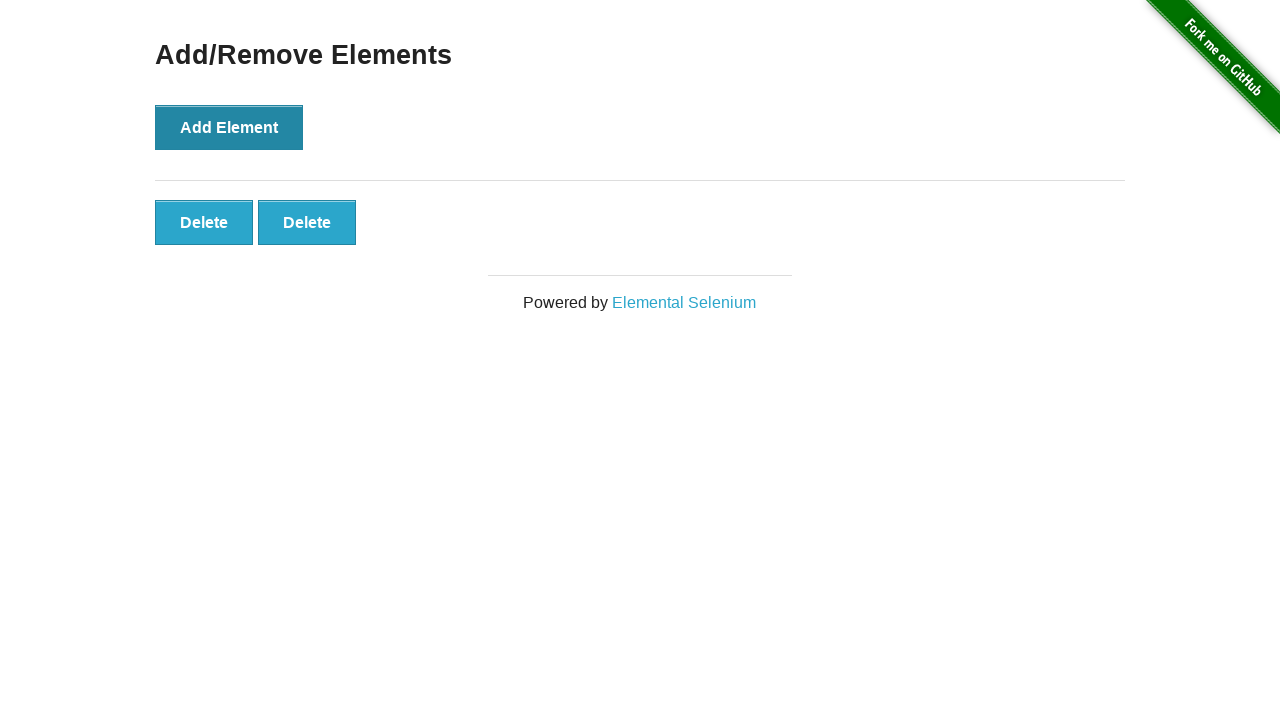

Clicked 'Add Element' button (iteration 3/50) at (229, 127) on button[onclick='addElement()']
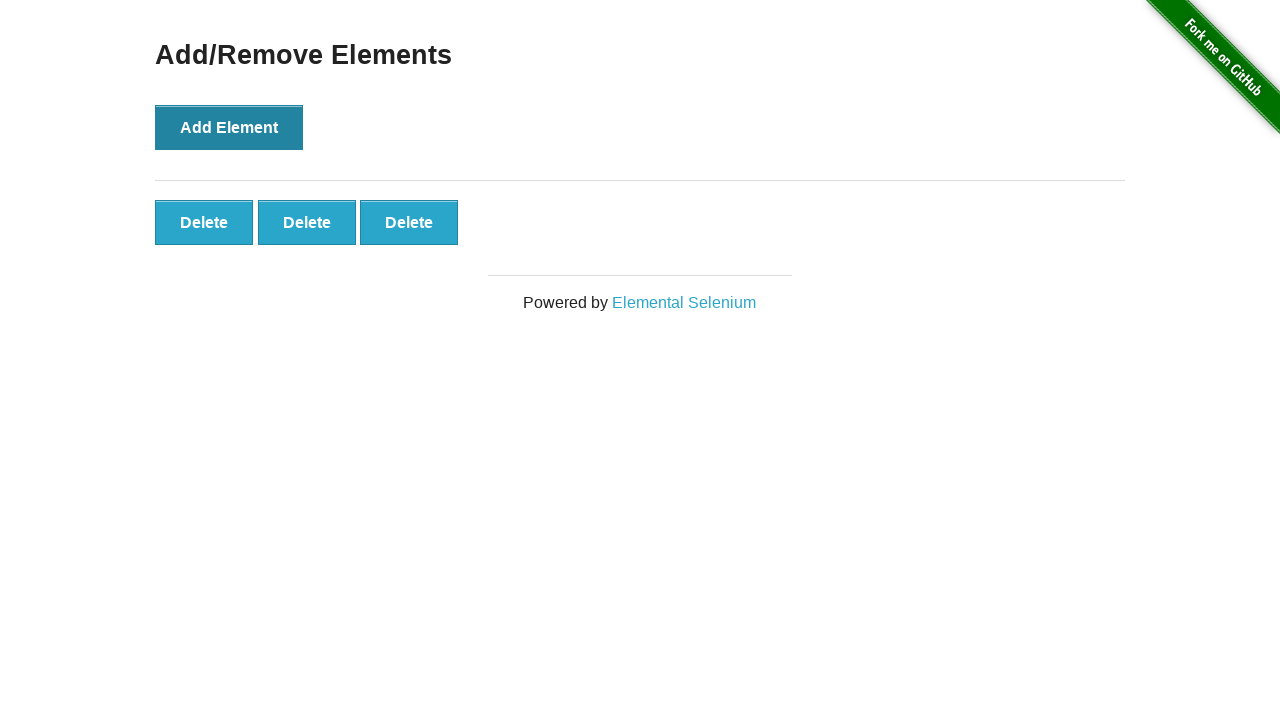

Clicked 'Add Element' button (iteration 4/50) at (229, 127) on button[onclick='addElement()']
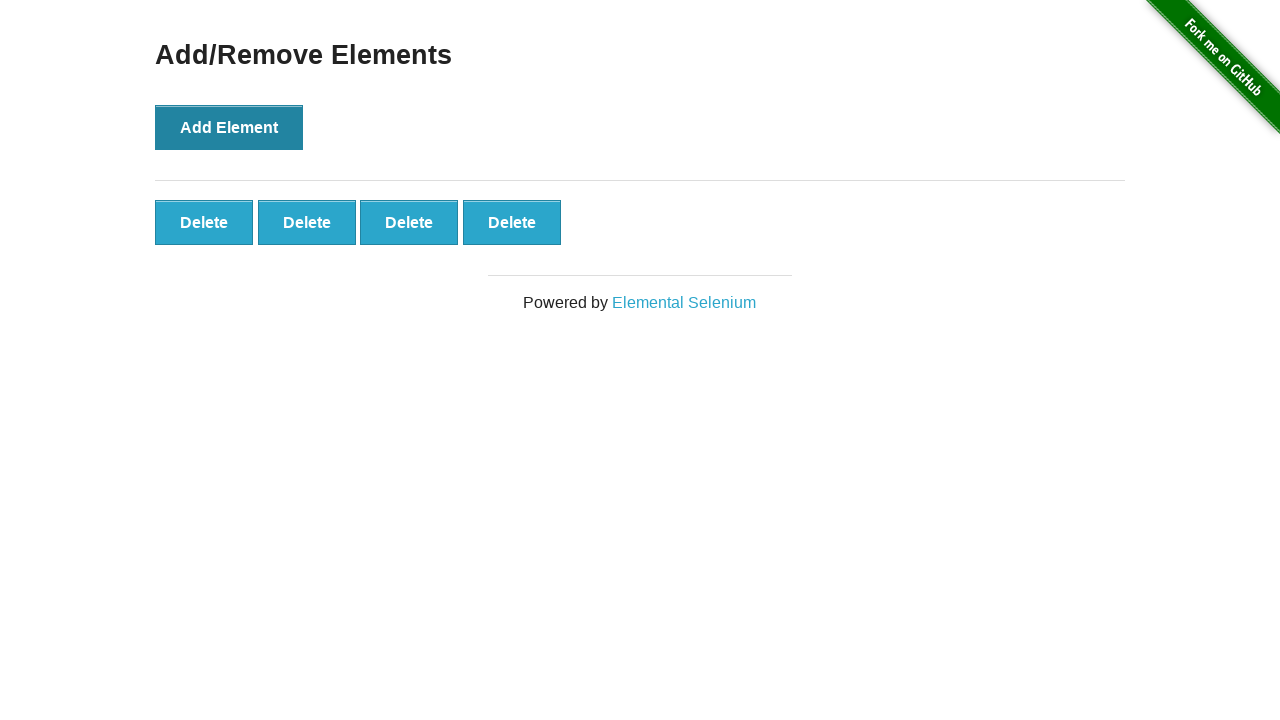

Clicked 'Add Element' button (iteration 5/50) at (229, 127) on button[onclick='addElement()']
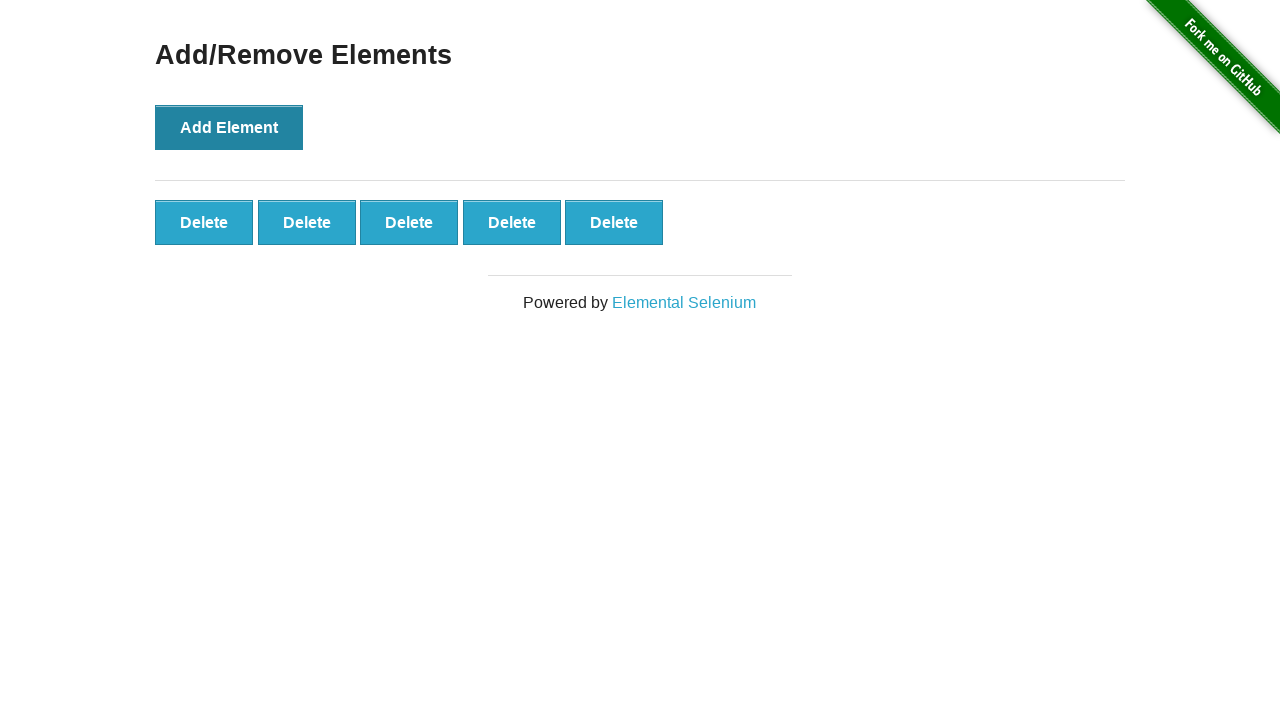

Clicked 'Add Element' button (iteration 6/50) at (229, 127) on button[onclick='addElement()']
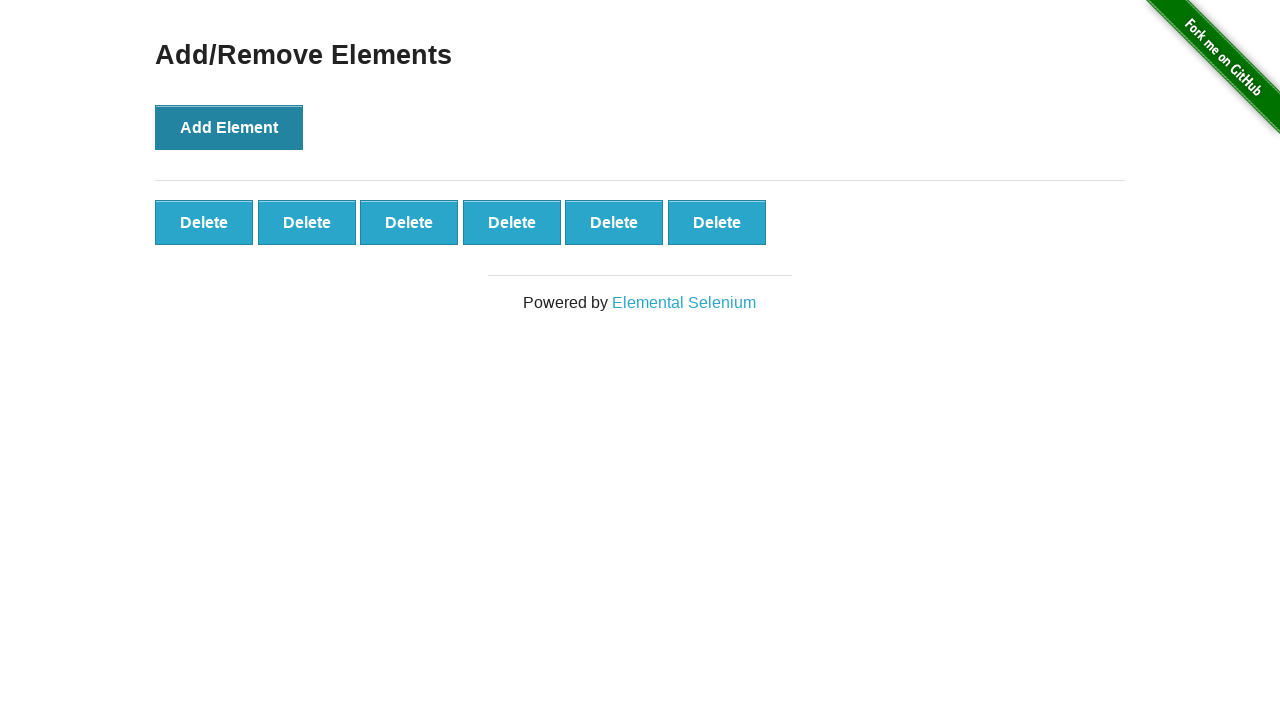

Clicked 'Add Element' button (iteration 7/50) at (229, 127) on button[onclick='addElement()']
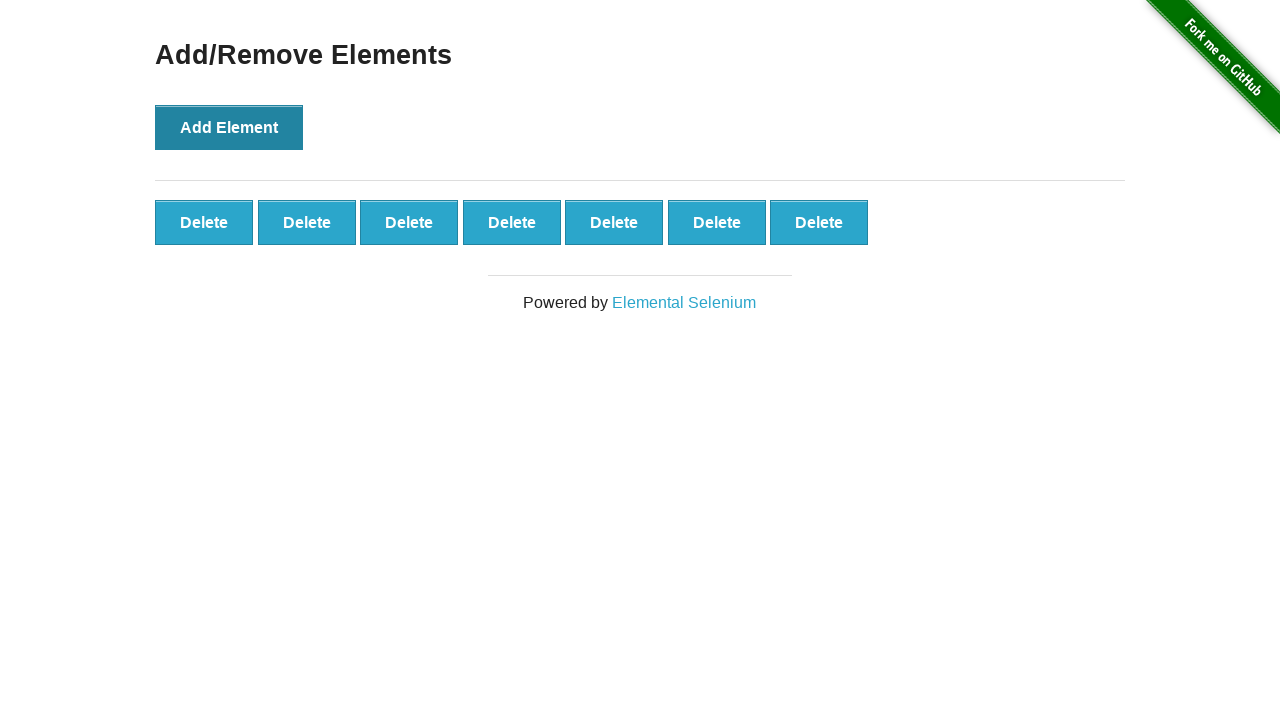

Clicked 'Add Element' button (iteration 8/50) at (229, 127) on button[onclick='addElement()']
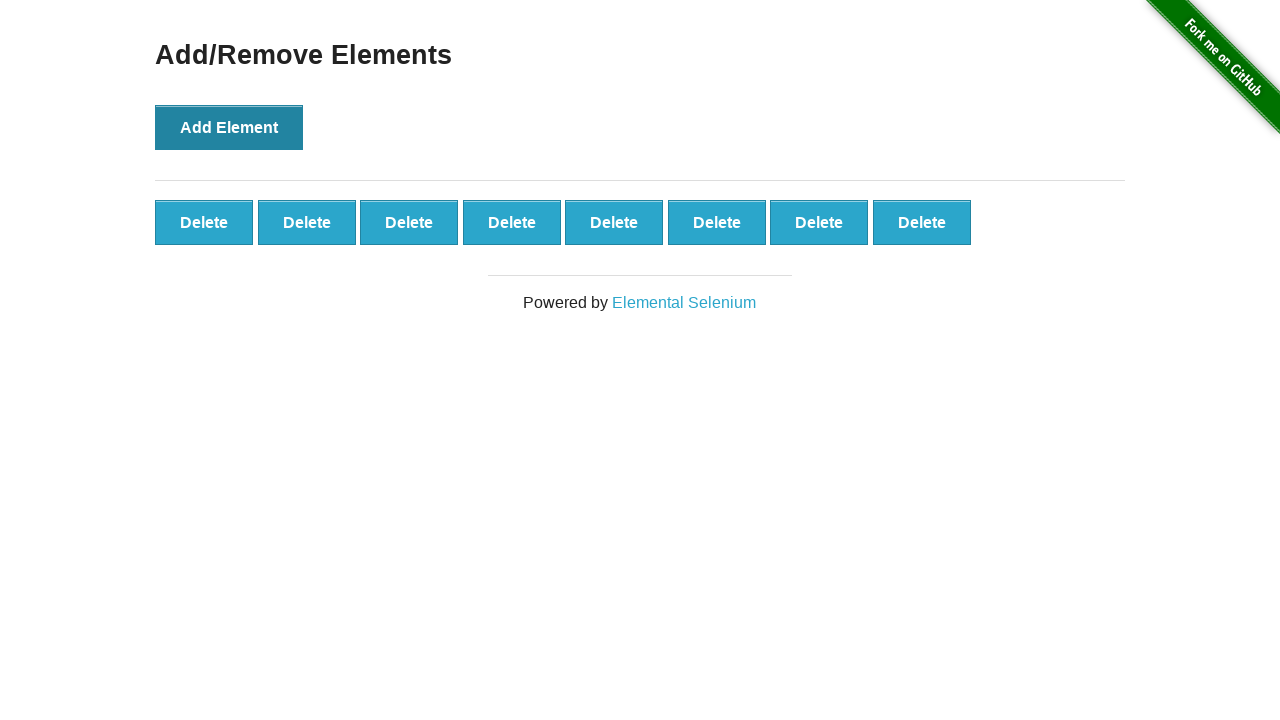

Clicked 'Add Element' button (iteration 9/50) at (229, 127) on button[onclick='addElement()']
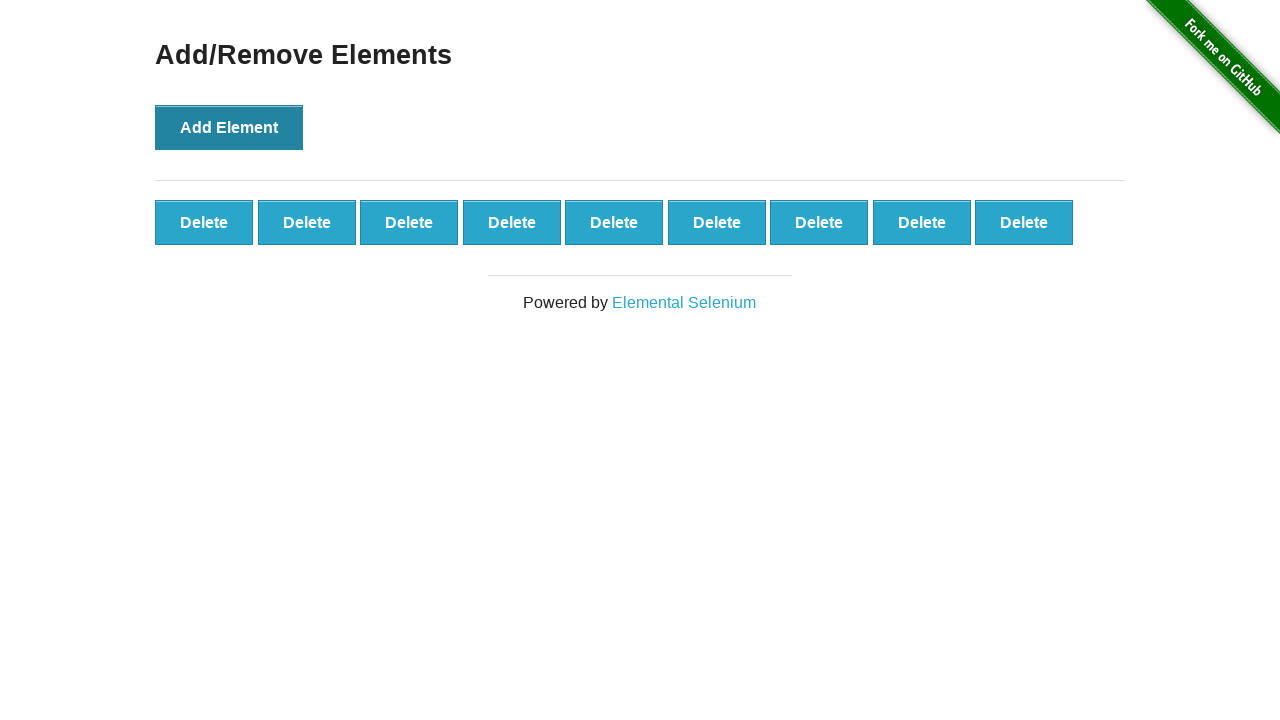

Clicked 'Add Element' button (iteration 10/50) at (229, 127) on button[onclick='addElement()']
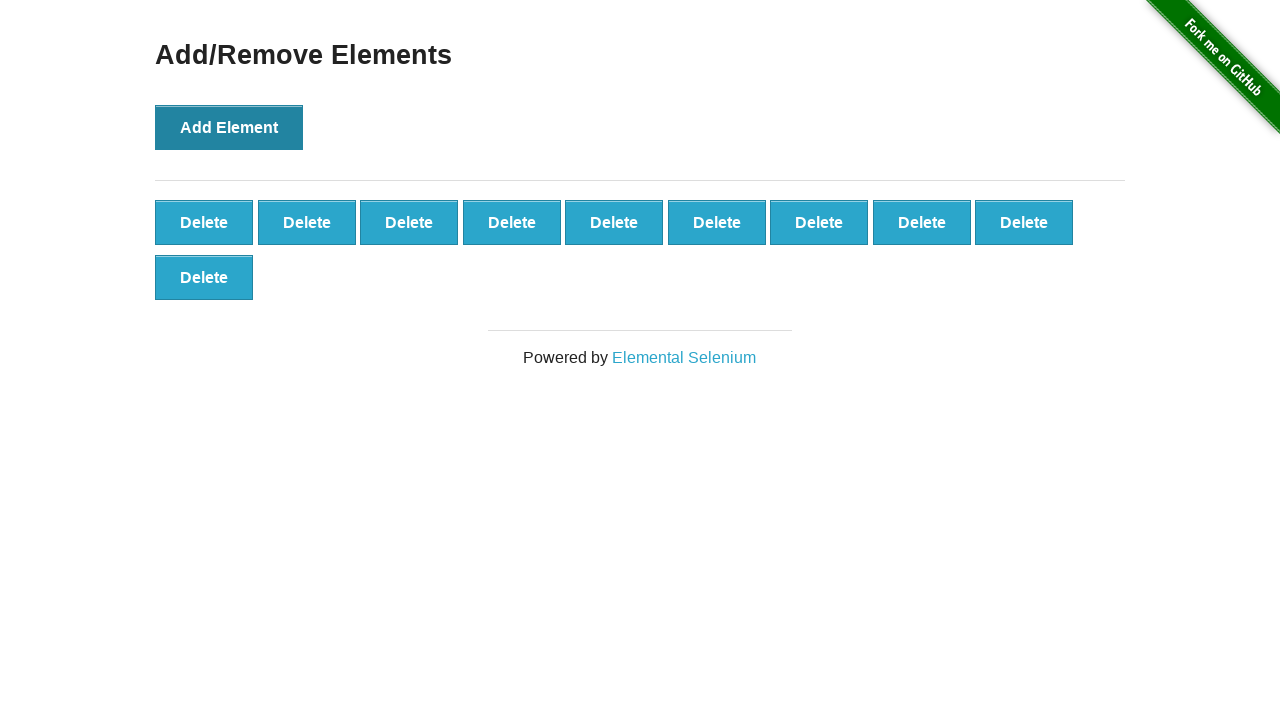

Clicked 'Add Element' button (iteration 11/50) at (229, 127) on button[onclick='addElement()']
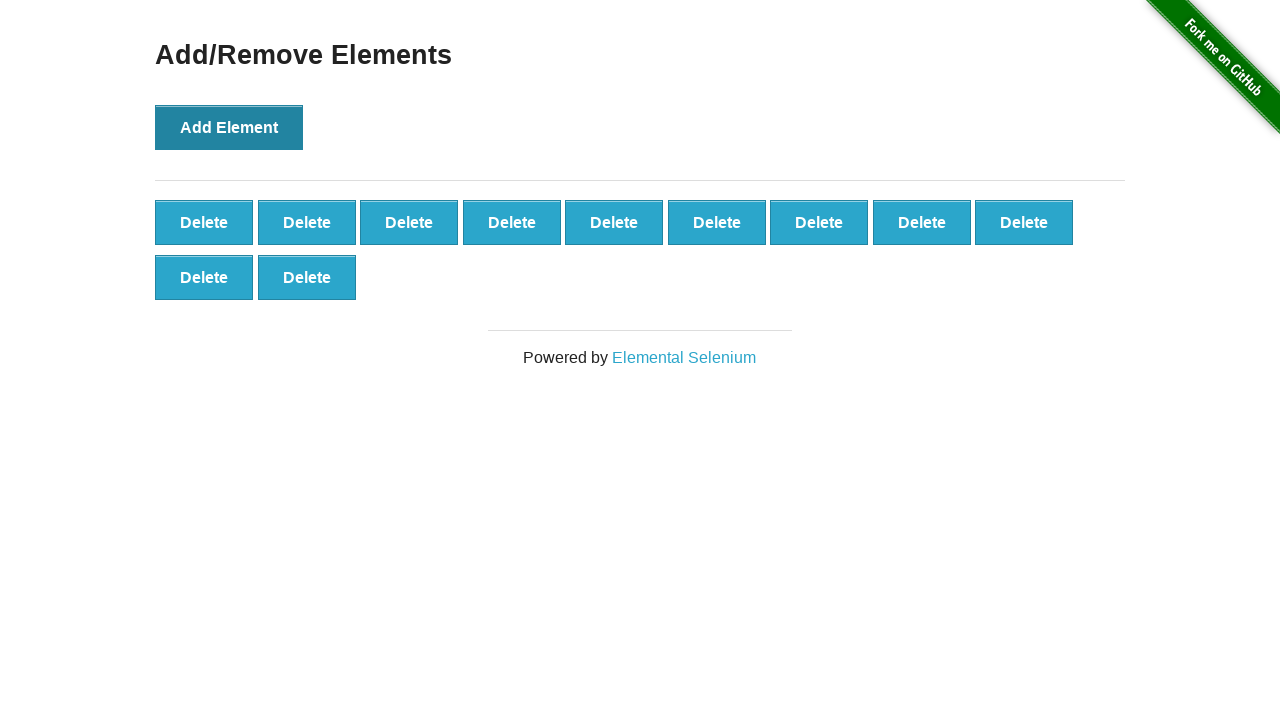

Clicked 'Add Element' button (iteration 12/50) at (229, 127) on button[onclick='addElement()']
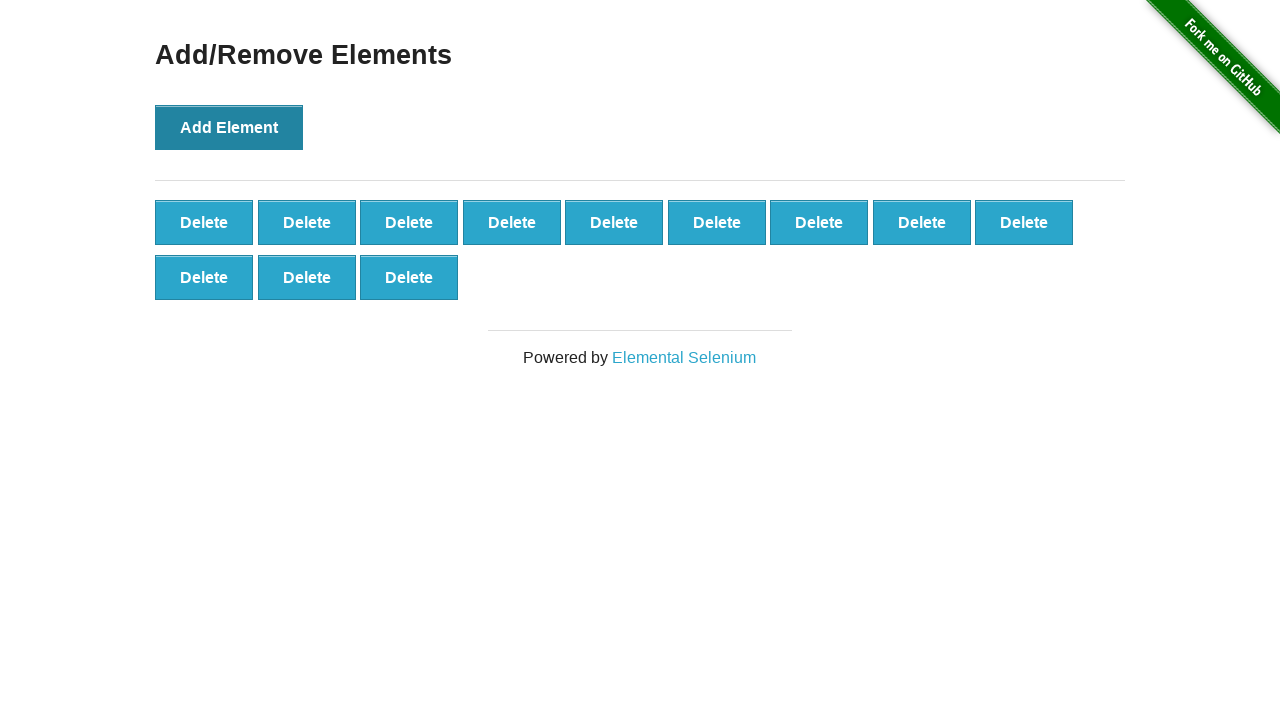

Clicked 'Add Element' button (iteration 13/50) at (229, 127) on button[onclick='addElement()']
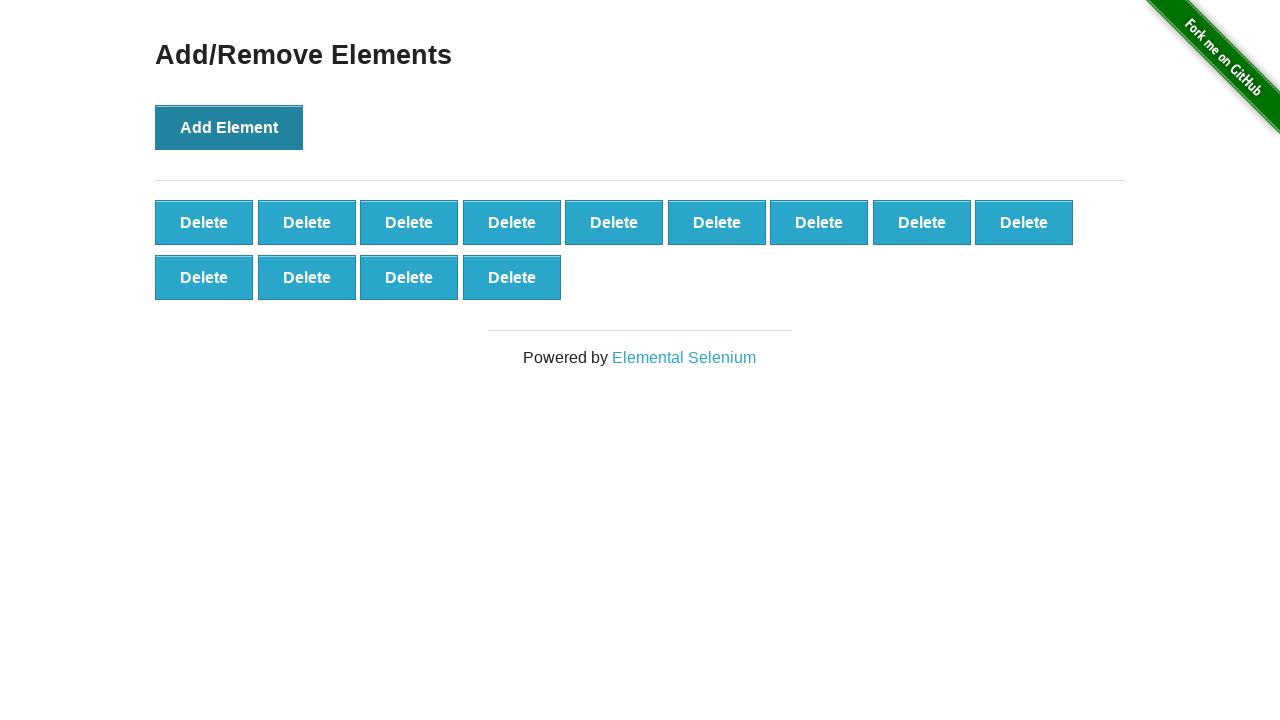

Clicked 'Add Element' button (iteration 14/50) at (229, 127) on button[onclick='addElement()']
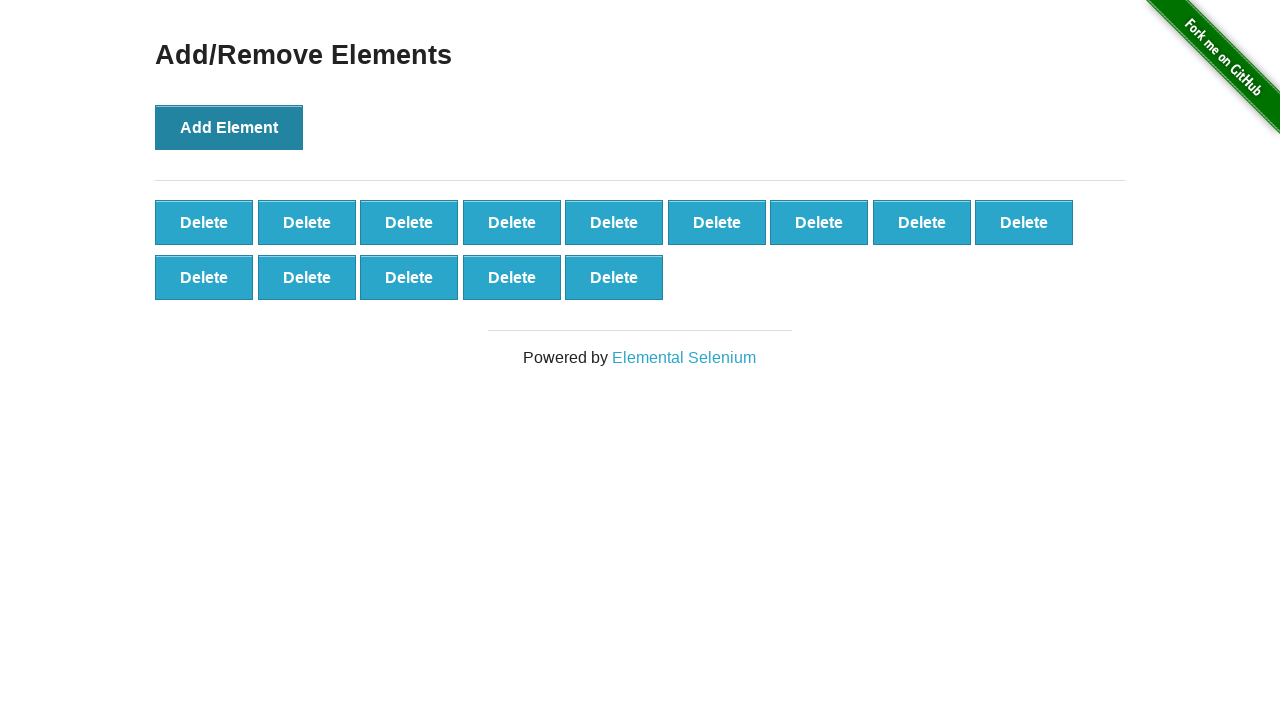

Clicked 'Add Element' button (iteration 15/50) at (229, 127) on button[onclick='addElement()']
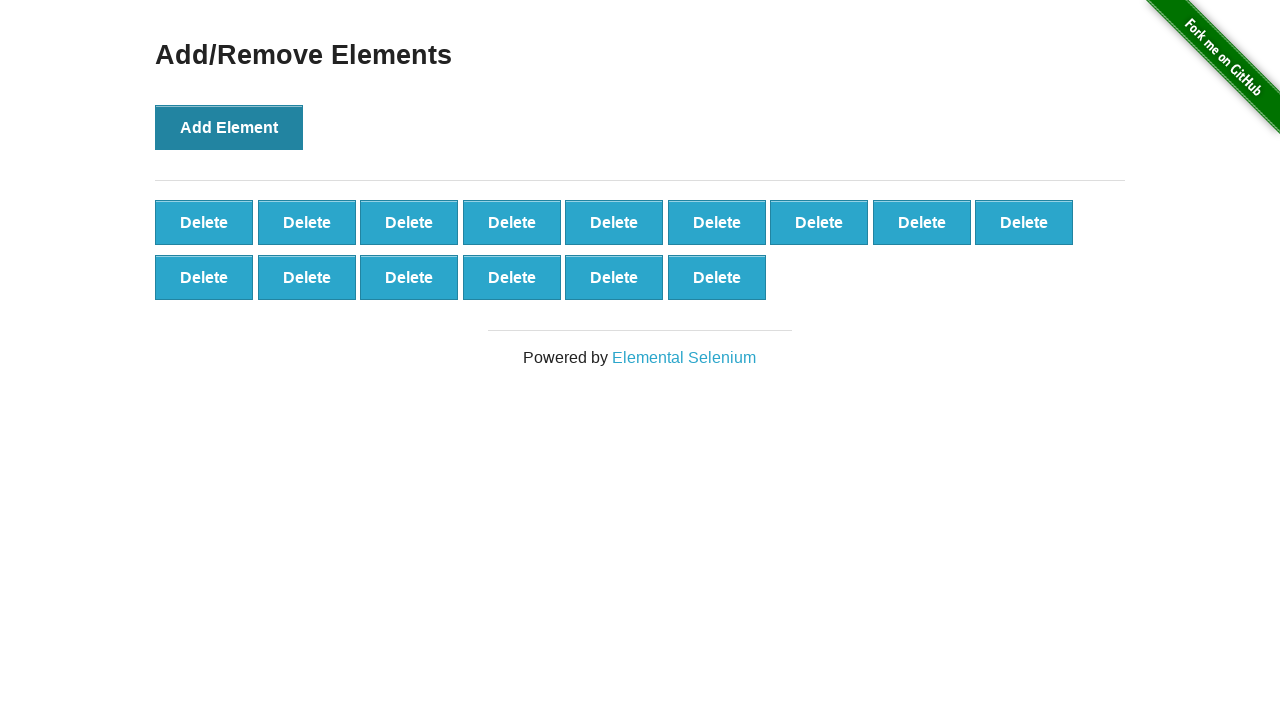

Clicked 'Add Element' button (iteration 16/50) at (229, 127) on button[onclick='addElement()']
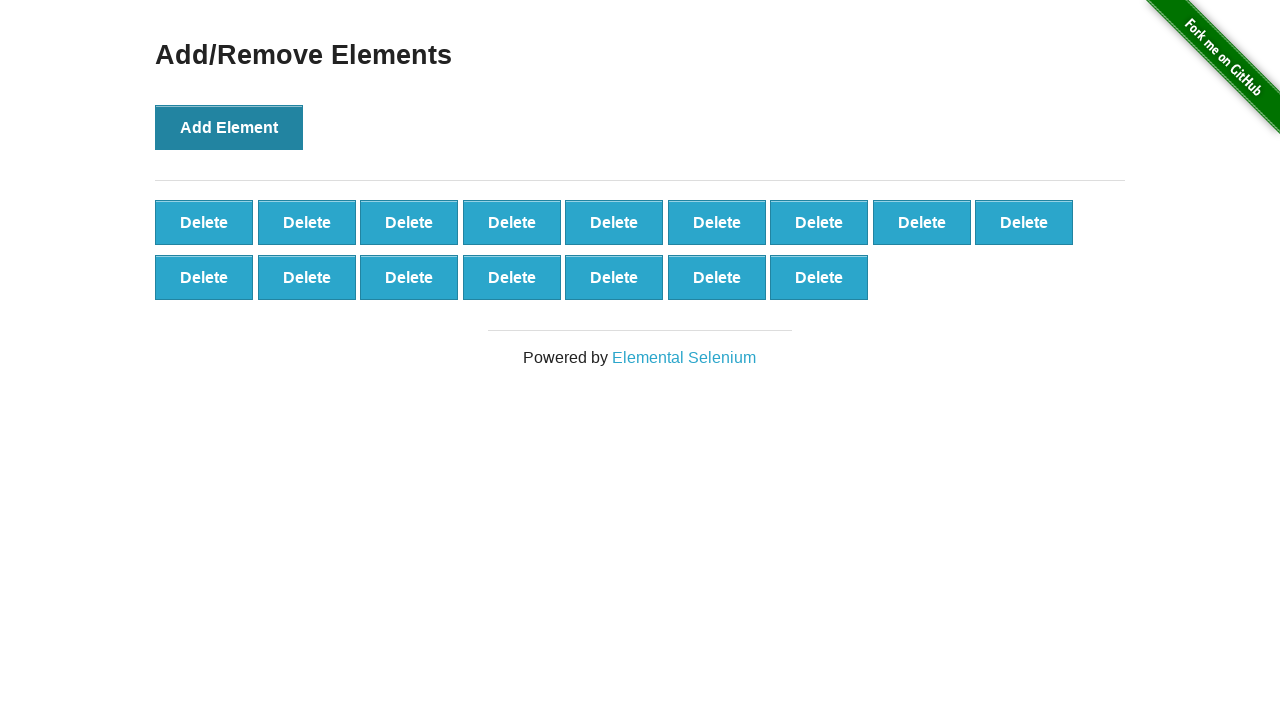

Clicked 'Add Element' button (iteration 17/50) at (229, 127) on button[onclick='addElement()']
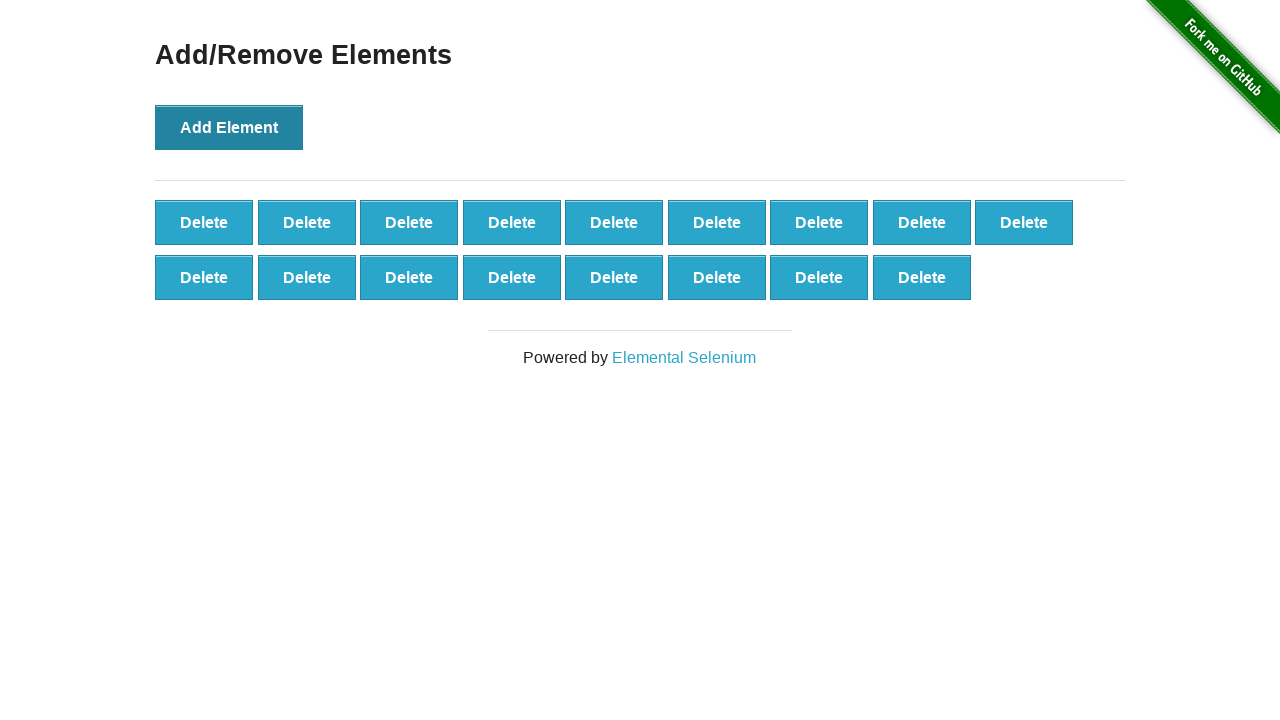

Clicked 'Add Element' button (iteration 18/50) at (229, 127) on button[onclick='addElement()']
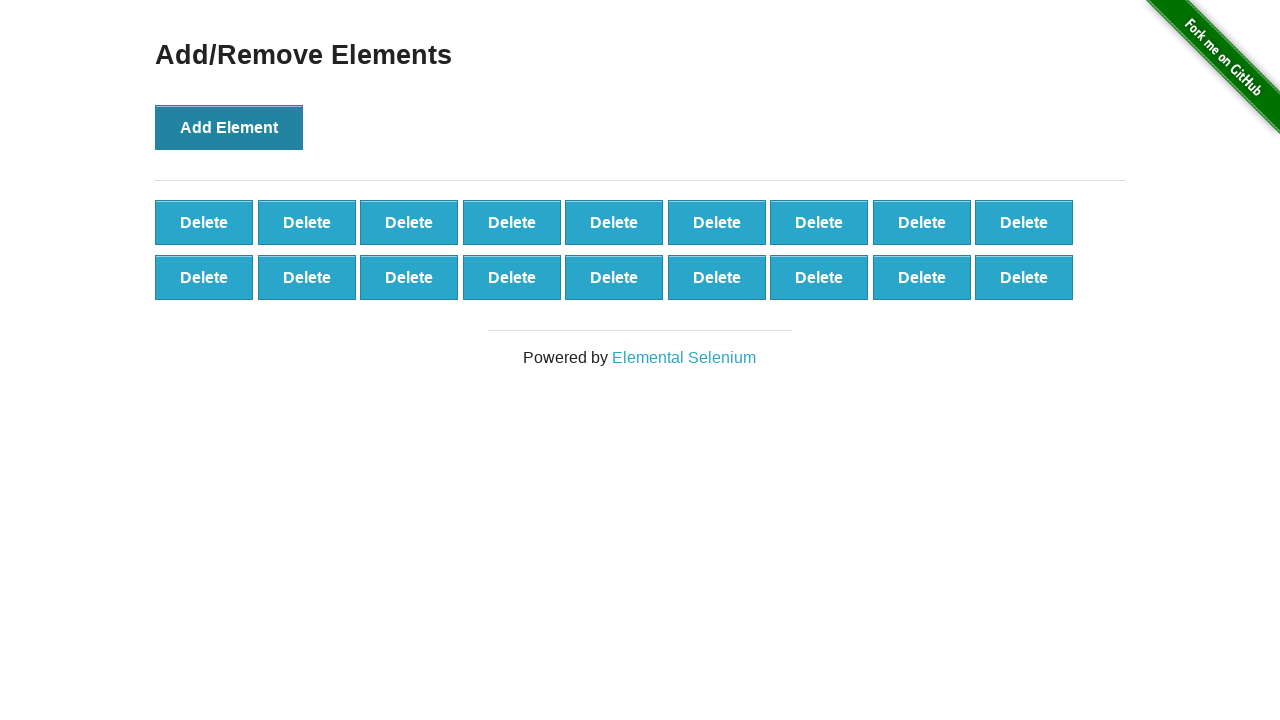

Clicked 'Add Element' button (iteration 19/50) at (229, 127) on button[onclick='addElement()']
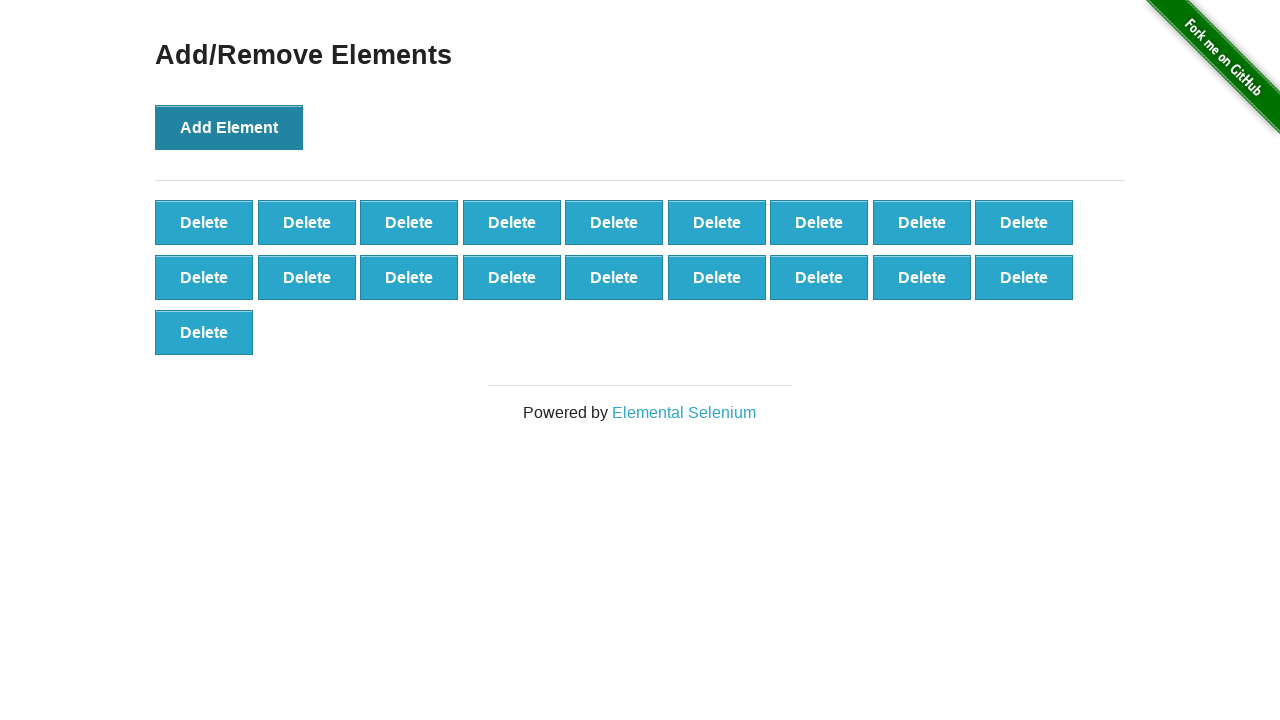

Clicked 'Add Element' button (iteration 20/50) at (229, 127) on button[onclick='addElement()']
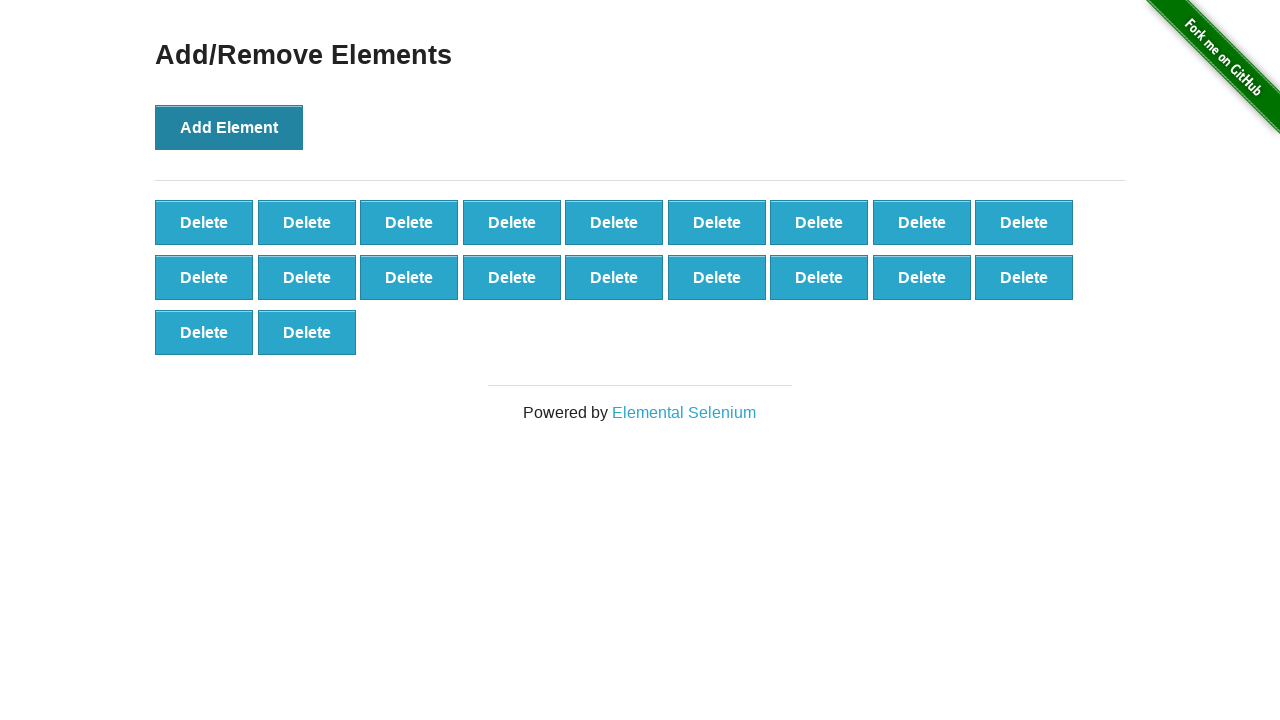

Clicked 'Add Element' button (iteration 21/50) at (229, 127) on button[onclick='addElement()']
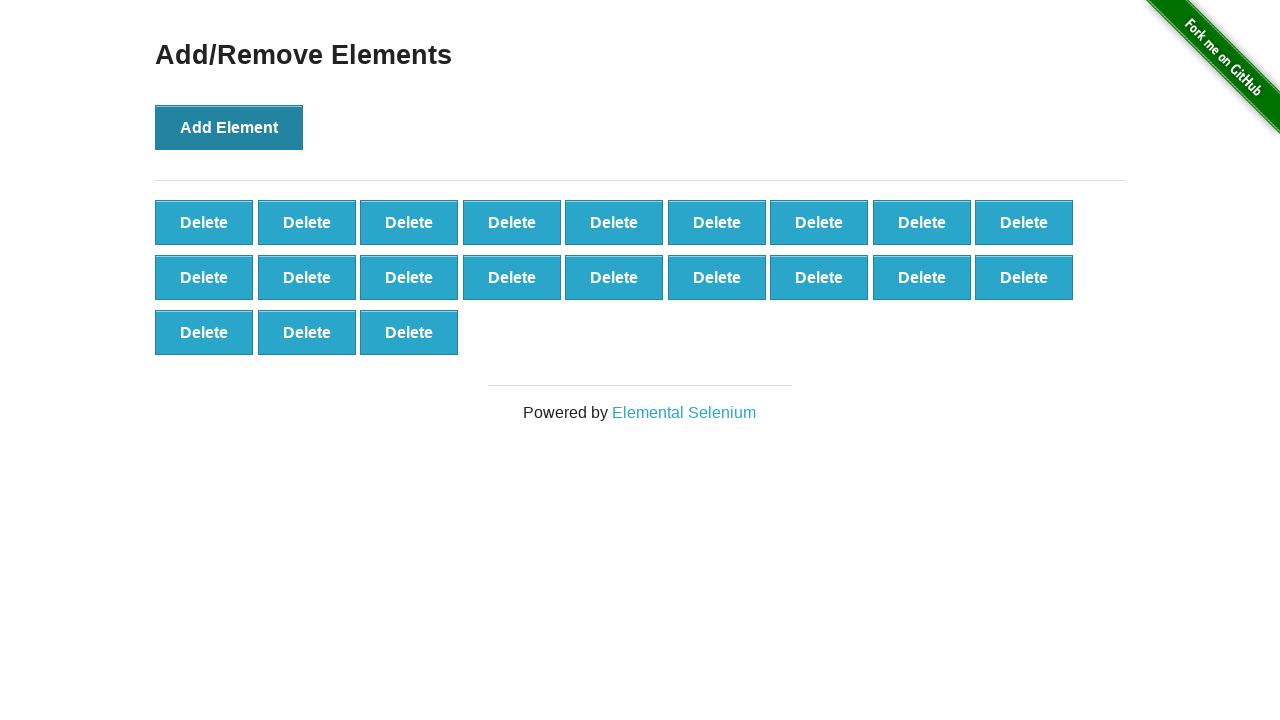

Clicked 'Add Element' button (iteration 22/50) at (229, 127) on button[onclick='addElement()']
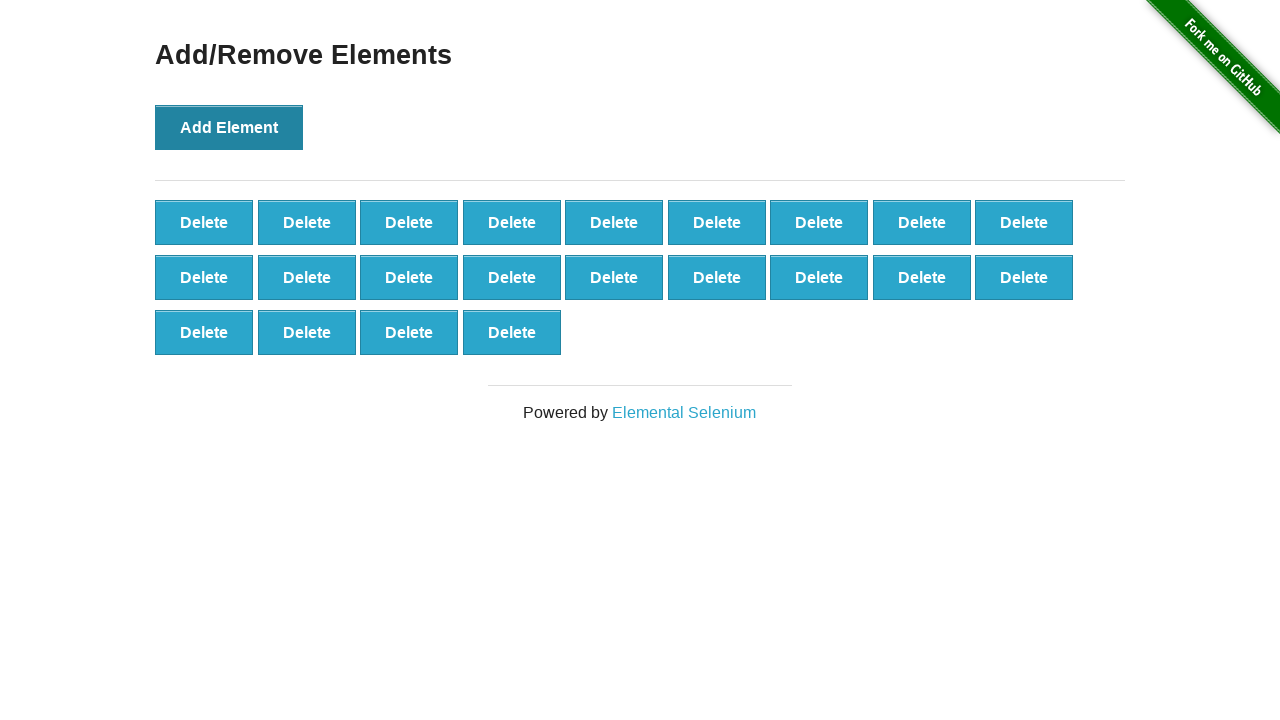

Clicked 'Add Element' button (iteration 23/50) at (229, 127) on button[onclick='addElement()']
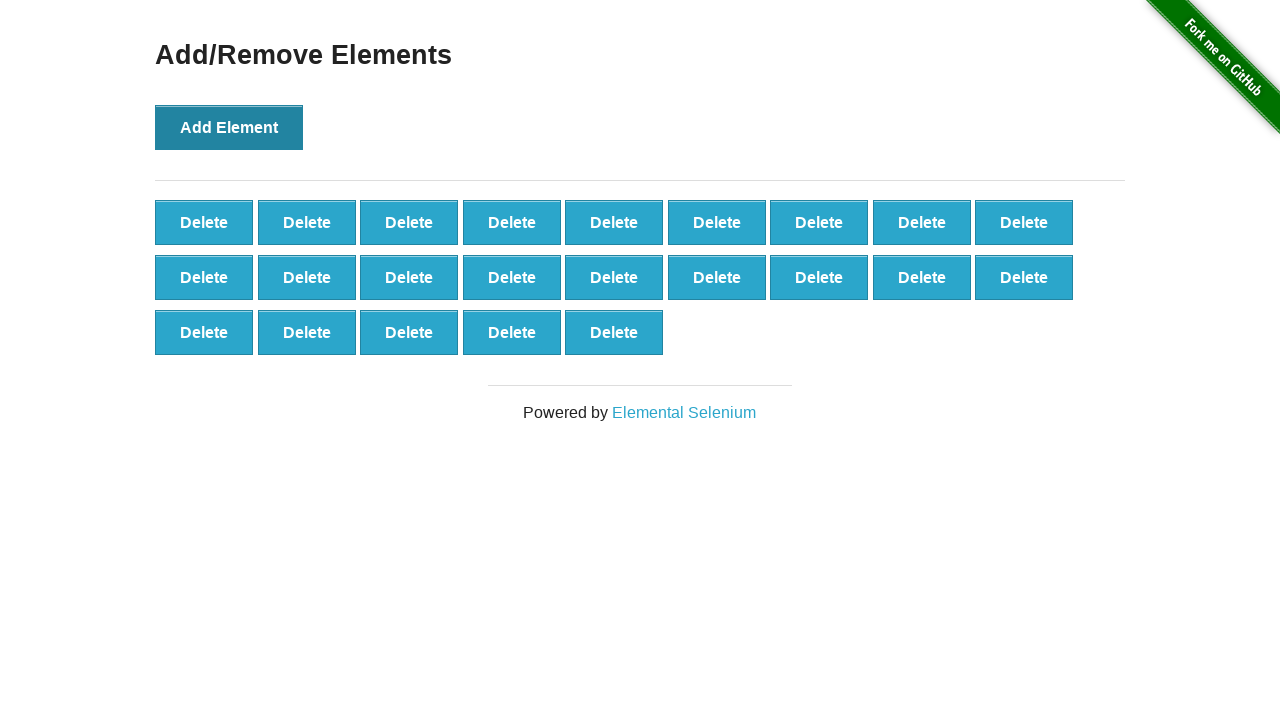

Clicked 'Add Element' button (iteration 24/50) at (229, 127) on button[onclick='addElement()']
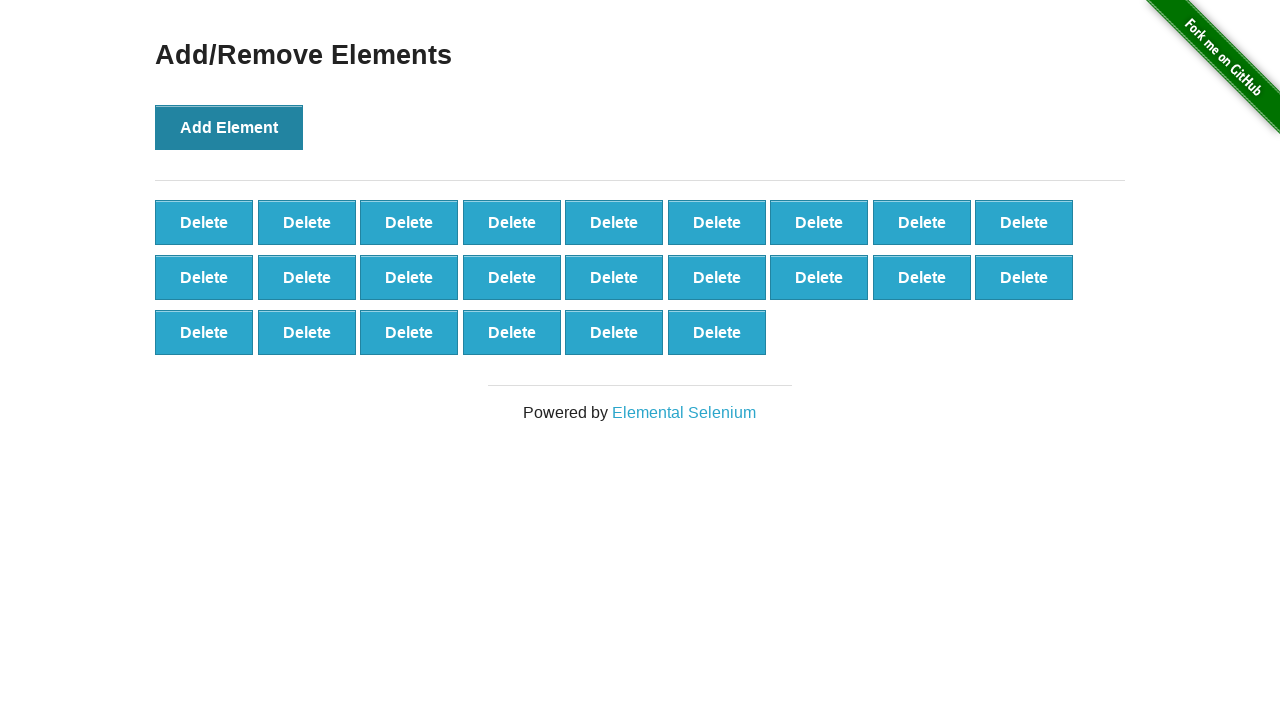

Clicked 'Add Element' button (iteration 25/50) at (229, 127) on button[onclick='addElement()']
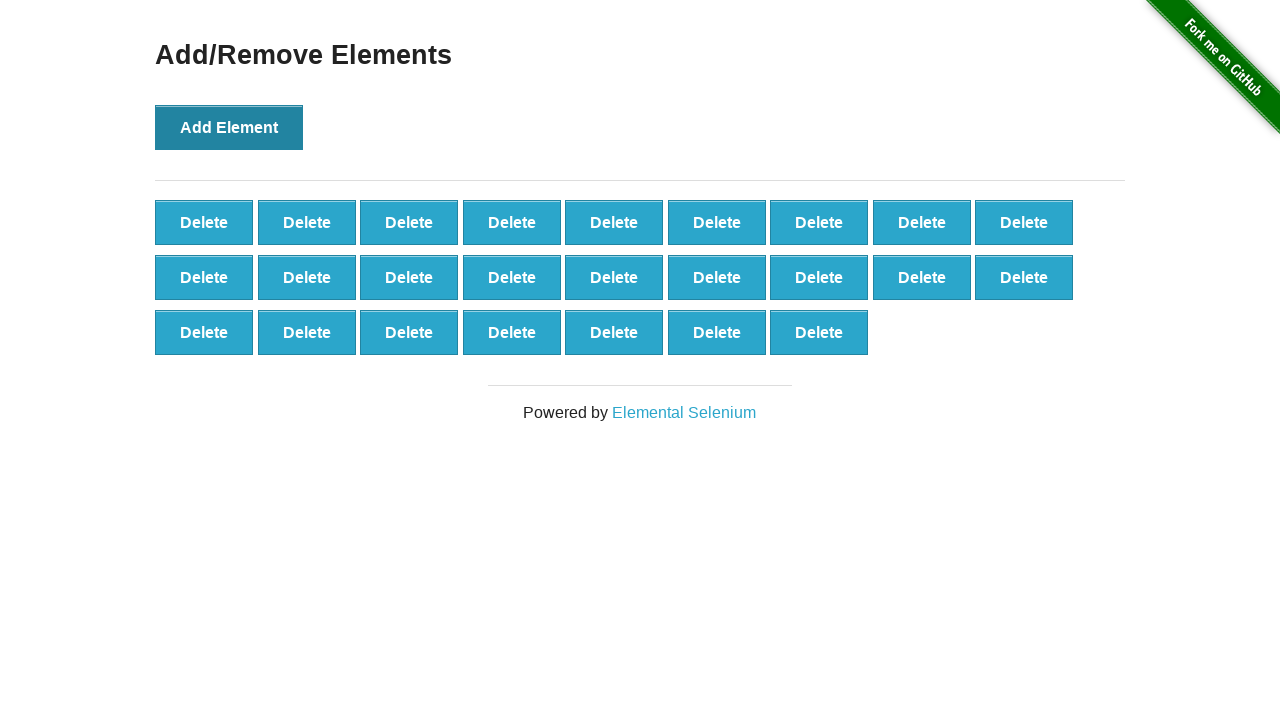

Clicked 'Add Element' button (iteration 26/50) at (229, 127) on button[onclick='addElement()']
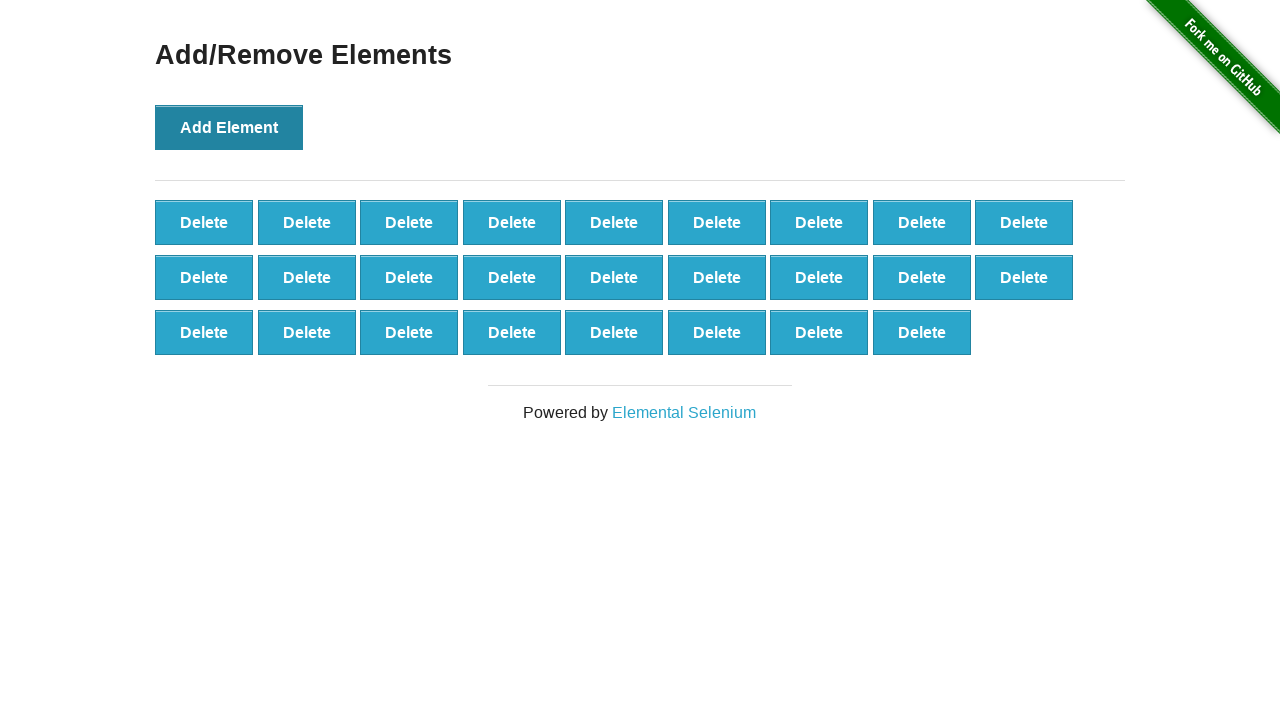

Clicked 'Add Element' button (iteration 27/50) at (229, 127) on button[onclick='addElement()']
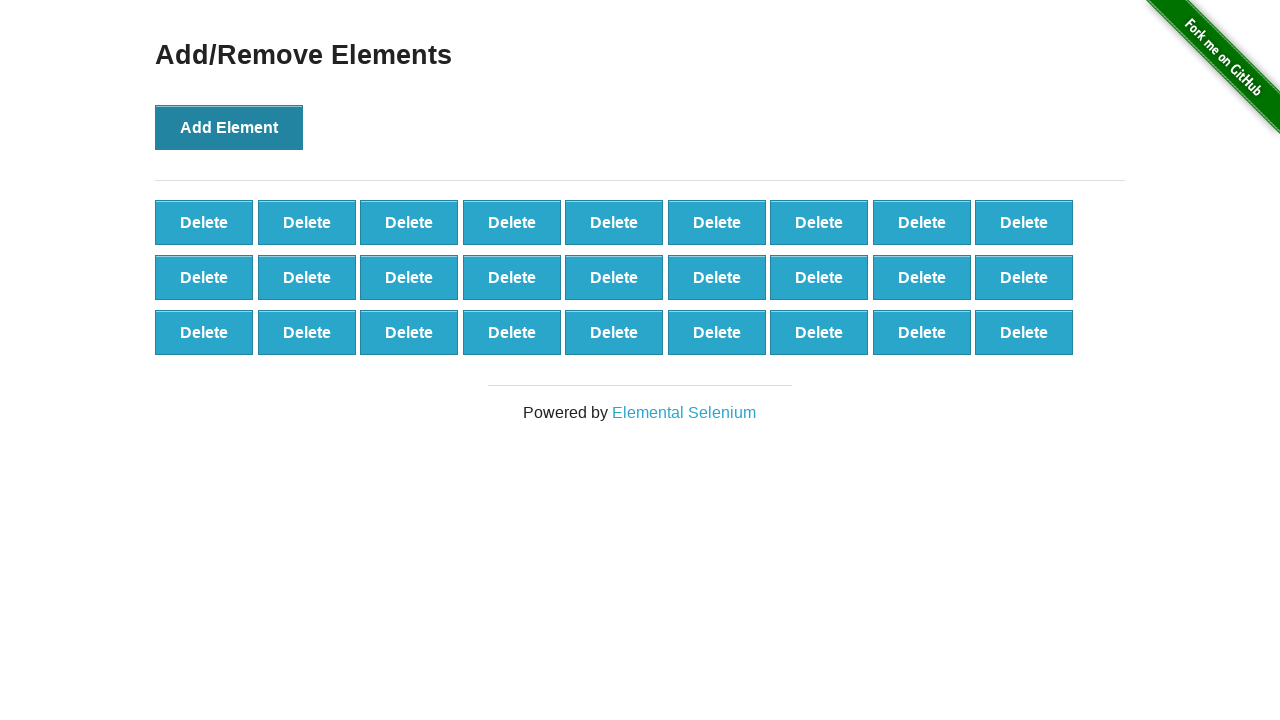

Clicked 'Add Element' button (iteration 28/50) at (229, 127) on button[onclick='addElement()']
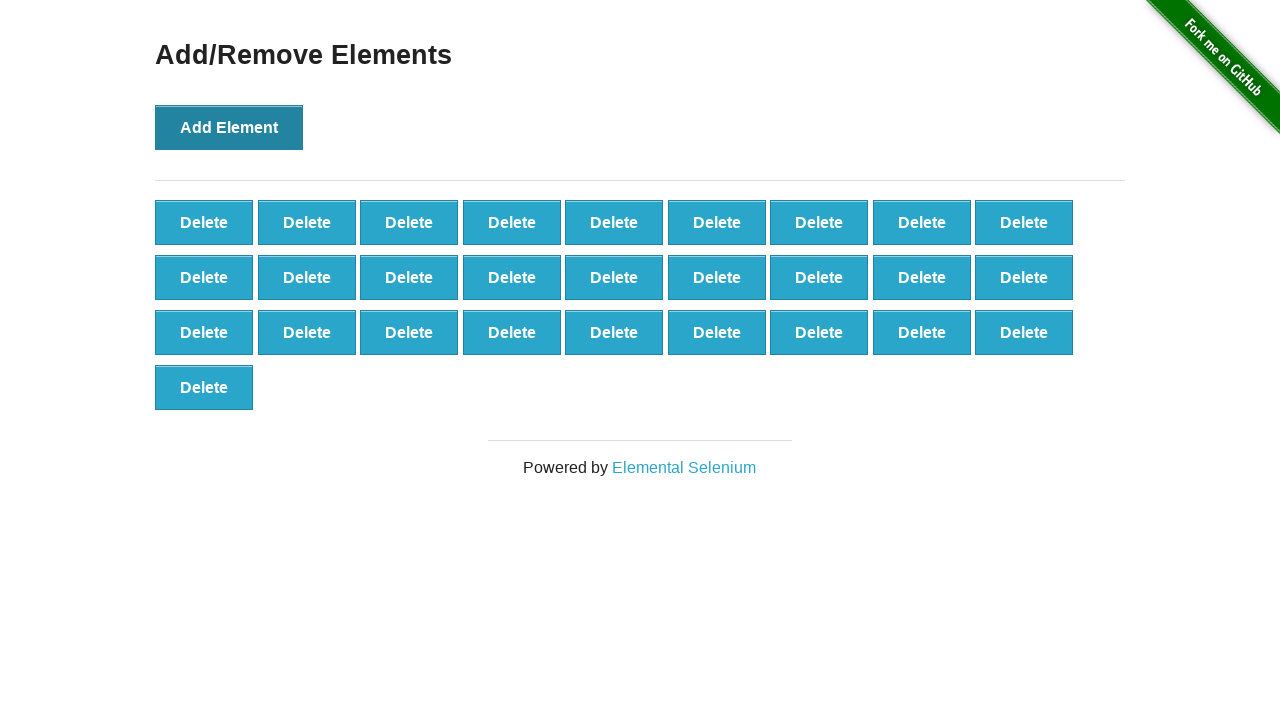

Clicked 'Add Element' button (iteration 29/50) at (229, 127) on button[onclick='addElement()']
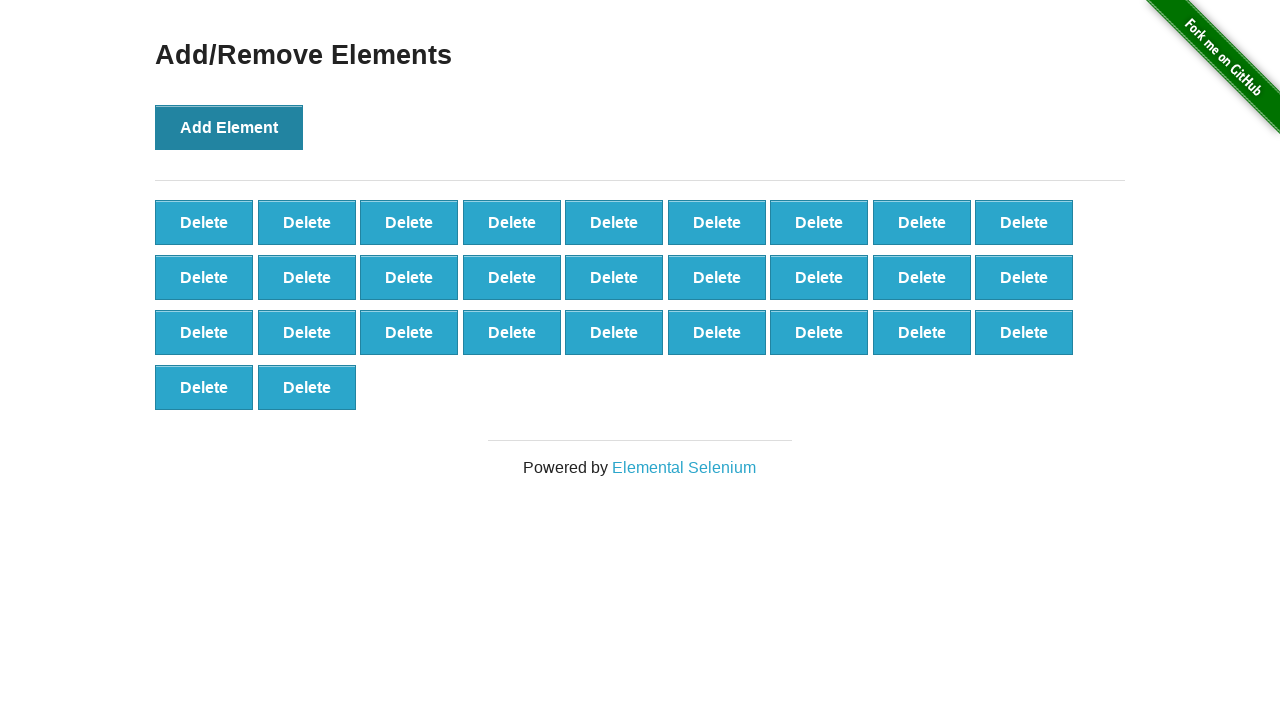

Clicked 'Add Element' button (iteration 30/50) at (229, 127) on button[onclick='addElement()']
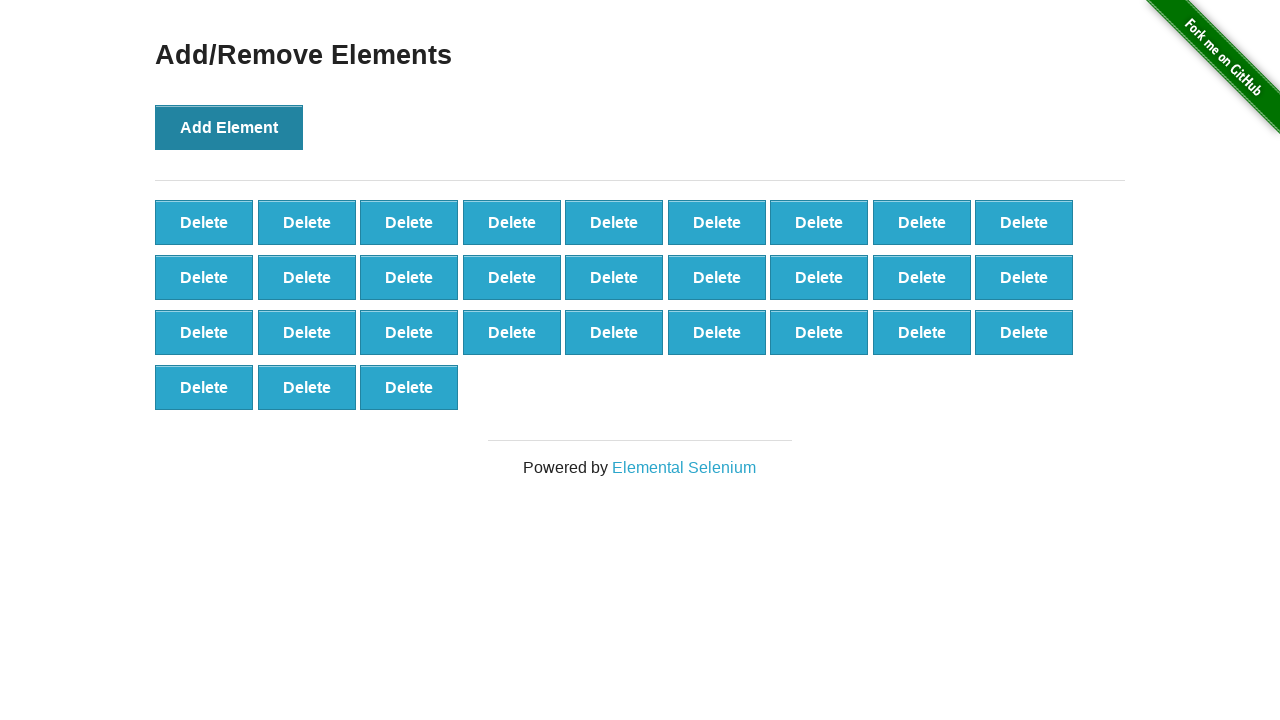

Clicked 'Add Element' button (iteration 31/50) at (229, 127) on button[onclick='addElement()']
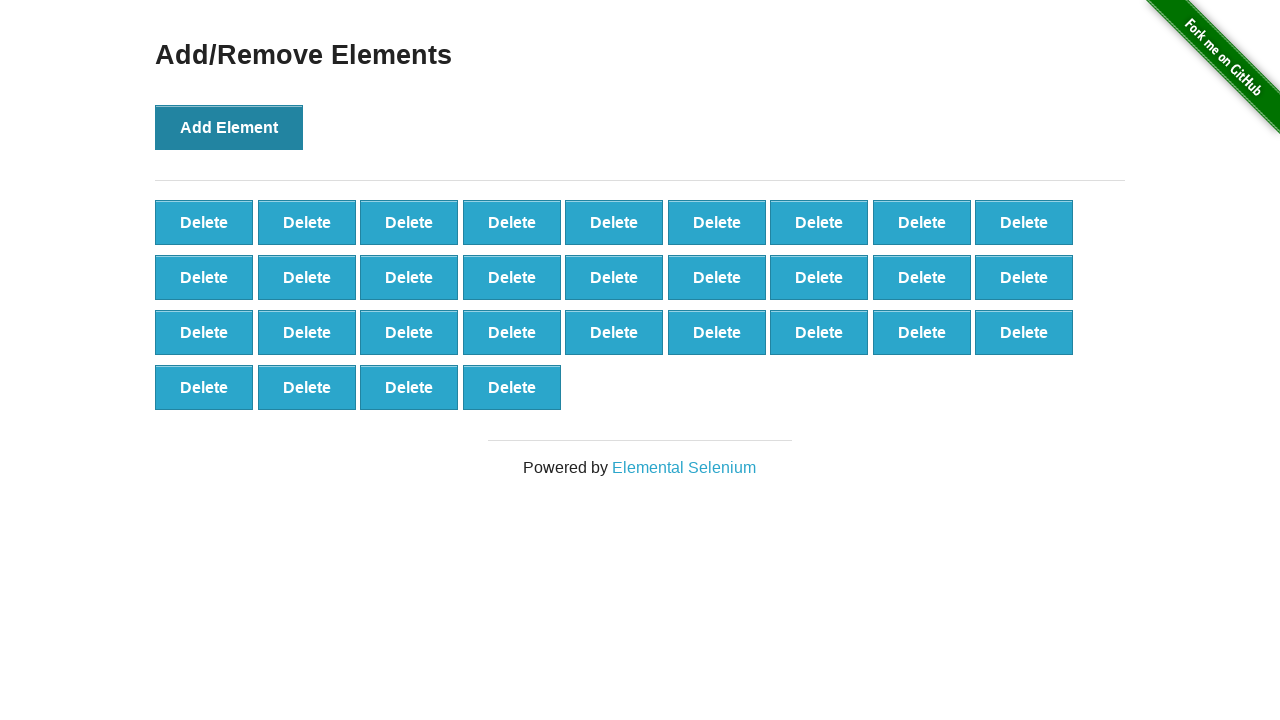

Clicked 'Add Element' button (iteration 32/50) at (229, 127) on button[onclick='addElement()']
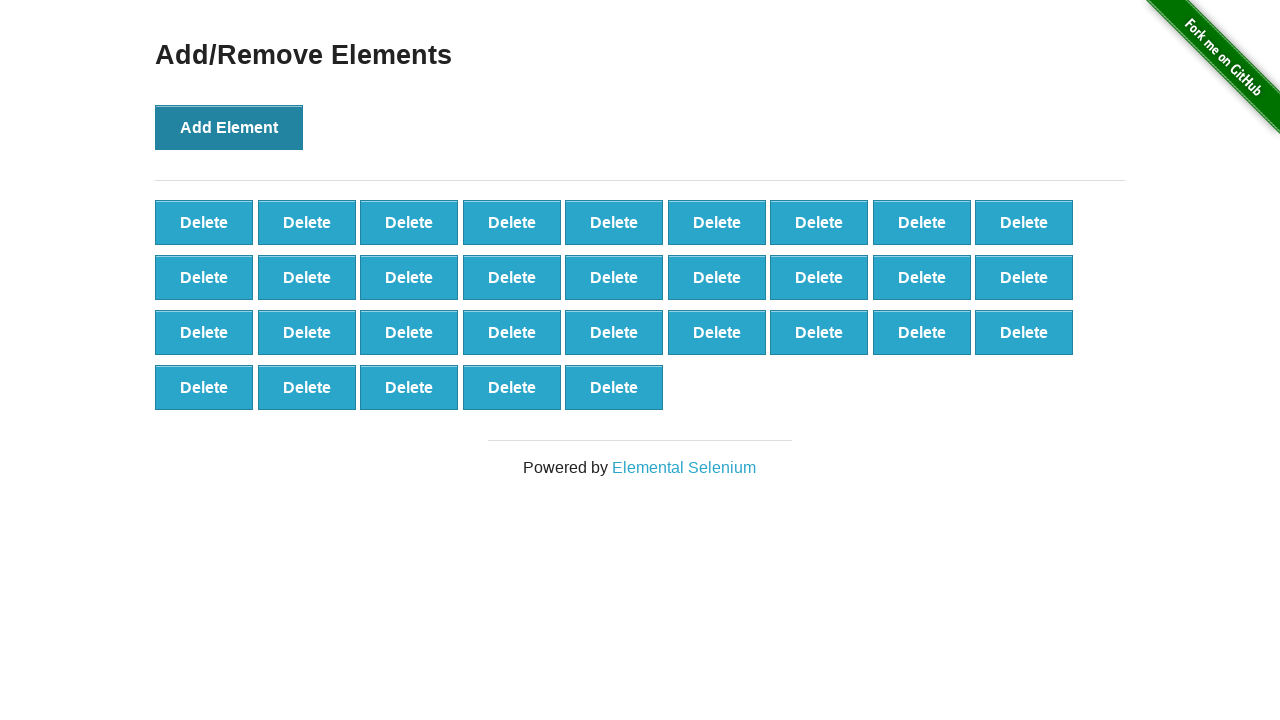

Clicked 'Add Element' button (iteration 33/50) at (229, 127) on button[onclick='addElement()']
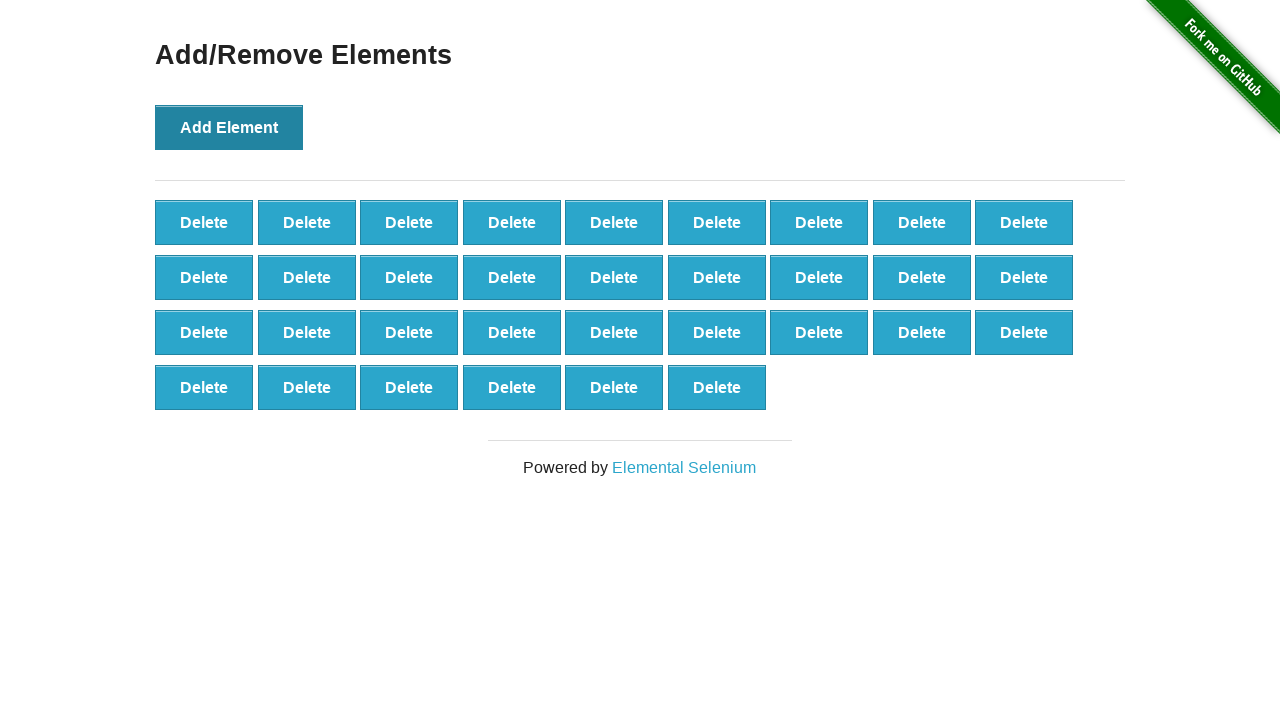

Clicked 'Add Element' button (iteration 34/50) at (229, 127) on button[onclick='addElement()']
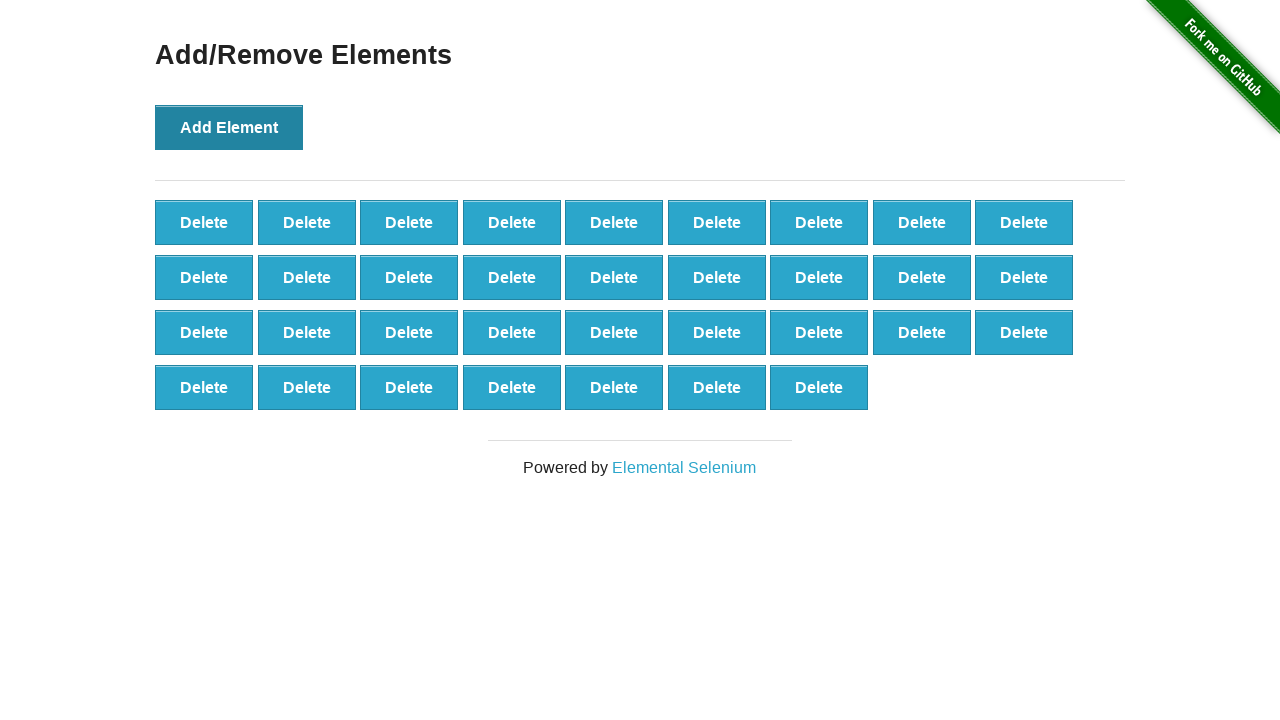

Clicked 'Add Element' button (iteration 35/50) at (229, 127) on button[onclick='addElement()']
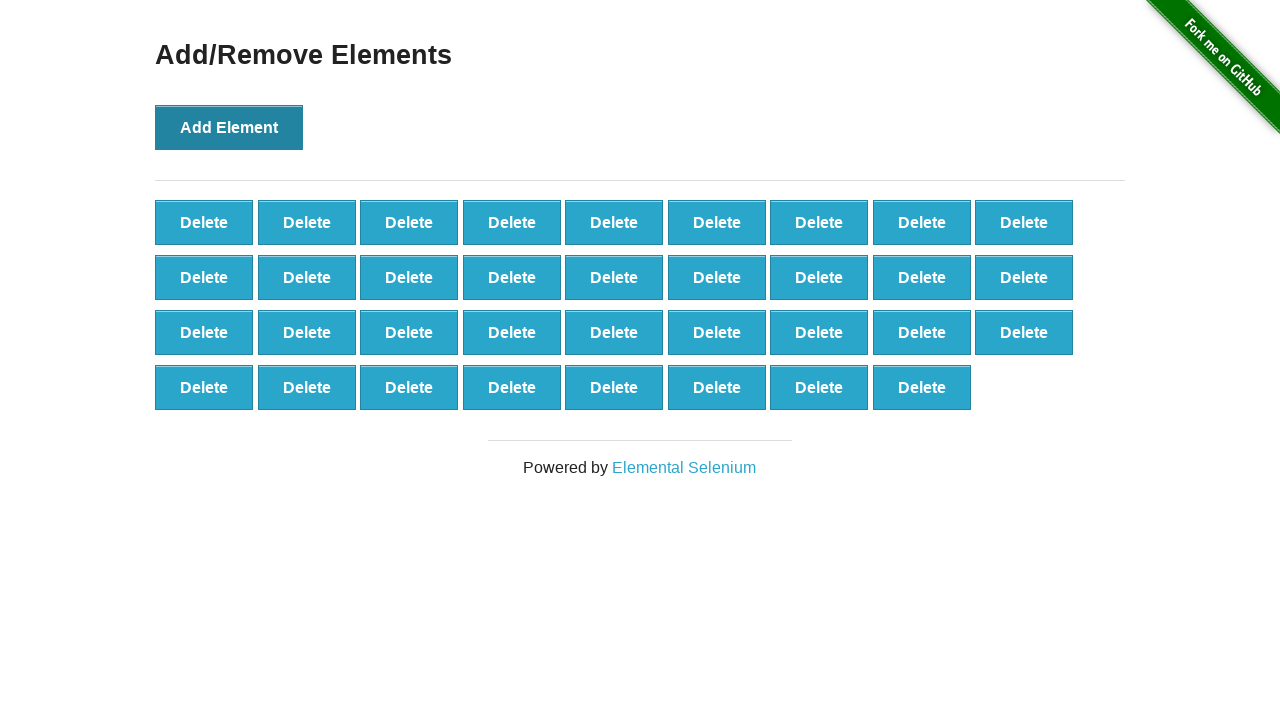

Clicked 'Add Element' button (iteration 36/50) at (229, 127) on button[onclick='addElement()']
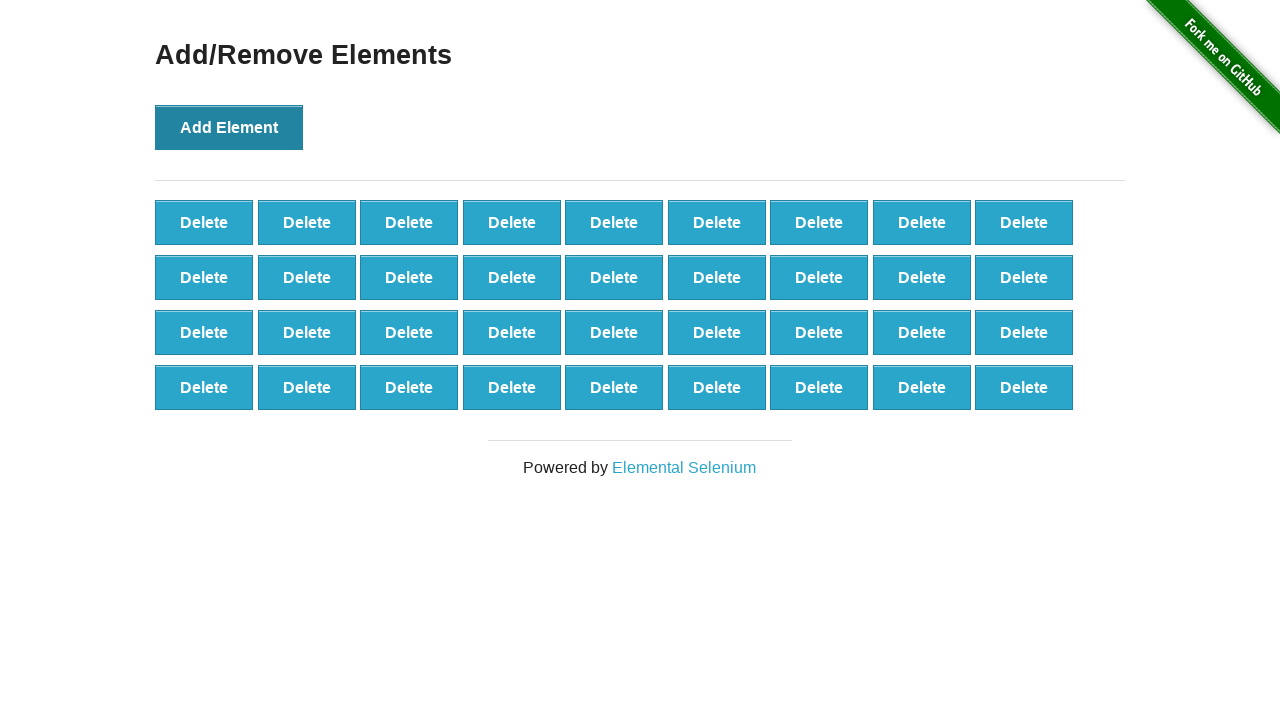

Clicked 'Add Element' button (iteration 37/50) at (229, 127) on button[onclick='addElement()']
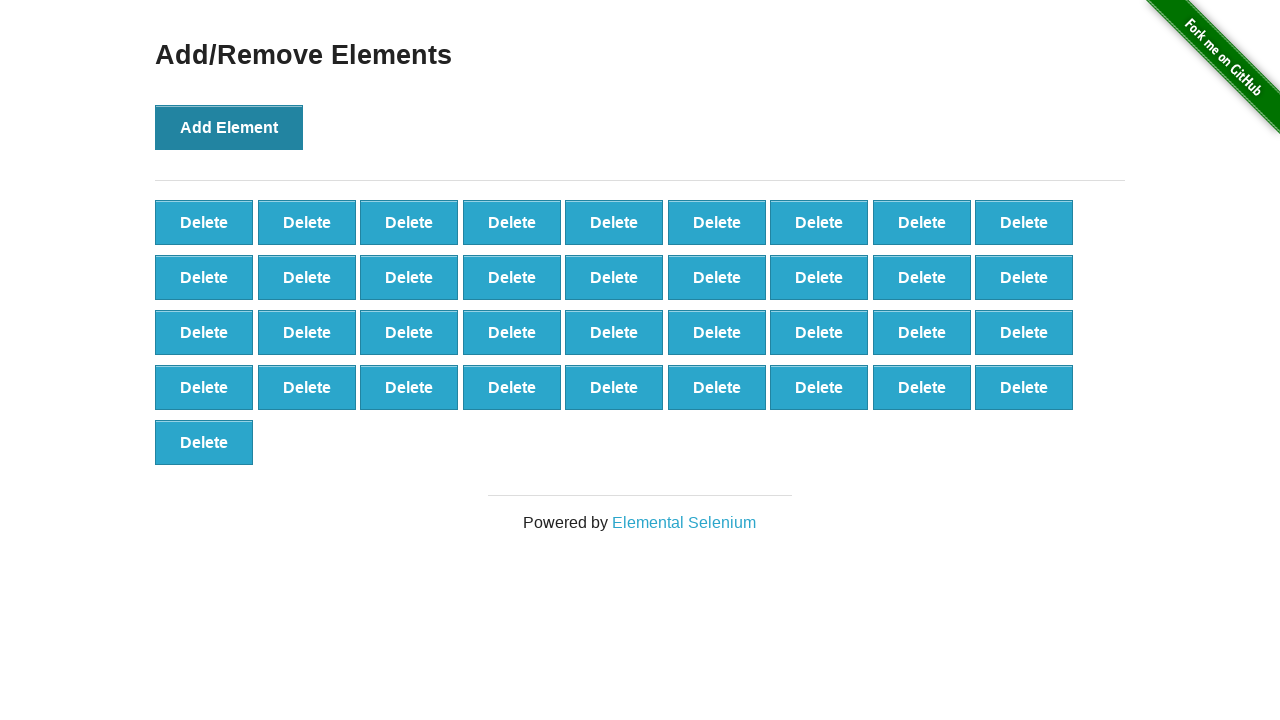

Clicked 'Add Element' button (iteration 38/50) at (229, 127) on button[onclick='addElement()']
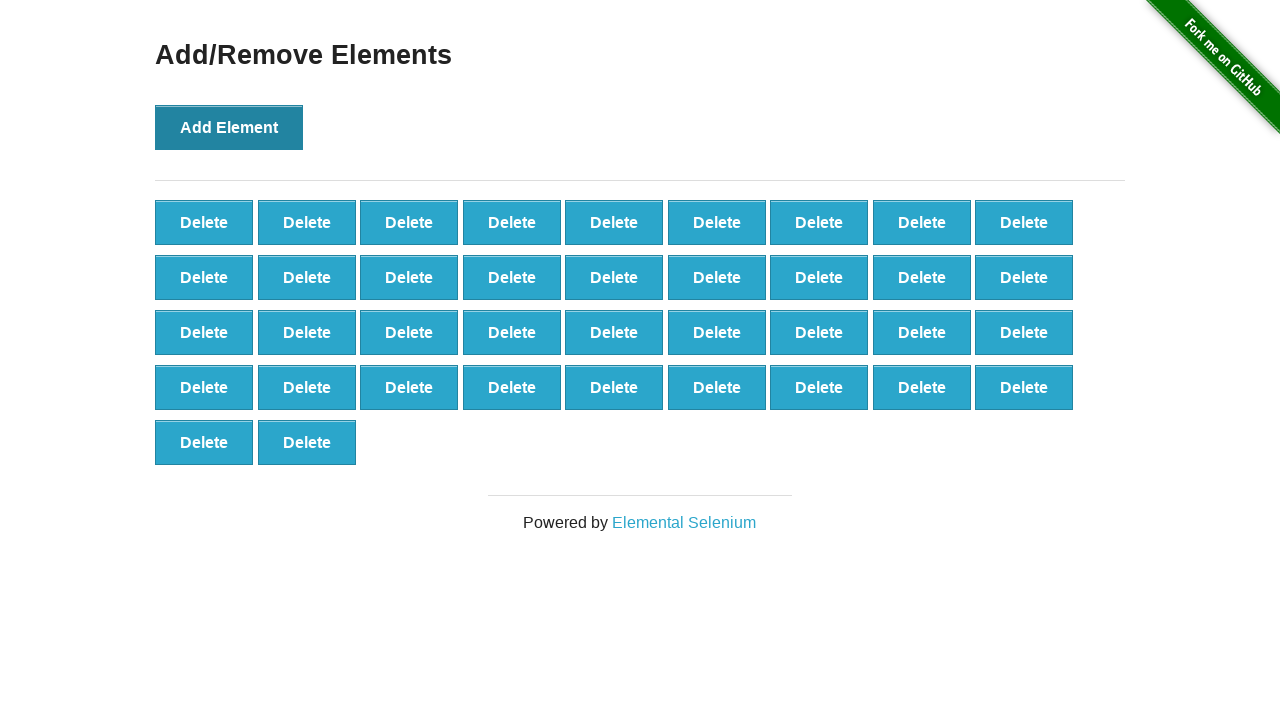

Clicked 'Add Element' button (iteration 39/50) at (229, 127) on button[onclick='addElement()']
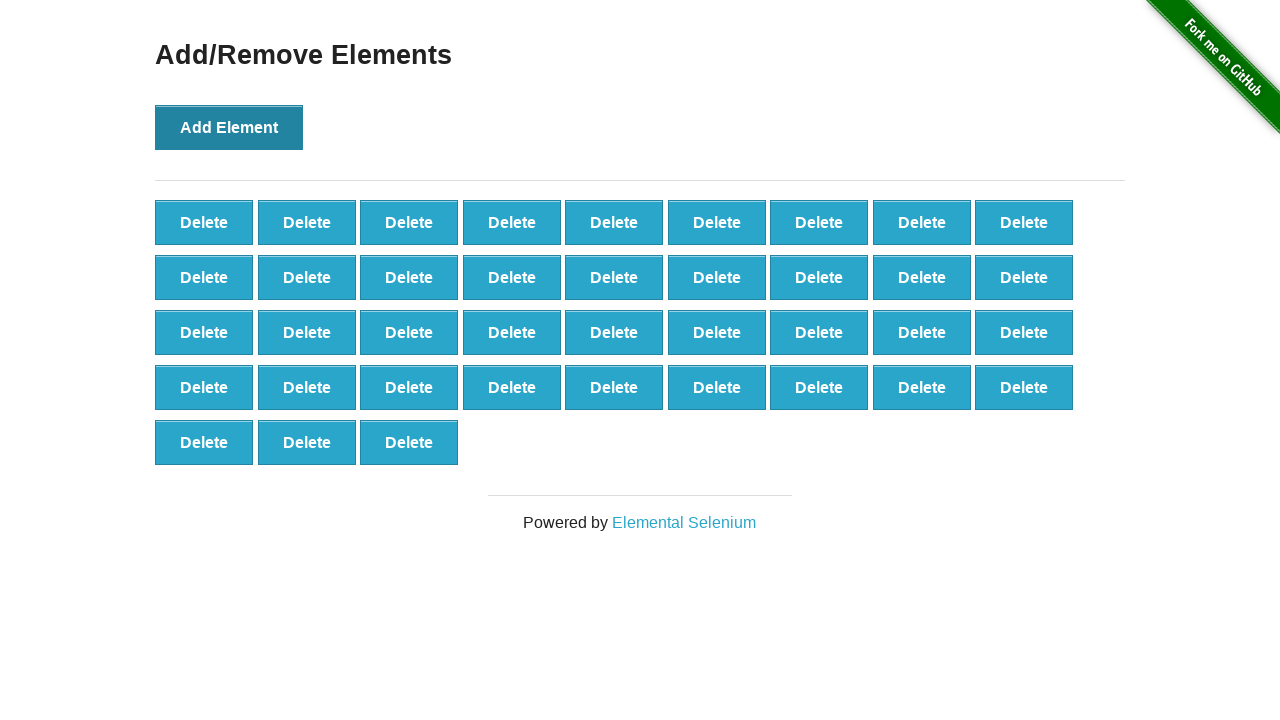

Clicked 'Add Element' button (iteration 40/50) at (229, 127) on button[onclick='addElement()']
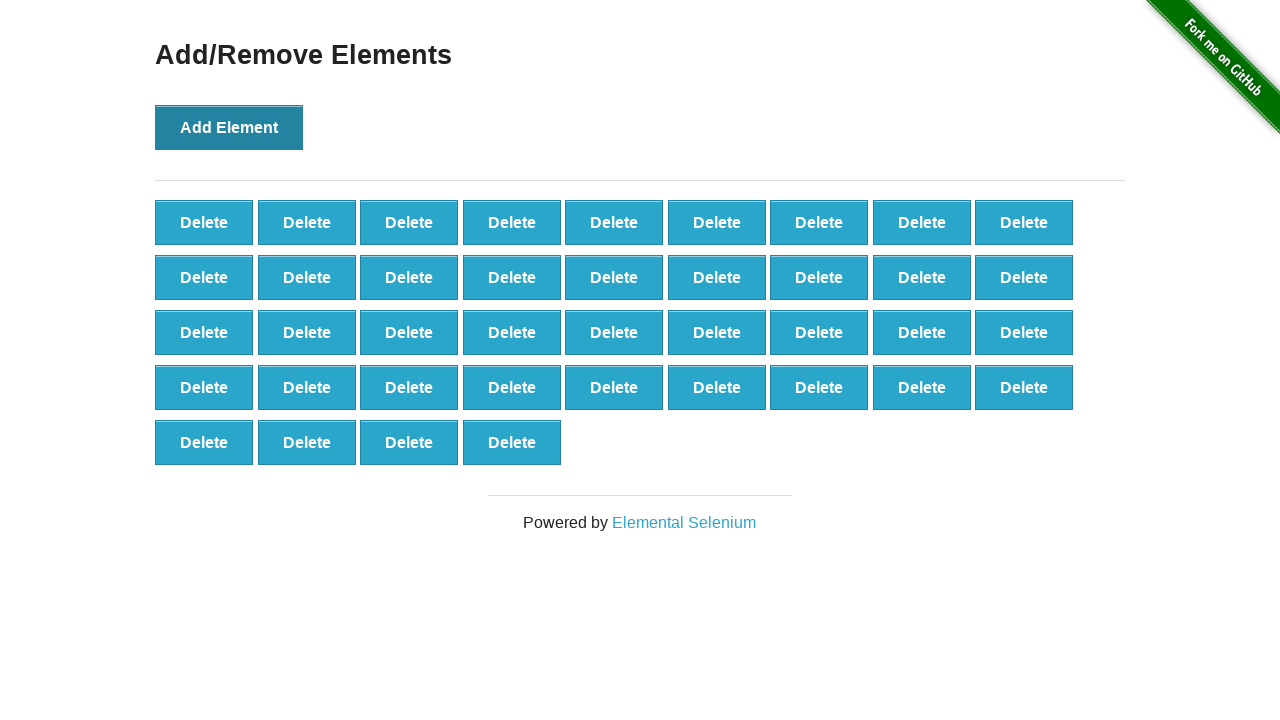

Clicked 'Add Element' button (iteration 41/50) at (229, 127) on button[onclick='addElement()']
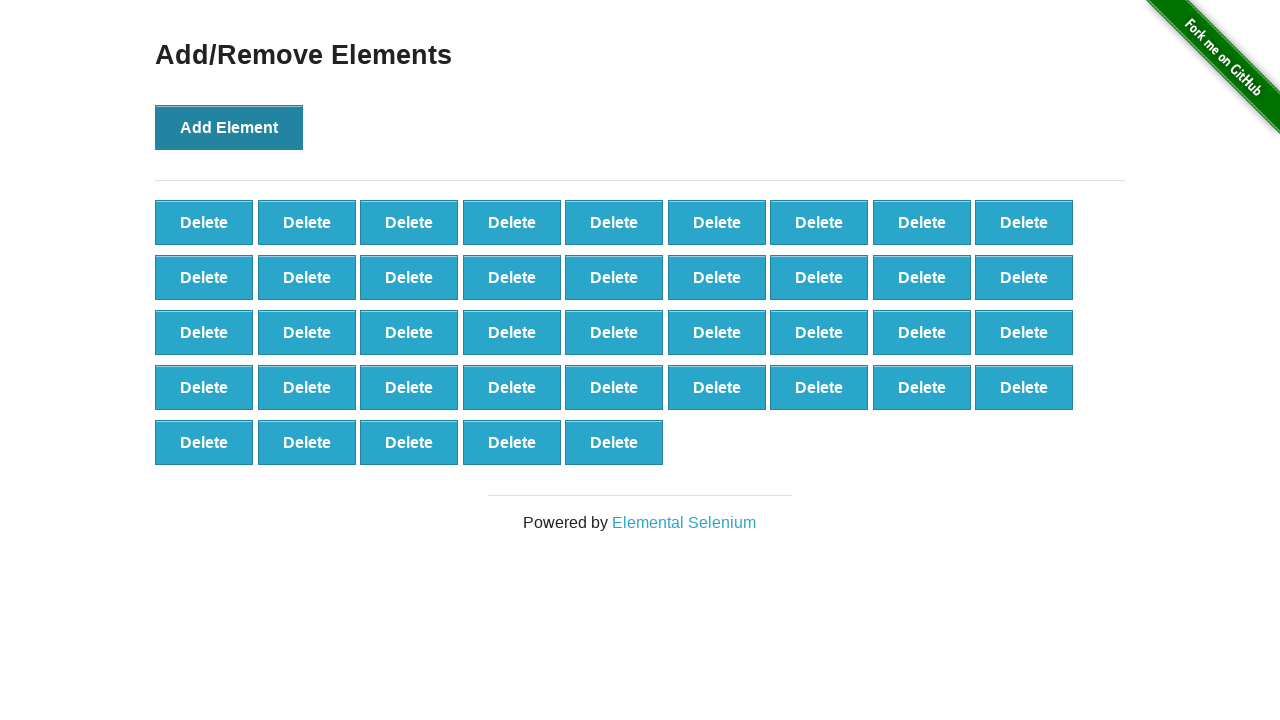

Clicked 'Add Element' button (iteration 42/50) at (229, 127) on button[onclick='addElement()']
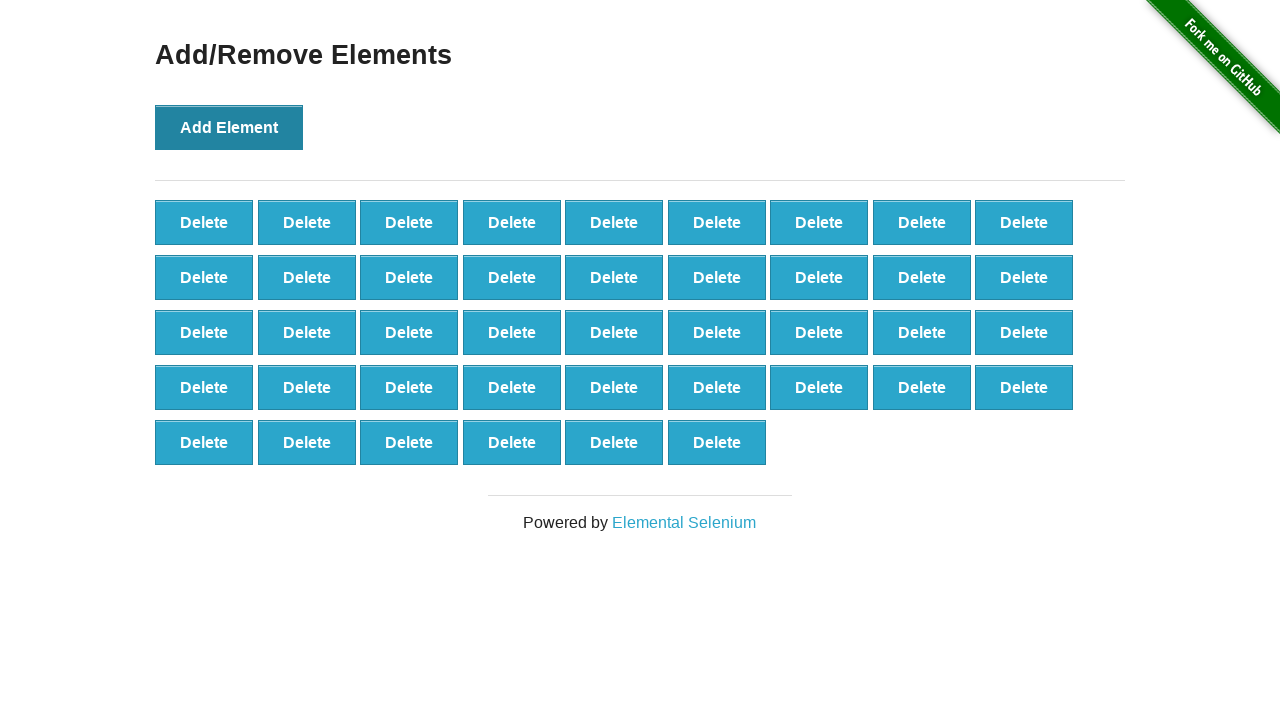

Clicked 'Add Element' button (iteration 43/50) at (229, 127) on button[onclick='addElement()']
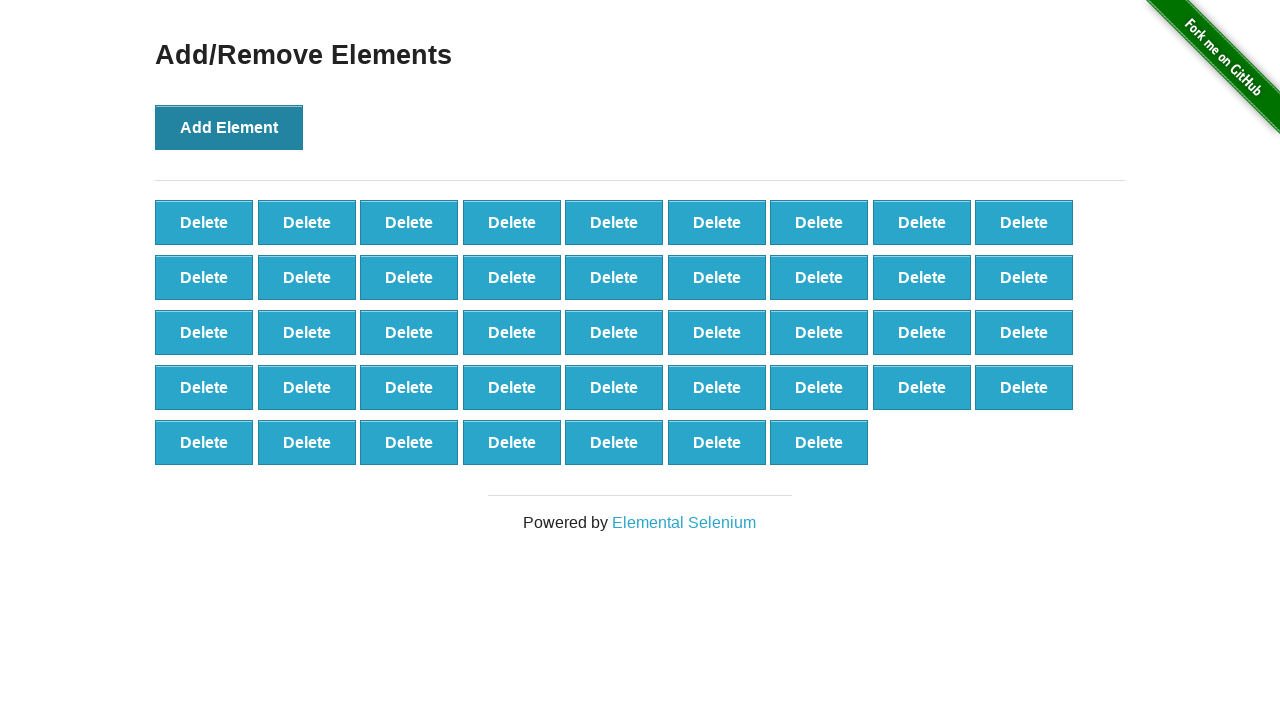

Clicked 'Add Element' button (iteration 44/50) at (229, 127) on button[onclick='addElement()']
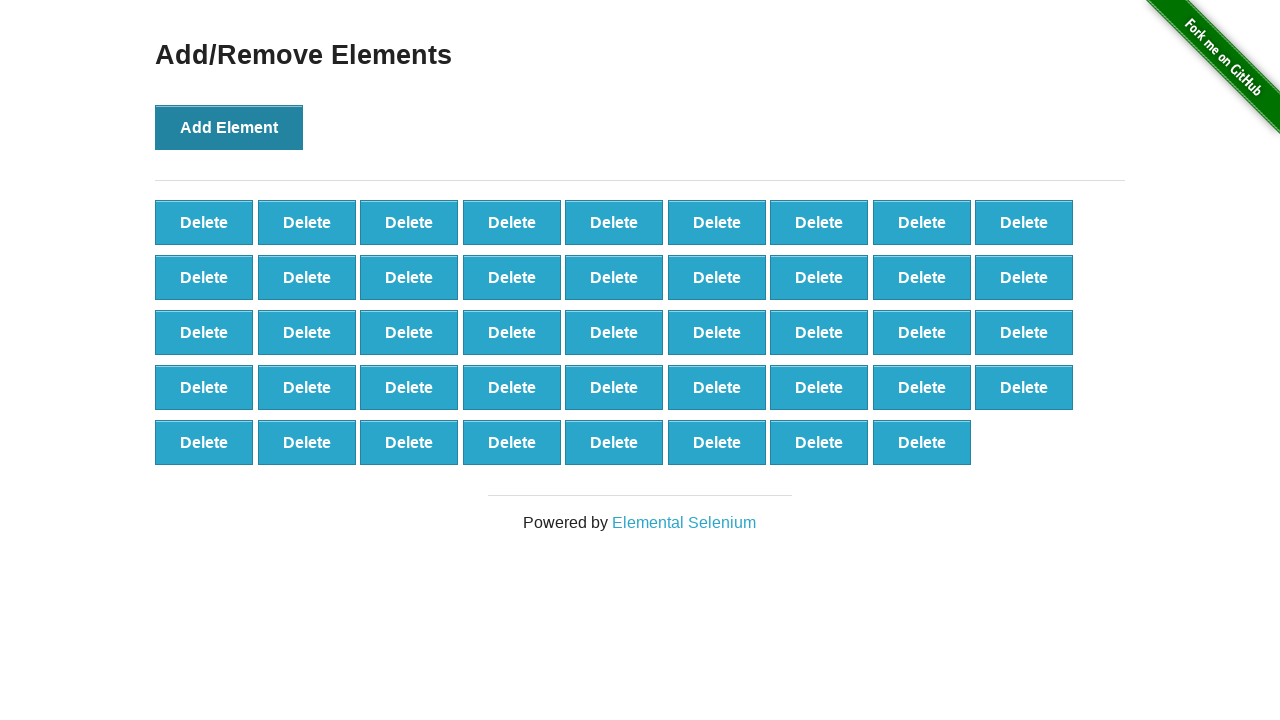

Clicked 'Add Element' button (iteration 45/50) at (229, 127) on button[onclick='addElement()']
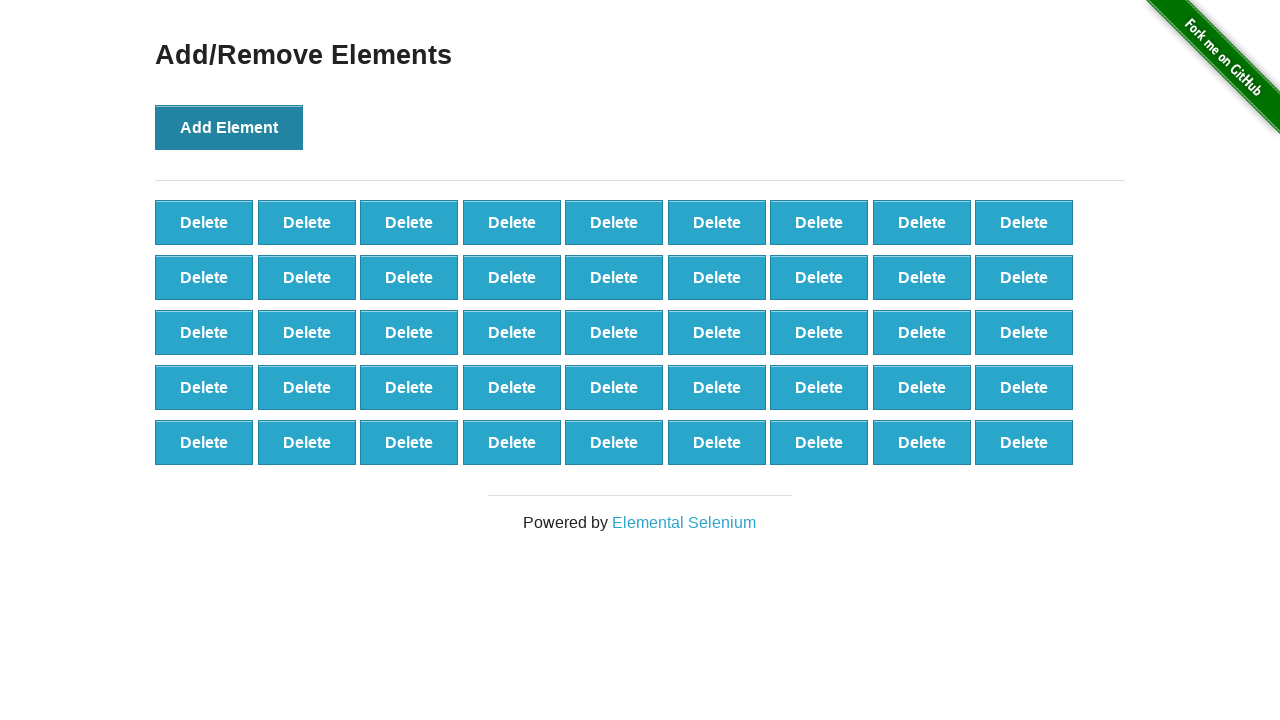

Clicked 'Add Element' button (iteration 46/50) at (229, 127) on button[onclick='addElement()']
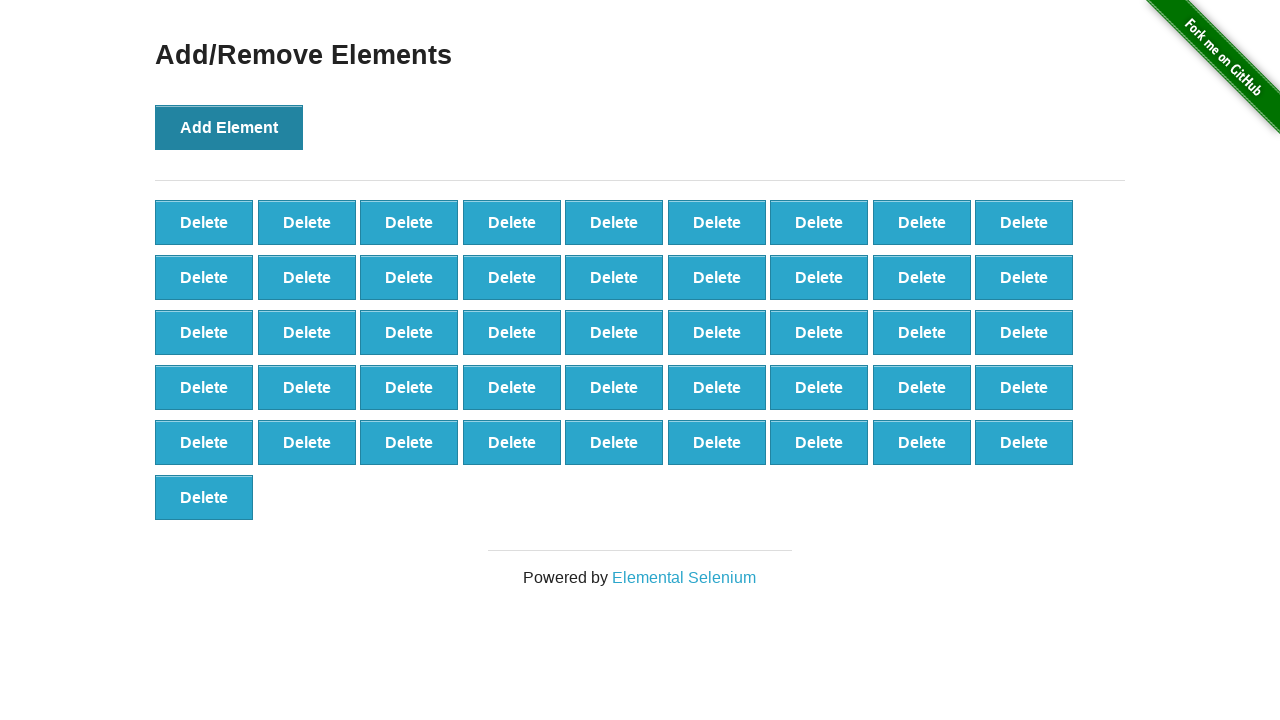

Clicked 'Add Element' button (iteration 47/50) at (229, 127) on button[onclick='addElement()']
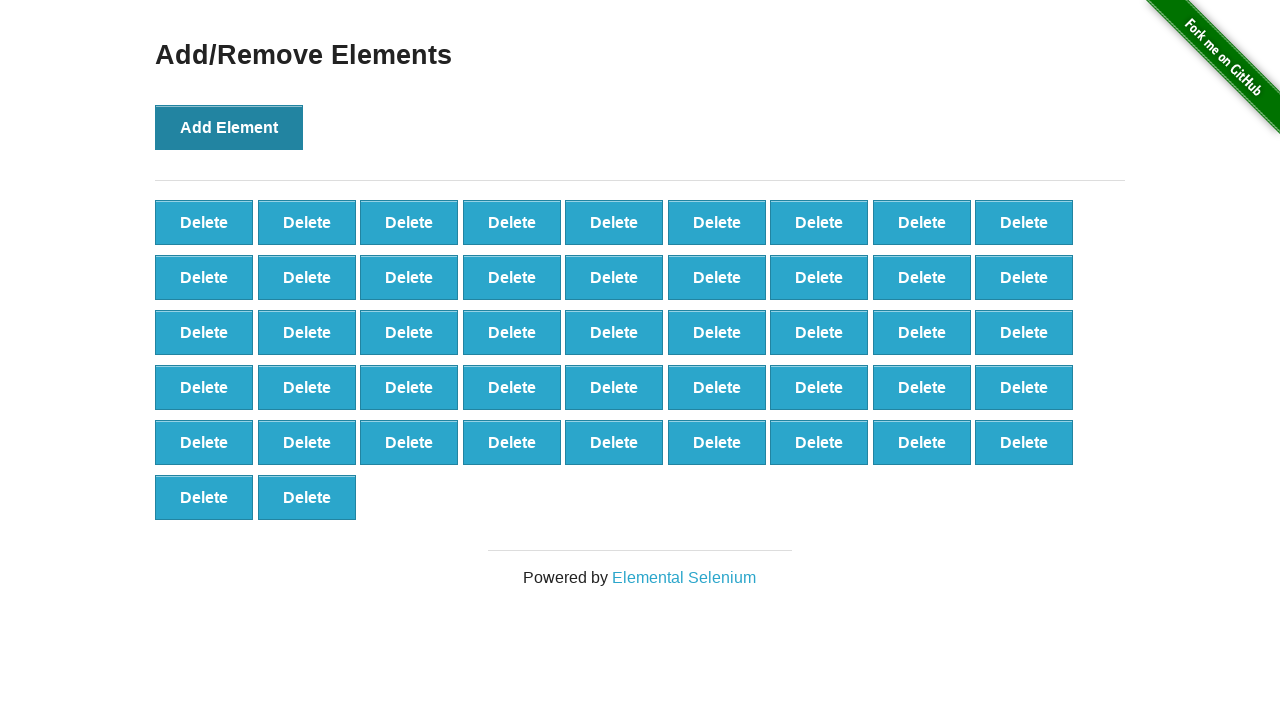

Clicked 'Add Element' button (iteration 48/50) at (229, 127) on button[onclick='addElement()']
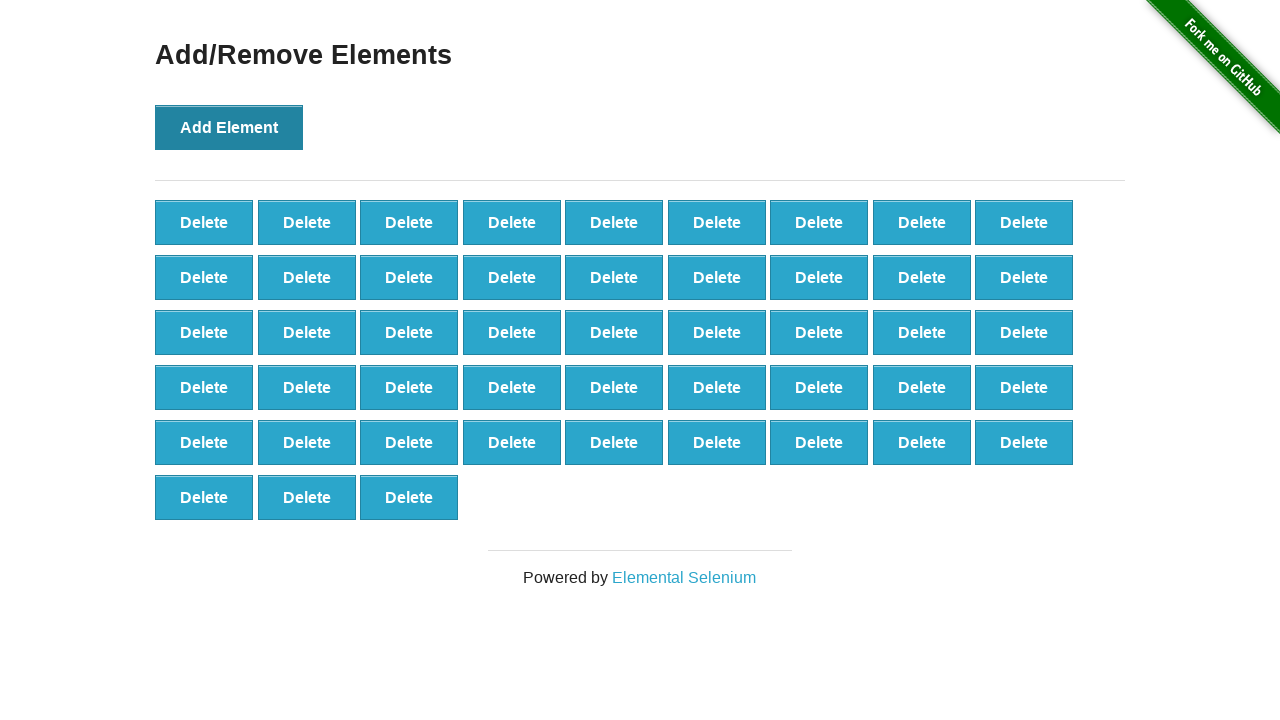

Clicked 'Add Element' button (iteration 49/50) at (229, 127) on button[onclick='addElement()']
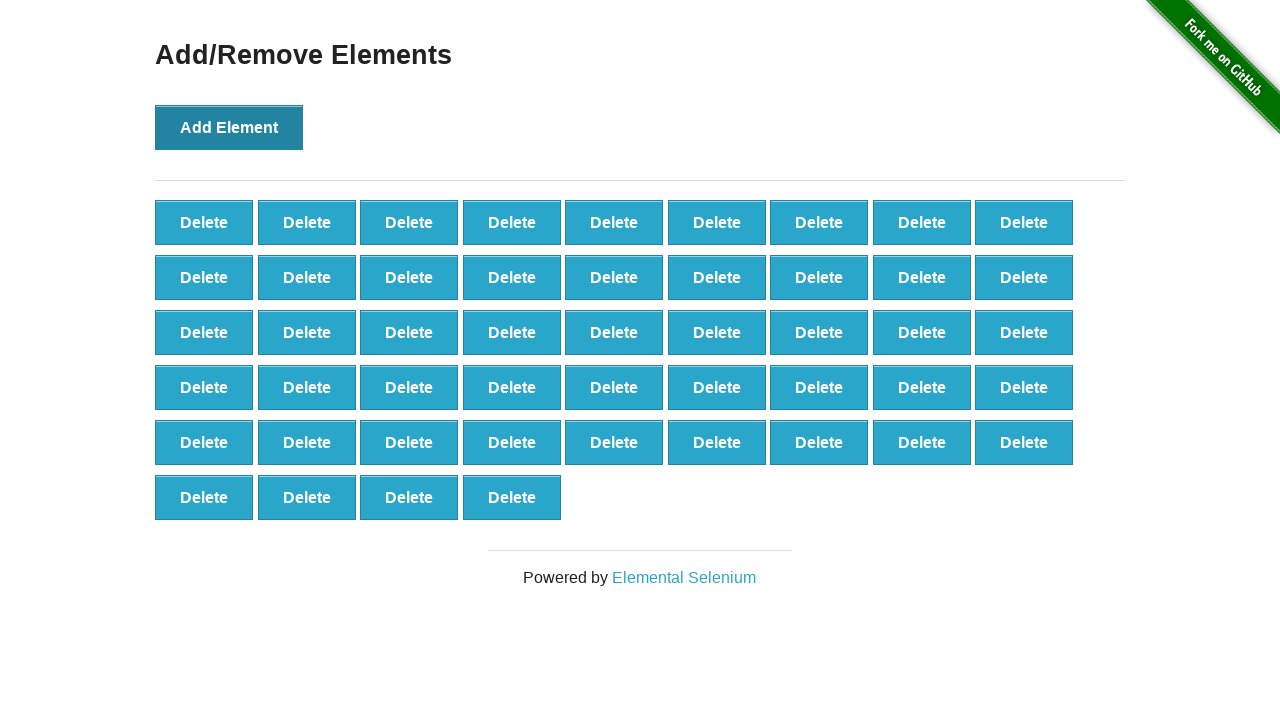

Clicked 'Add Element' button (iteration 50/50) at (229, 127) on button[onclick='addElement()']
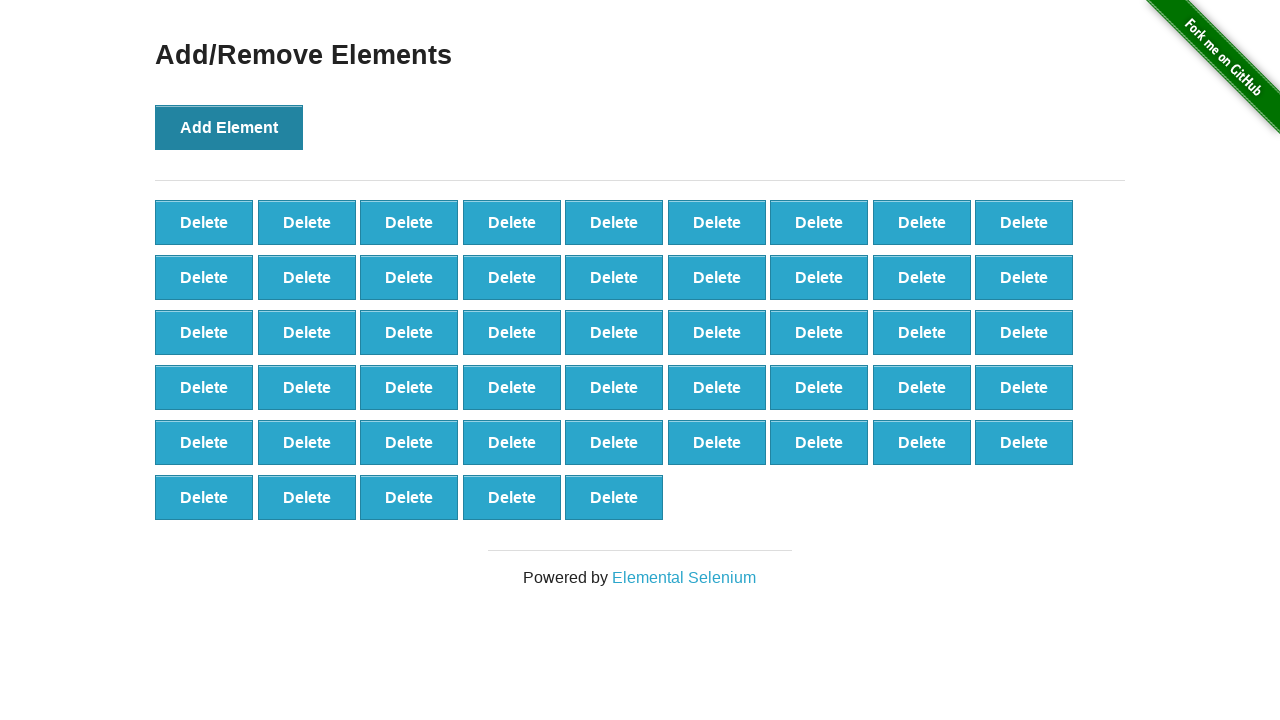

Waited for all added buttons to be present
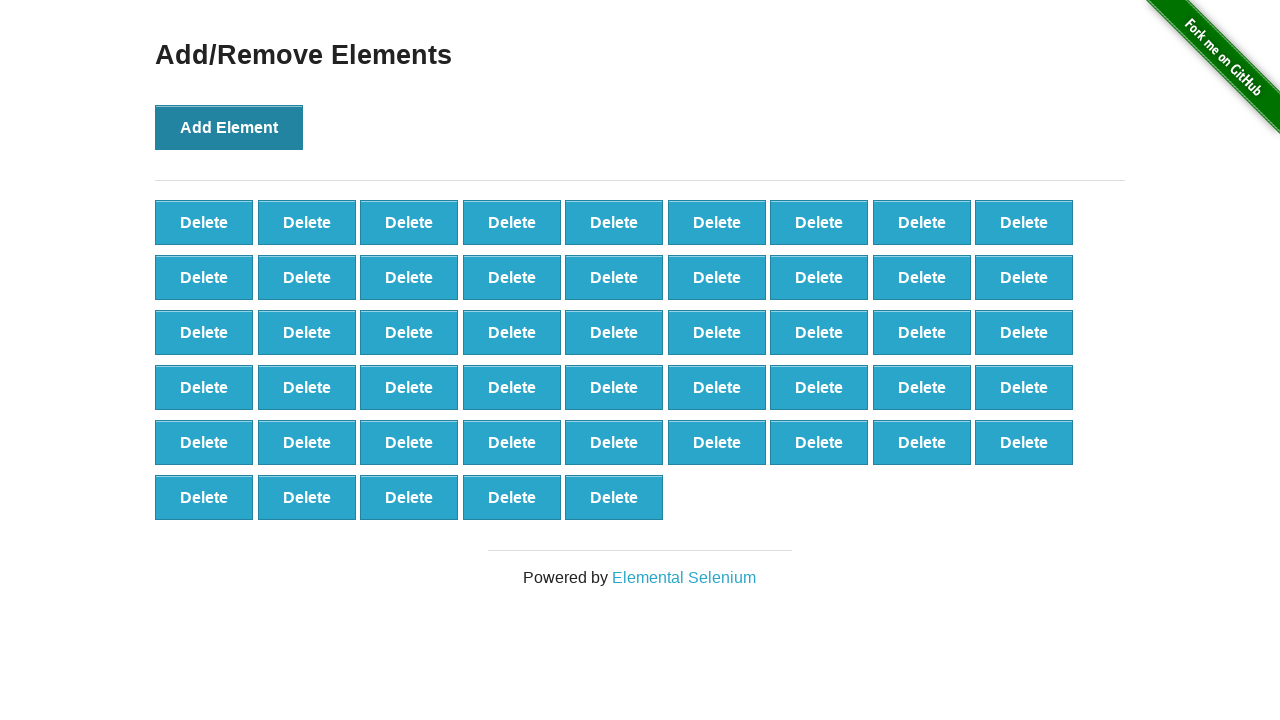

Retrieved initial count of delete buttons: 50
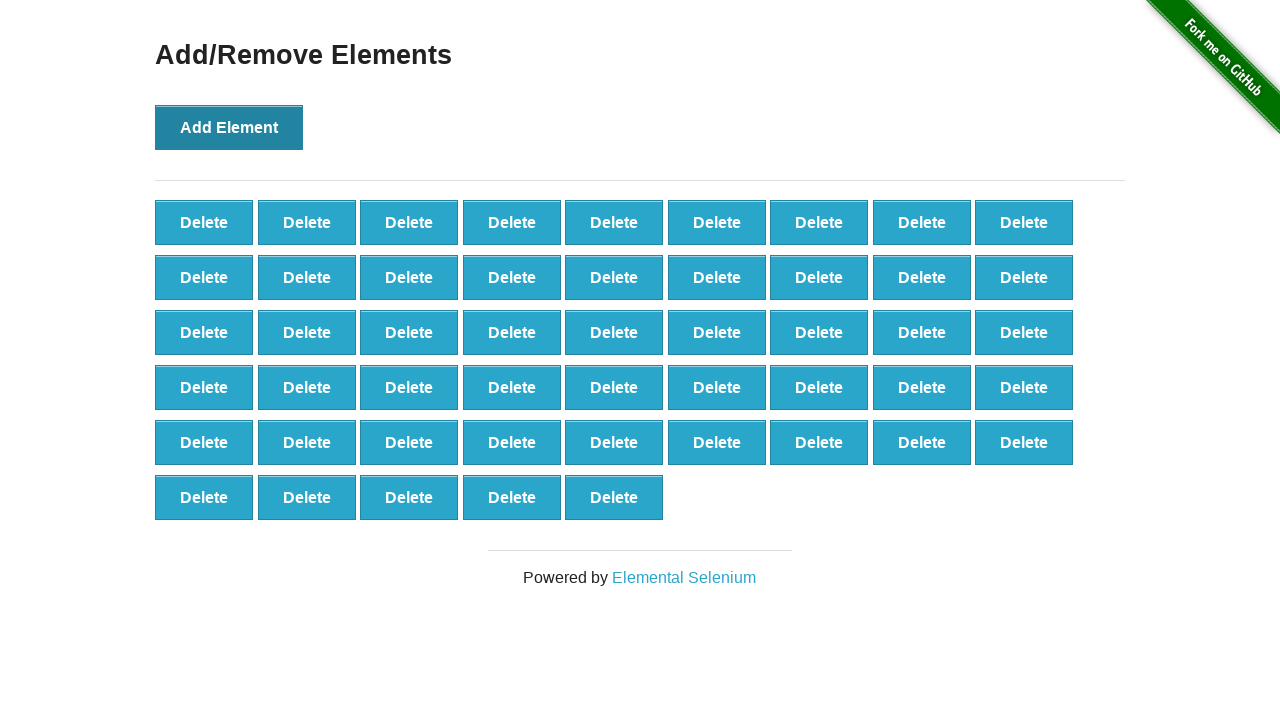

Clicked delete button (iteration 1/40) at (204, 222) on .added-manually >> nth=0
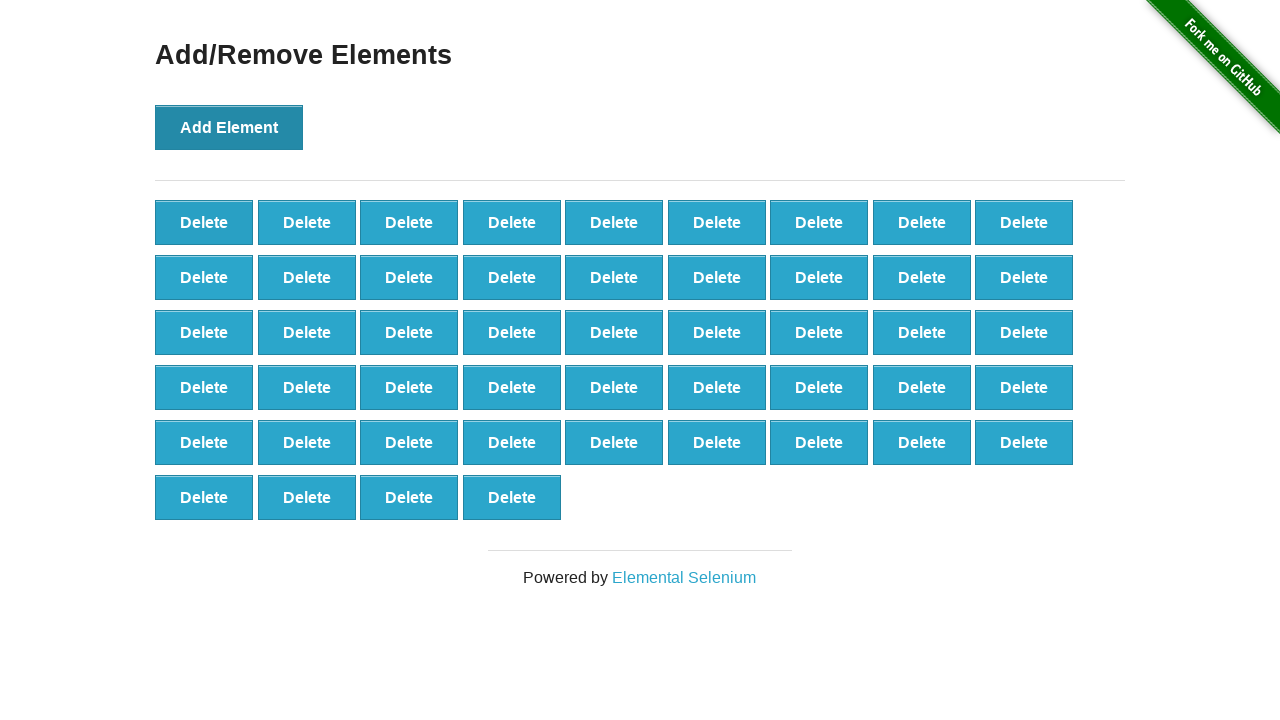

Clicked delete button (iteration 2/40) at (204, 222) on .added-manually >> nth=0
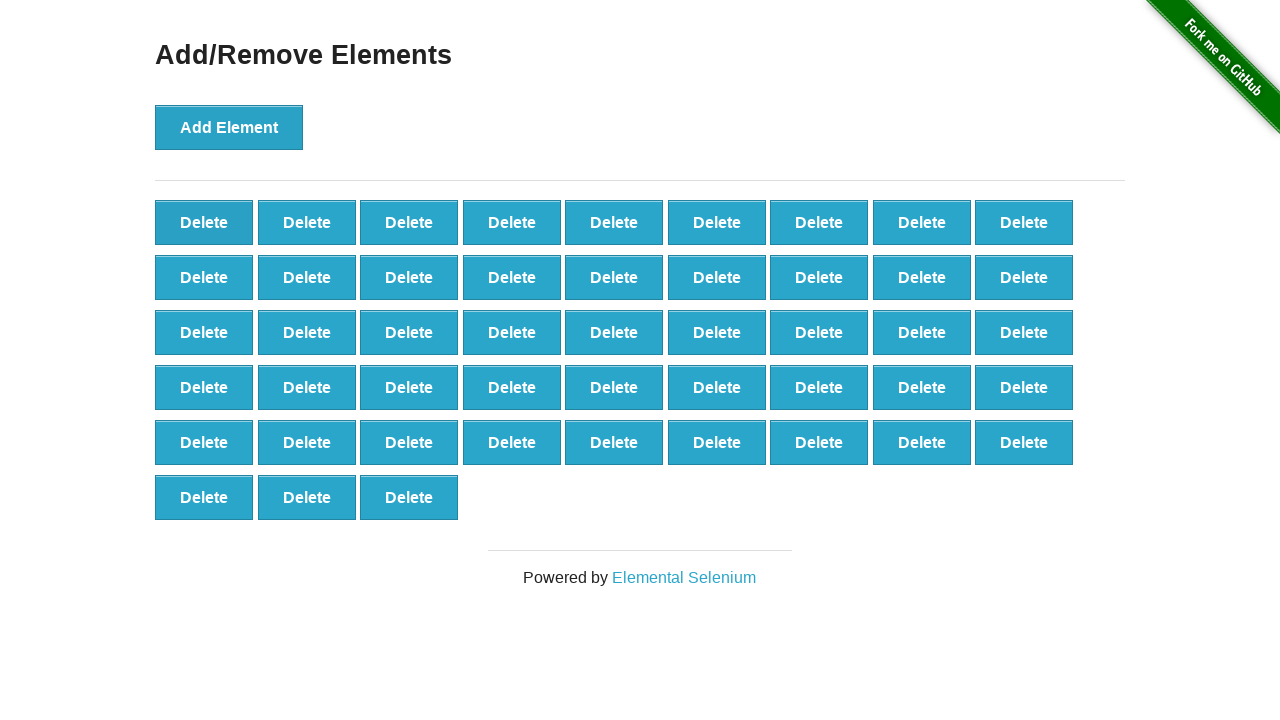

Clicked delete button (iteration 3/40) at (204, 222) on .added-manually >> nth=0
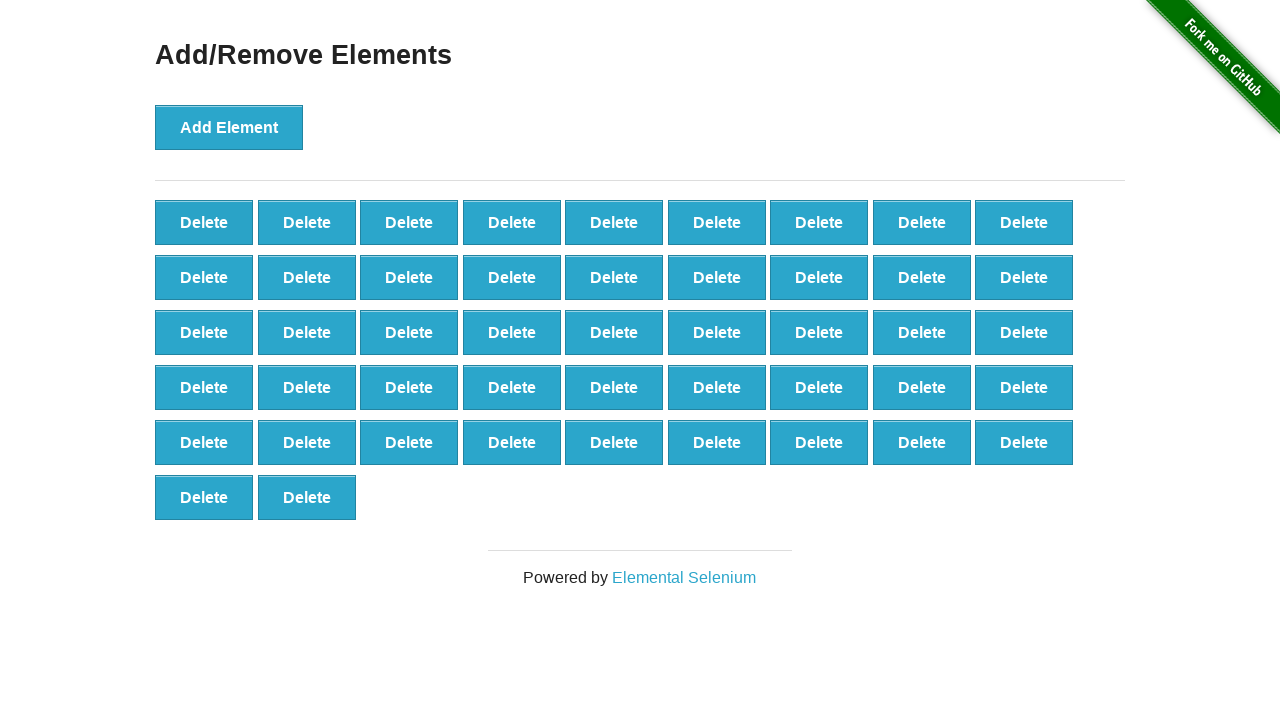

Clicked delete button (iteration 4/40) at (204, 222) on .added-manually >> nth=0
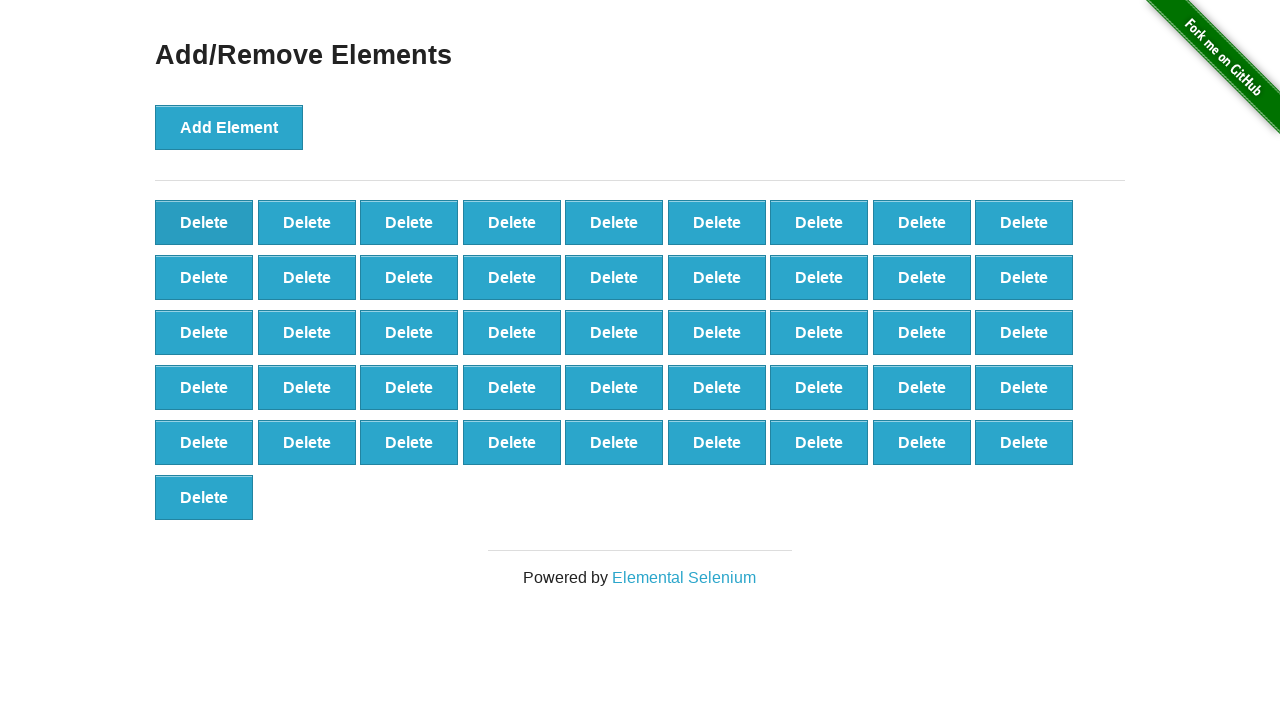

Clicked delete button (iteration 5/40) at (204, 222) on .added-manually >> nth=0
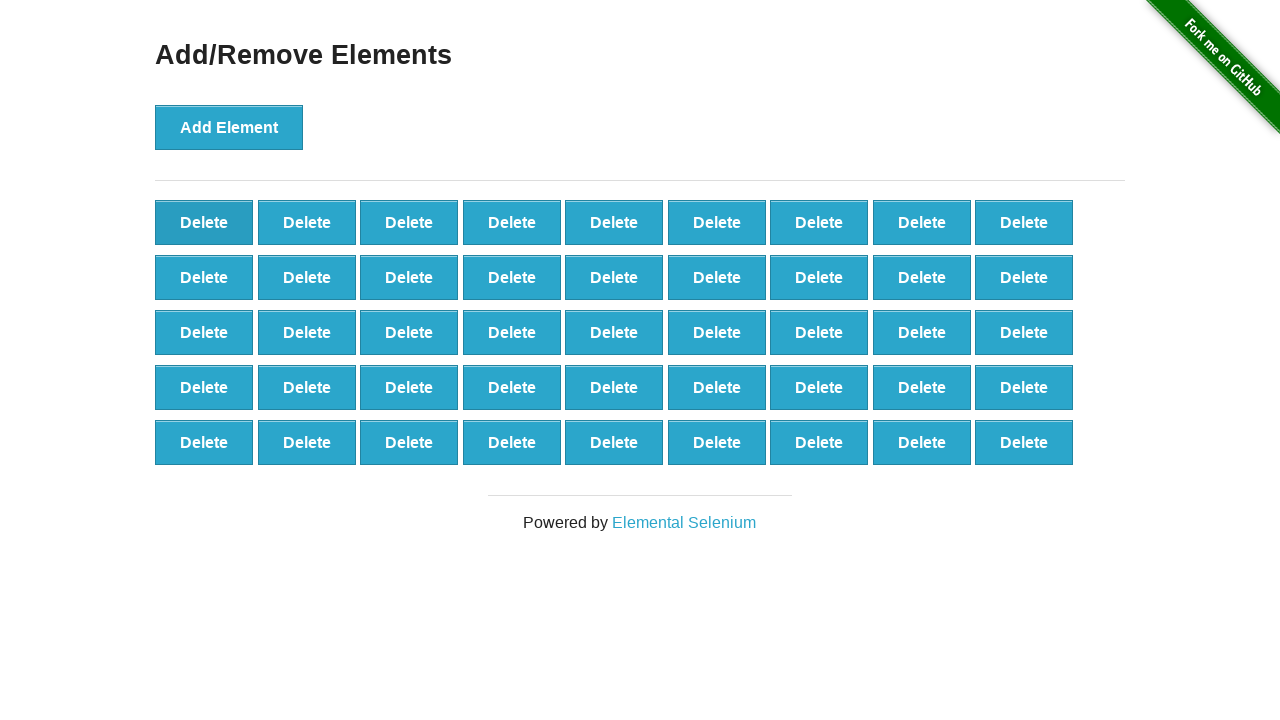

Clicked delete button (iteration 6/40) at (204, 222) on .added-manually >> nth=0
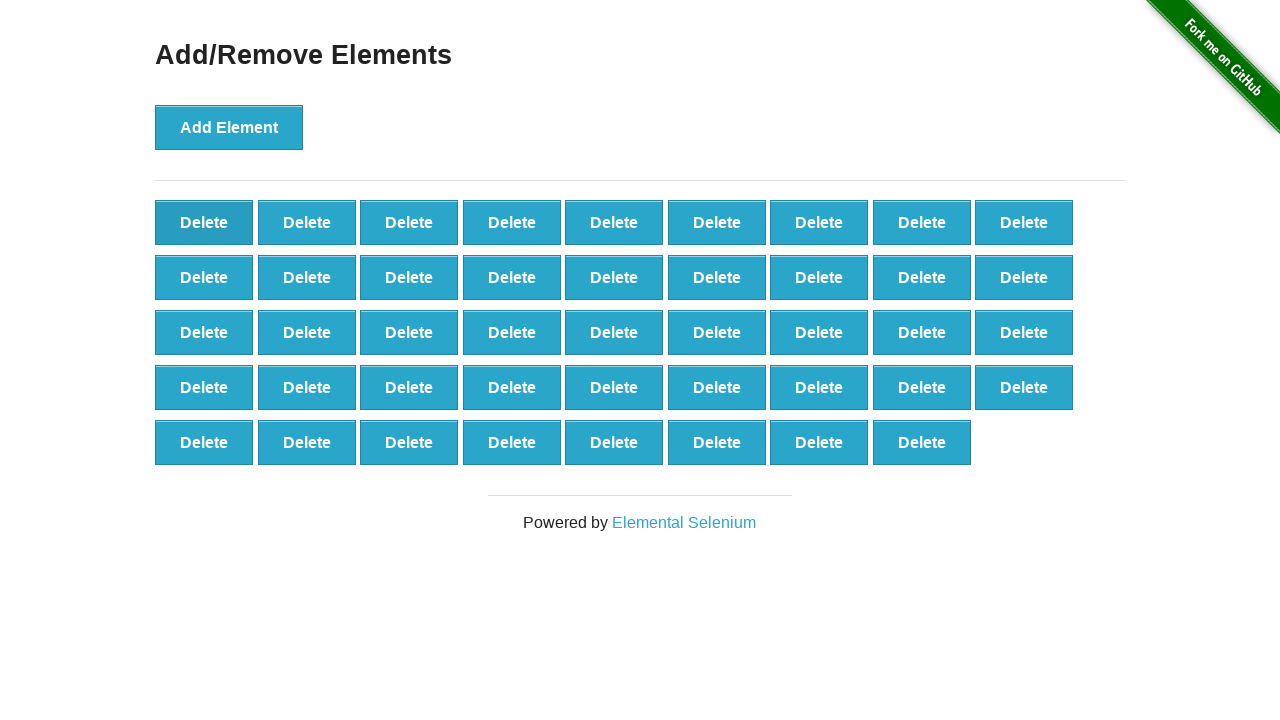

Clicked delete button (iteration 7/40) at (204, 222) on .added-manually >> nth=0
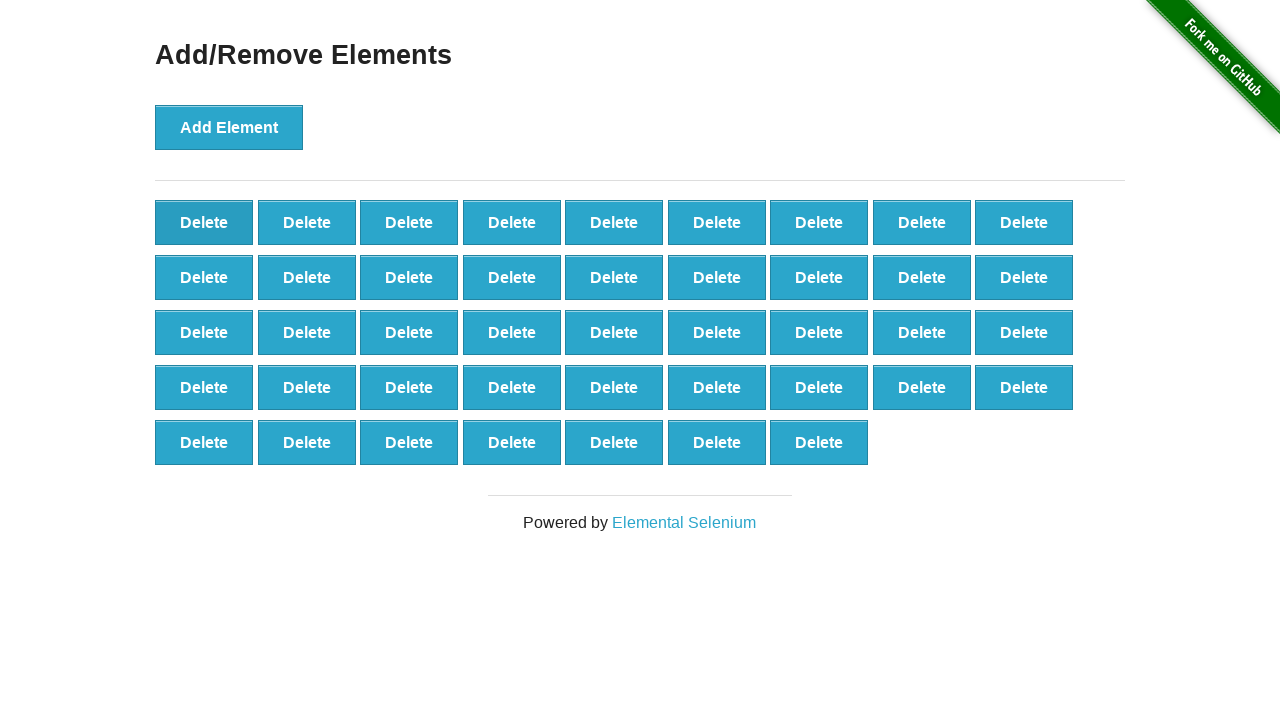

Clicked delete button (iteration 8/40) at (204, 222) on .added-manually >> nth=0
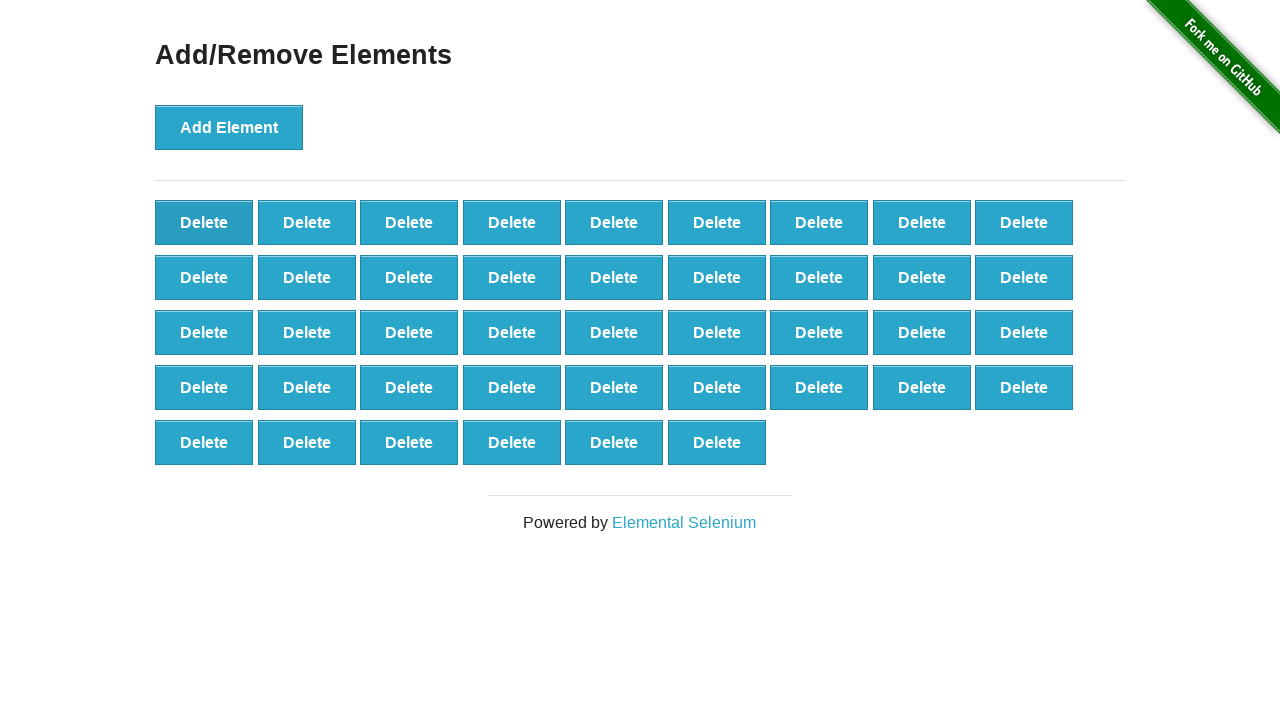

Clicked delete button (iteration 9/40) at (204, 222) on .added-manually >> nth=0
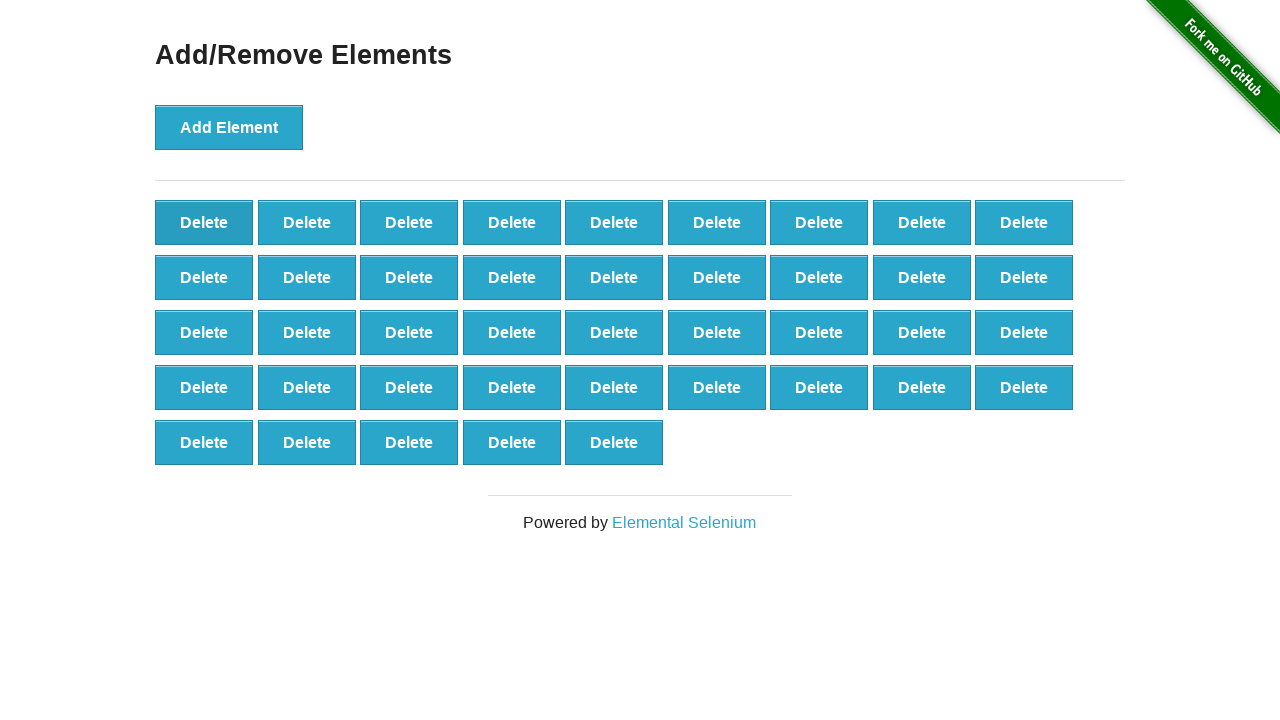

Clicked delete button (iteration 10/40) at (204, 222) on .added-manually >> nth=0
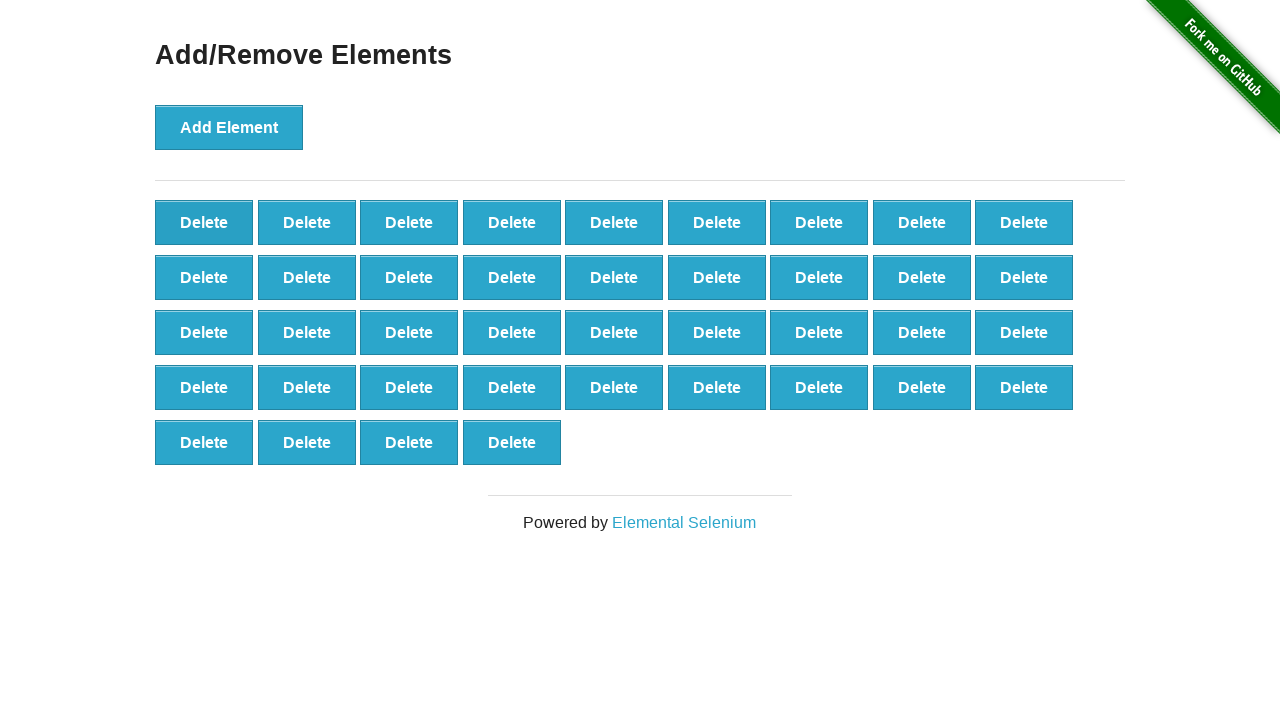

Clicked delete button (iteration 11/40) at (204, 222) on .added-manually >> nth=0
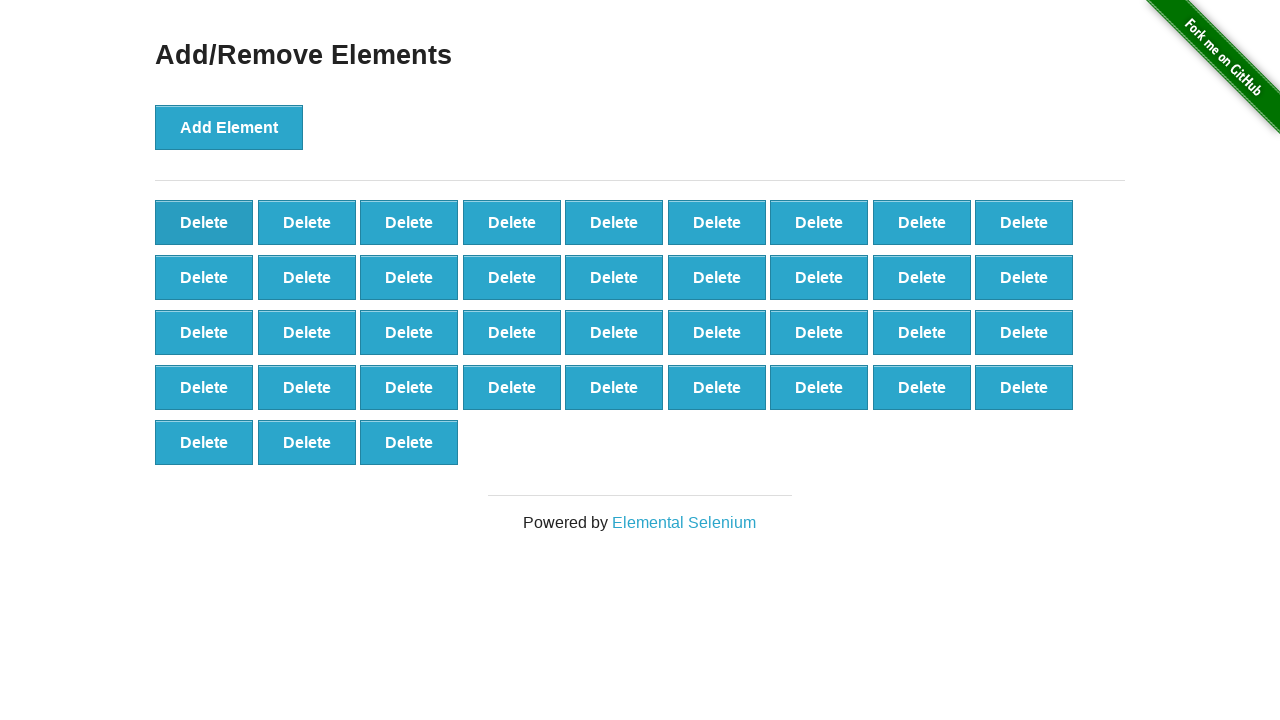

Clicked delete button (iteration 12/40) at (204, 222) on .added-manually >> nth=0
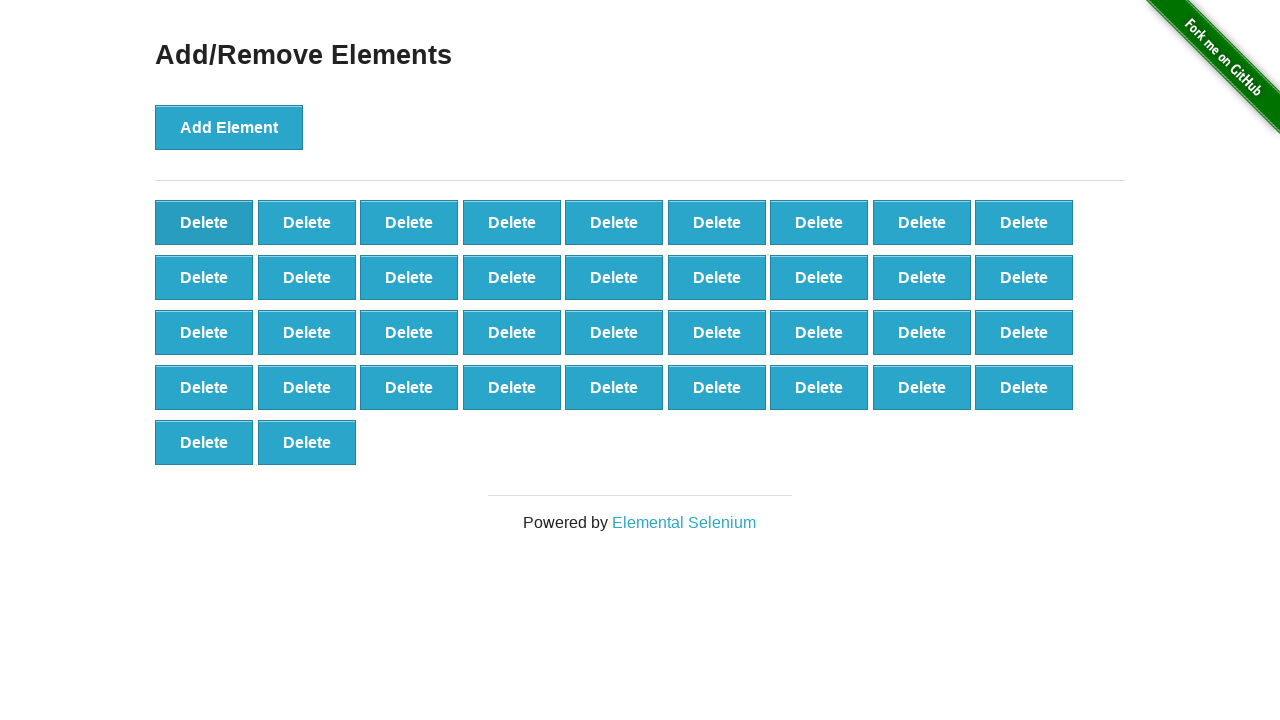

Clicked delete button (iteration 13/40) at (204, 222) on .added-manually >> nth=0
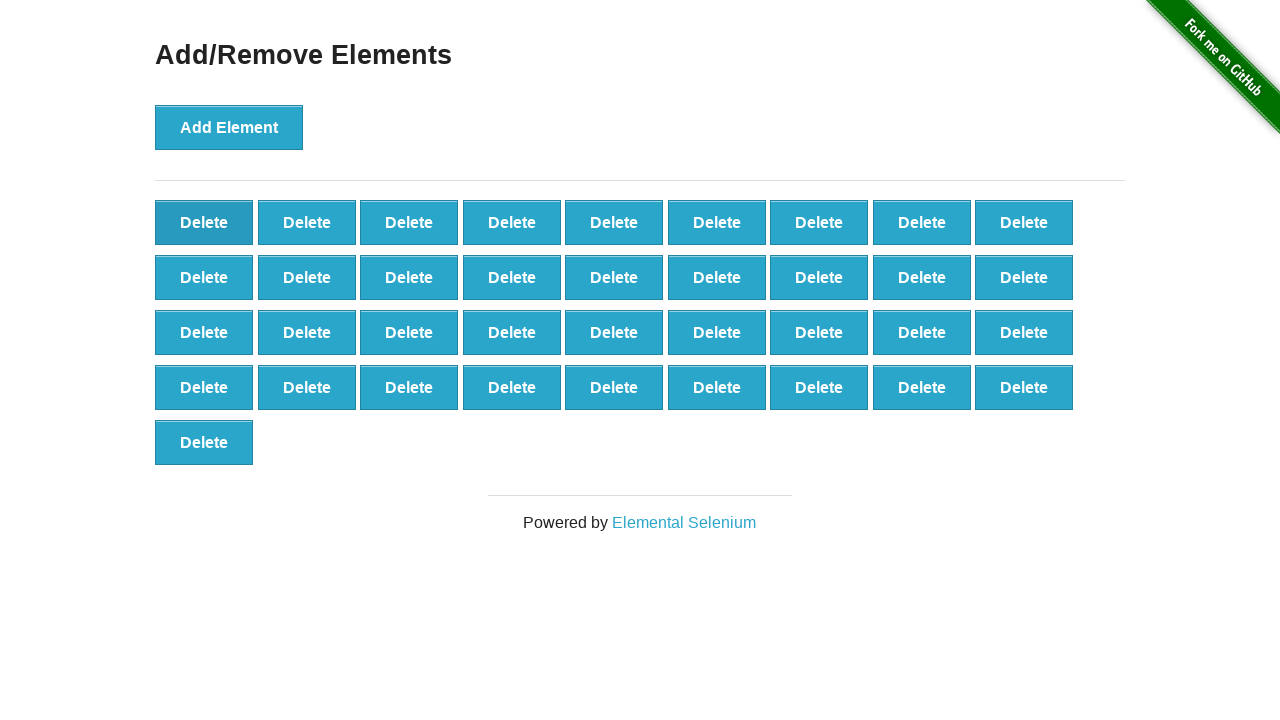

Clicked delete button (iteration 14/40) at (204, 222) on .added-manually >> nth=0
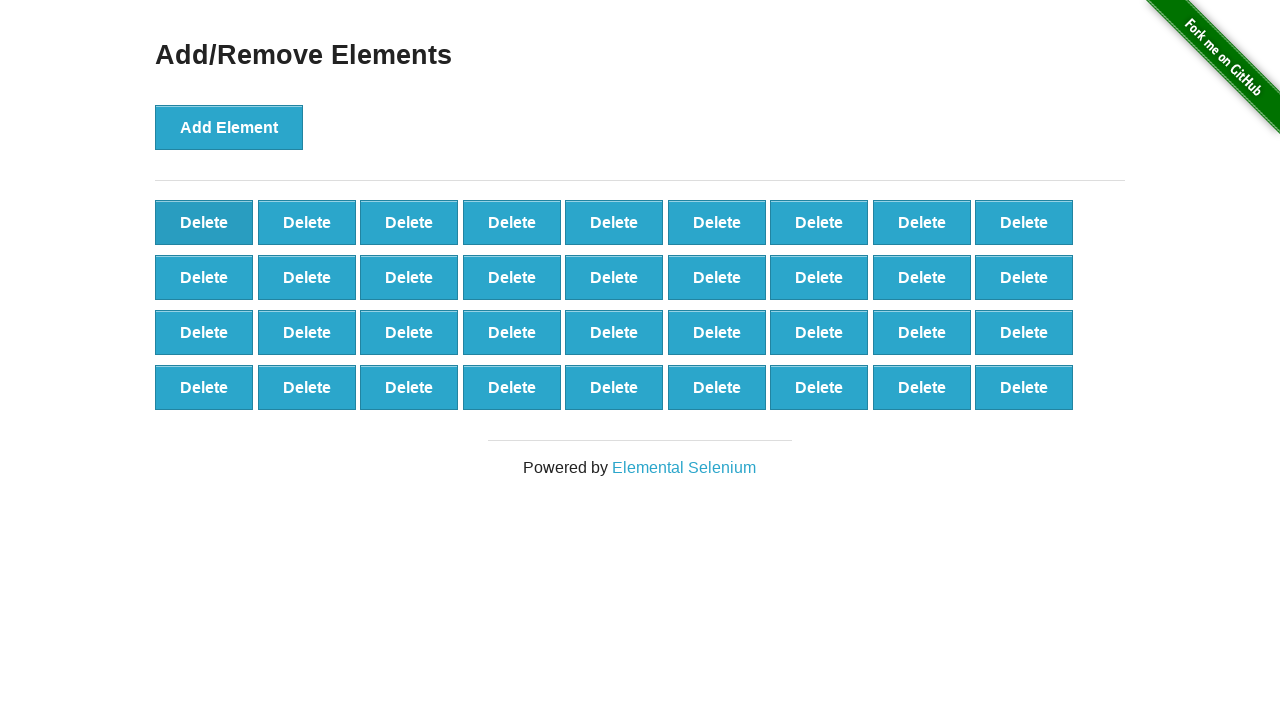

Clicked delete button (iteration 15/40) at (204, 222) on .added-manually >> nth=0
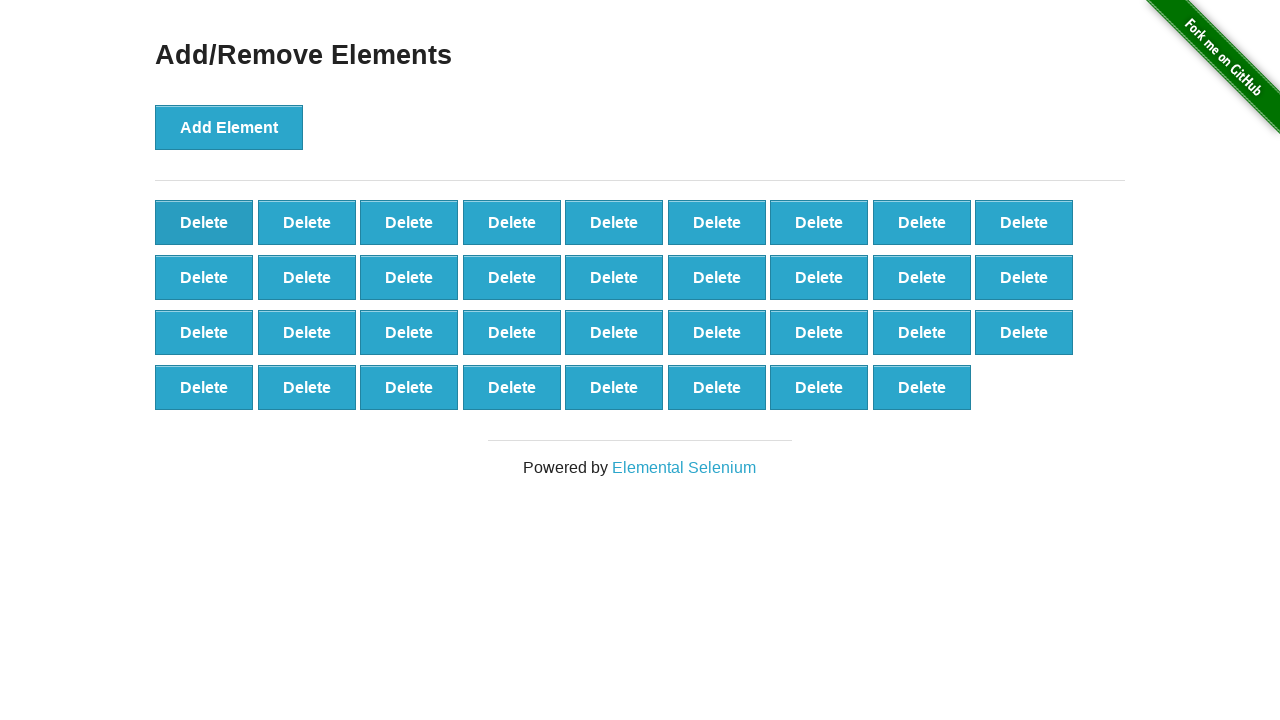

Clicked delete button (iteration 16/40) at (204, 222) on .added-manually >> nth=0
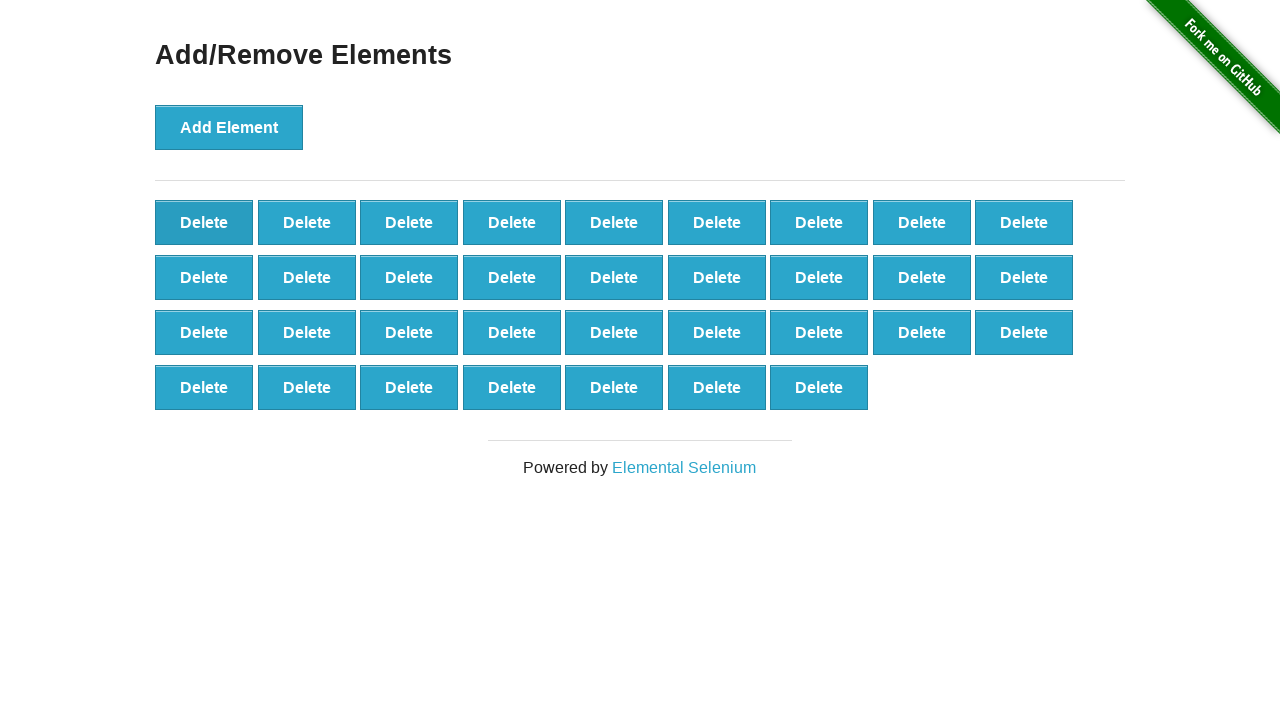

Clicked delete button (iteration 17/40) at (204, 222) on .added-manually >> nth=0
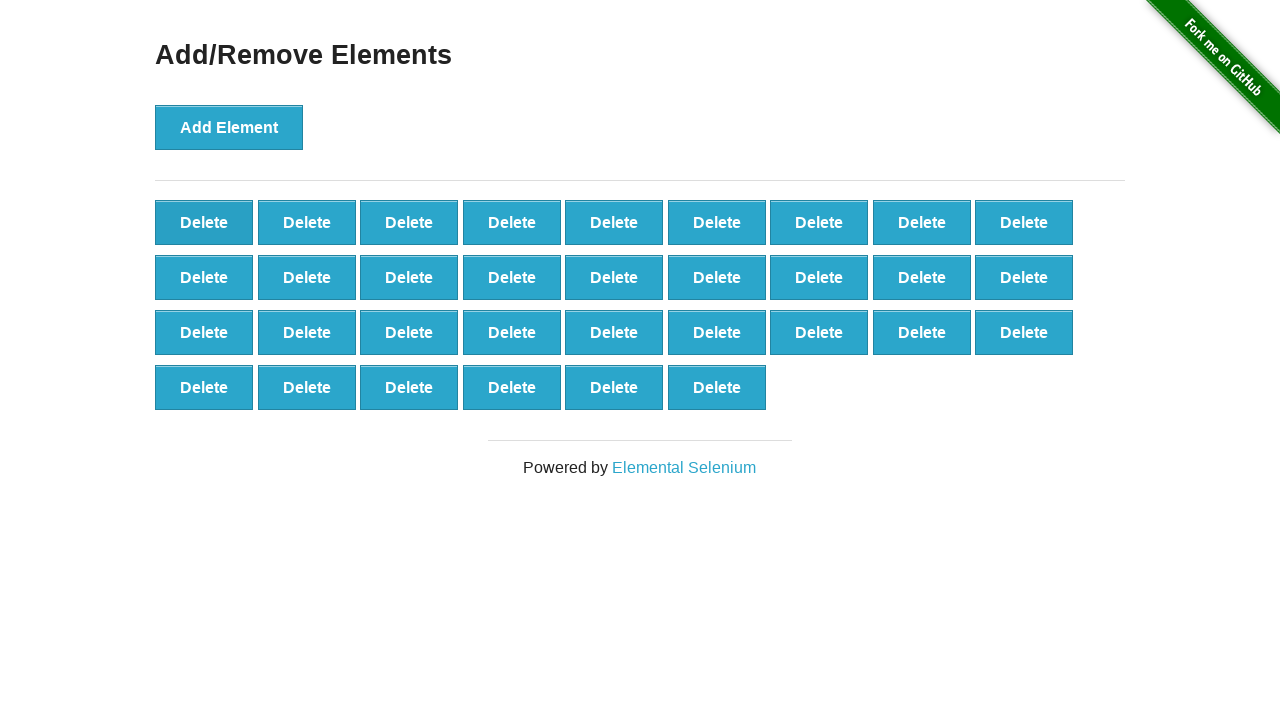

Clicked delete button (iteration 18/40) at (204, 222) on .added-manually >> nth=0
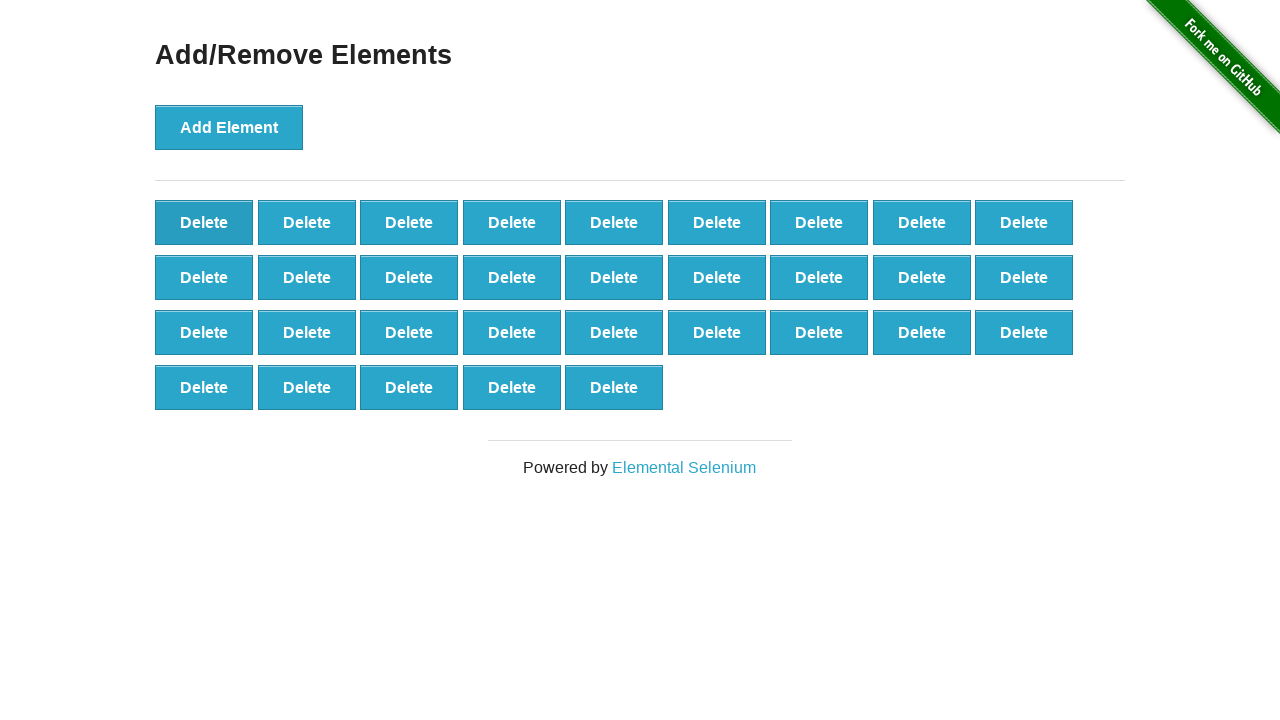

Clicked delete button (iteration 19/40) at (204, 222) on .added-manually >> nth=0
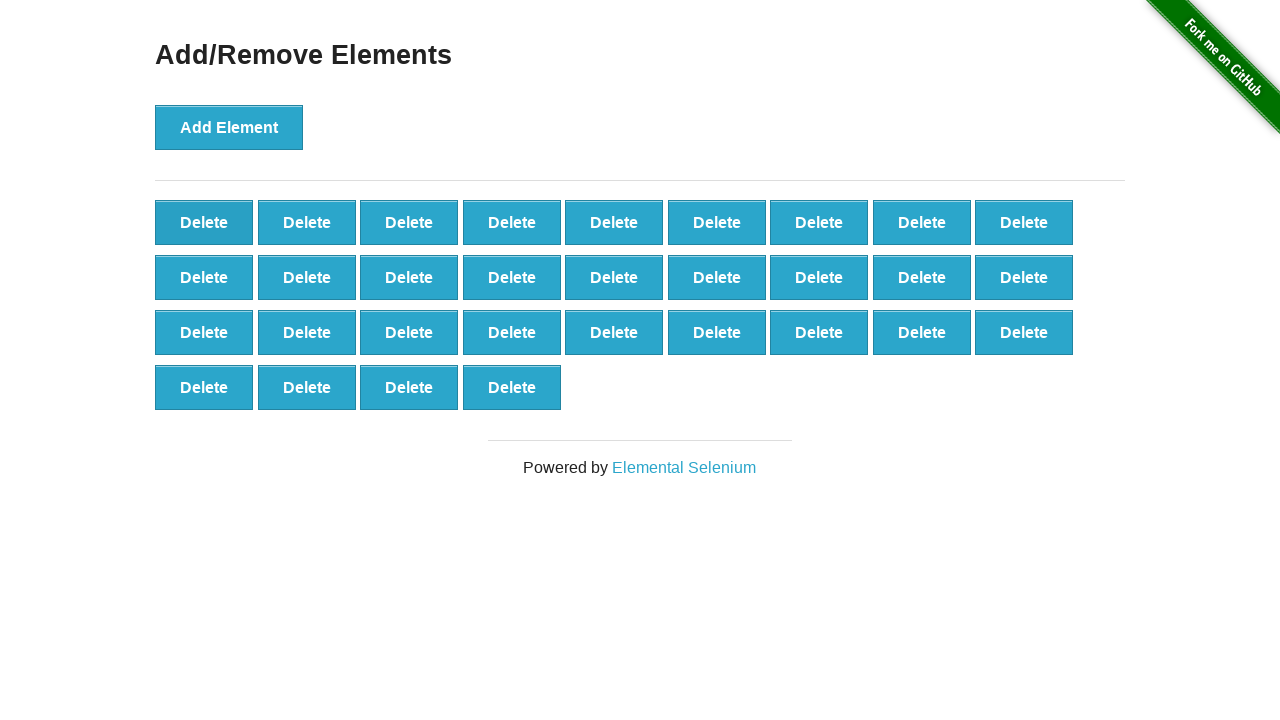

Clicked delete button (iteration 20/40) at (204, 222) on .added-manually >> nth=0
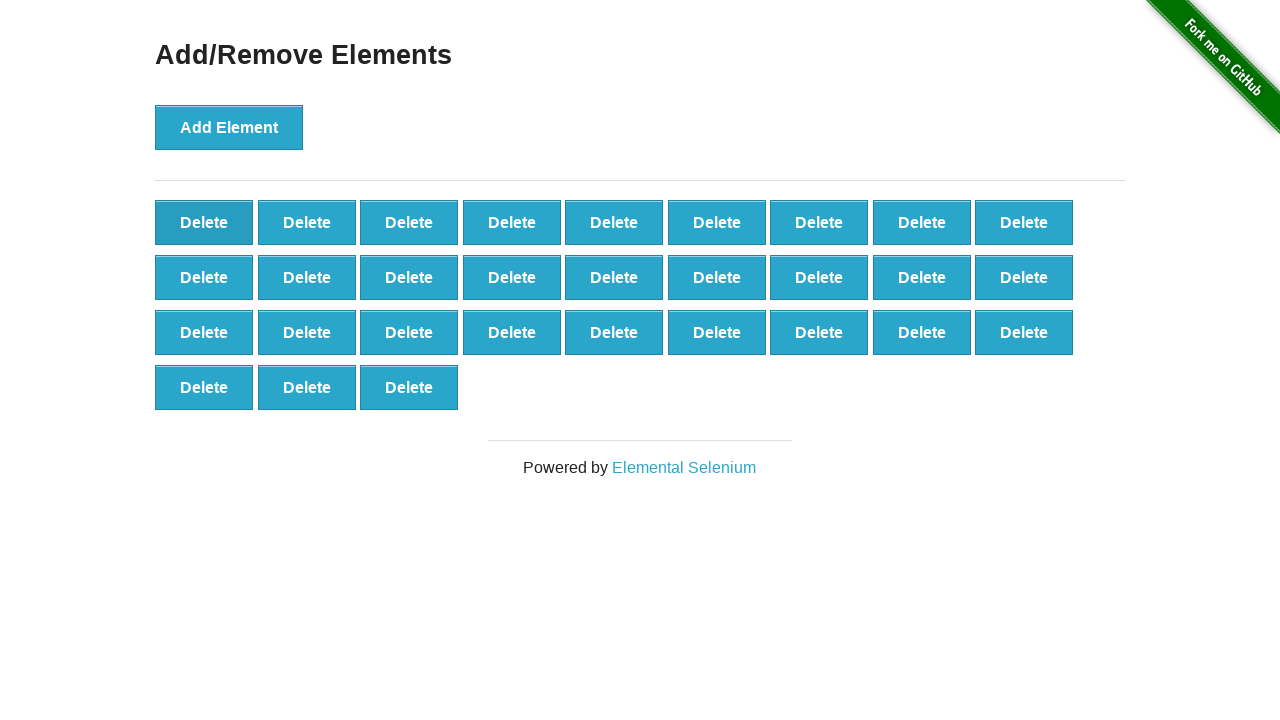

Clicked delete button (iteration 21/40) at (204, 222) on .added-manually >> nth=0
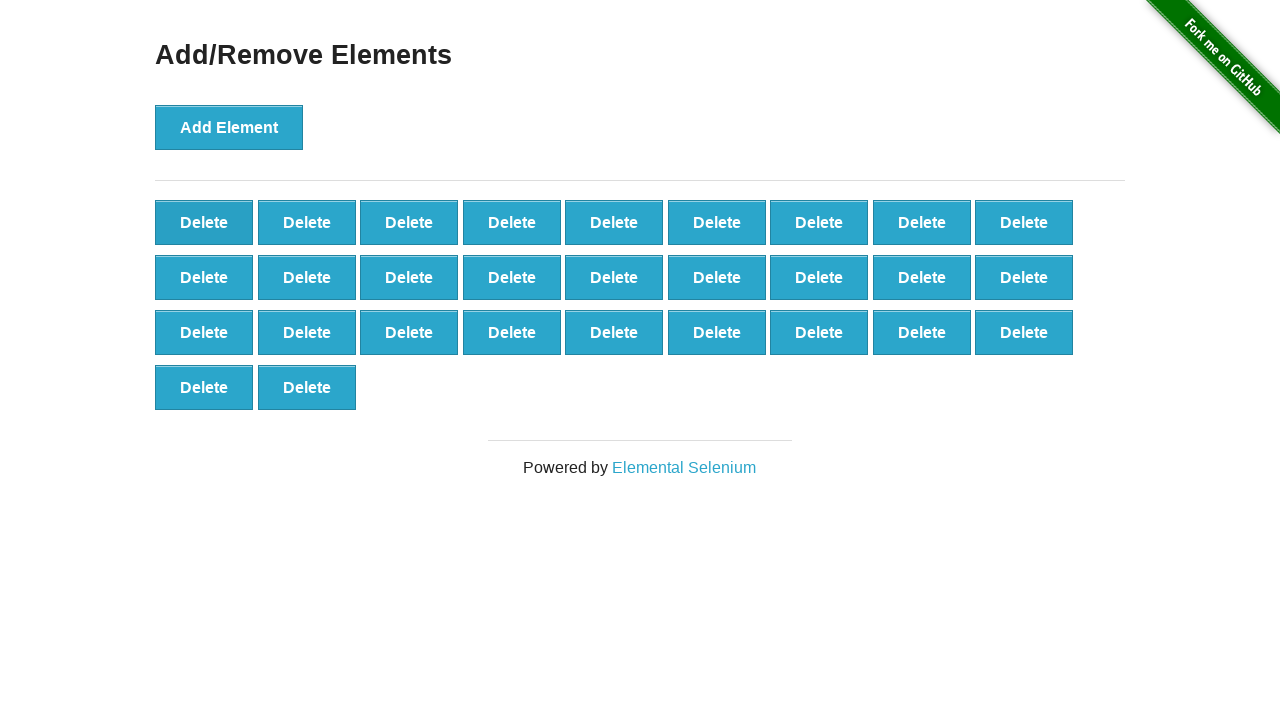

Clicked delete button (iteration 22/40) at (204, 222) on .added-manually >> nth=0
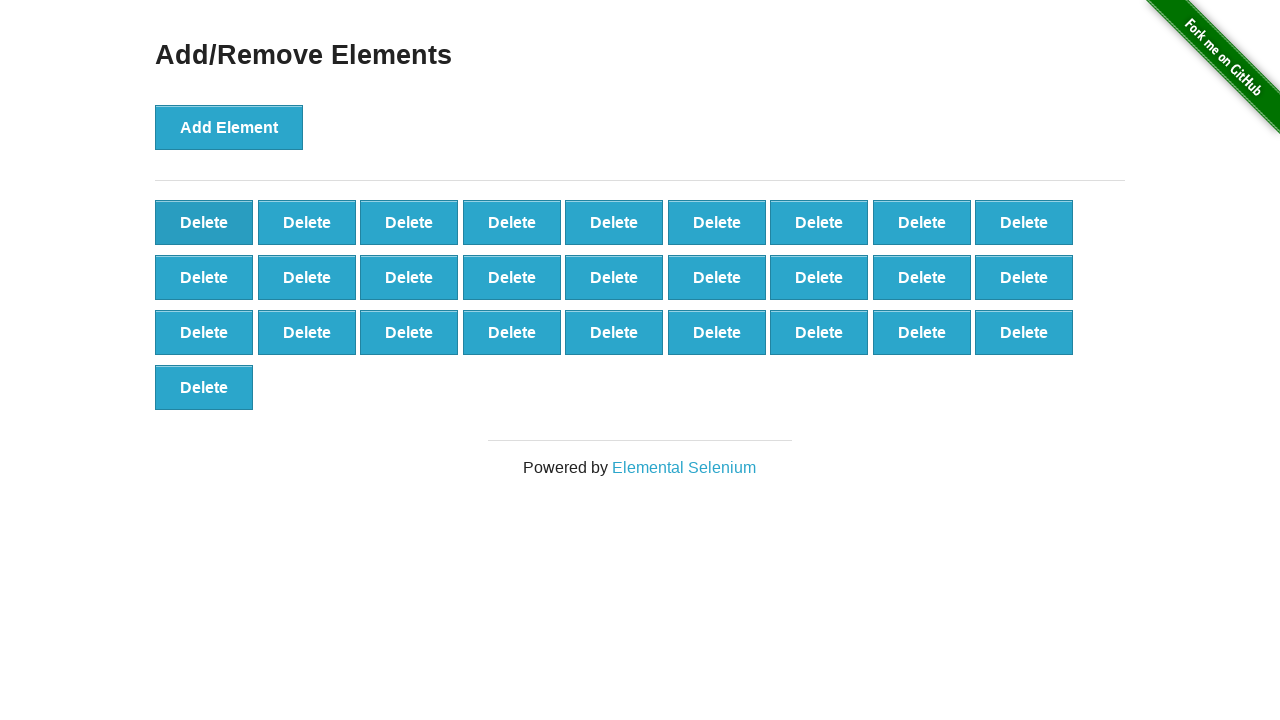

Clicked delete button (iteration 23/40) at (204, 222) on .added-manually >> nth=0
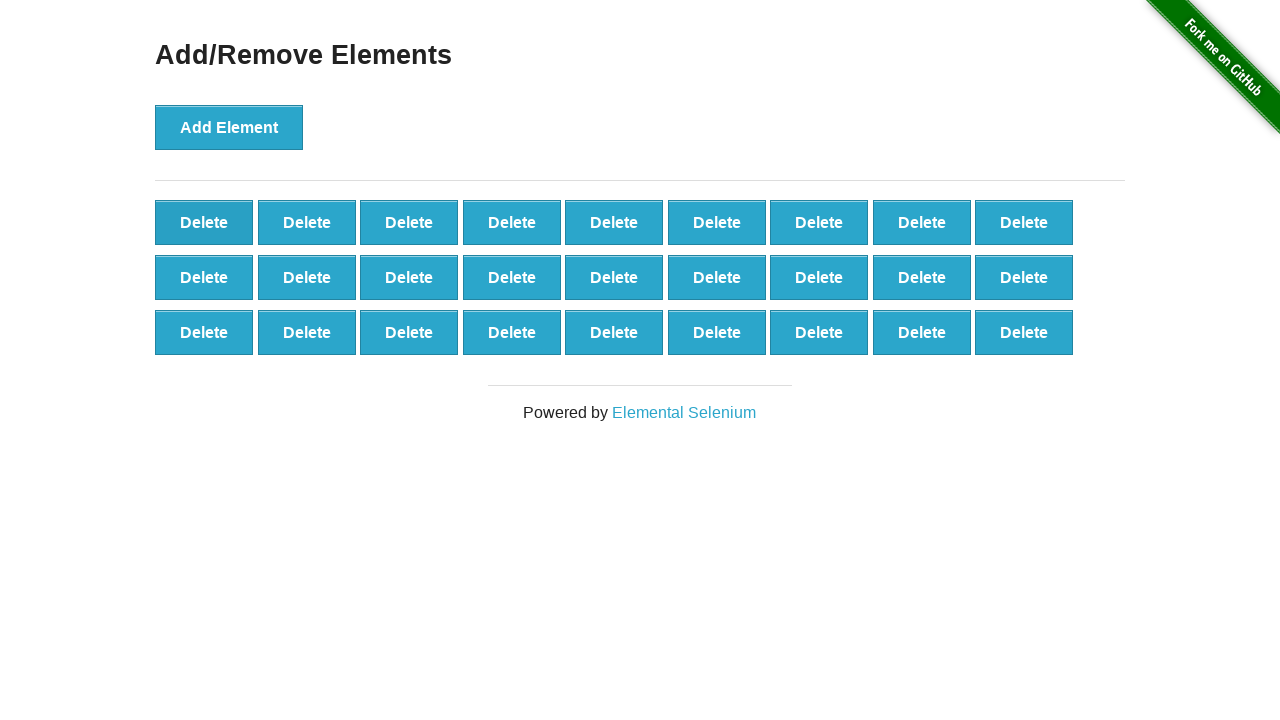

Clicked delete button (iteration 24/40) at (204, 222) on .added-manually >> nth=0
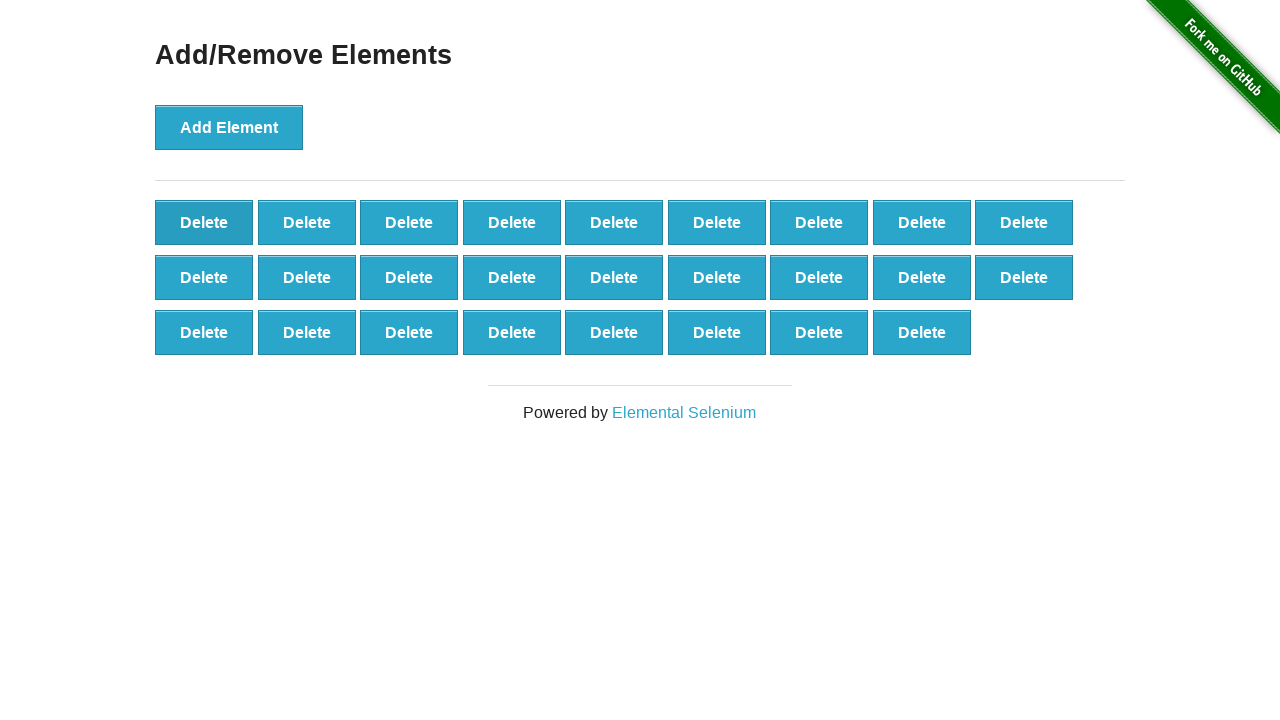

Clicked delete button (iteration 25/40) at (204, 222) on .added-manually >> nth=0
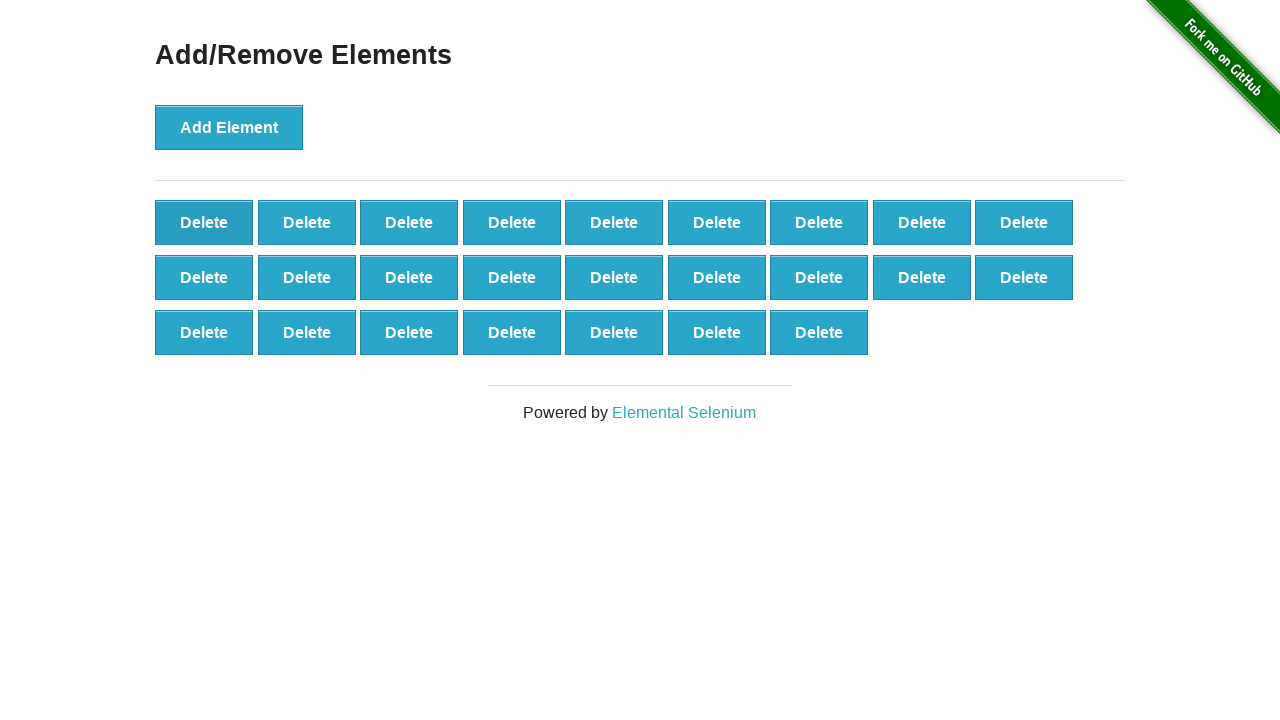

Clicked delete button (iteration 26/40) at (204, 222) on .added-manually >> nth=0
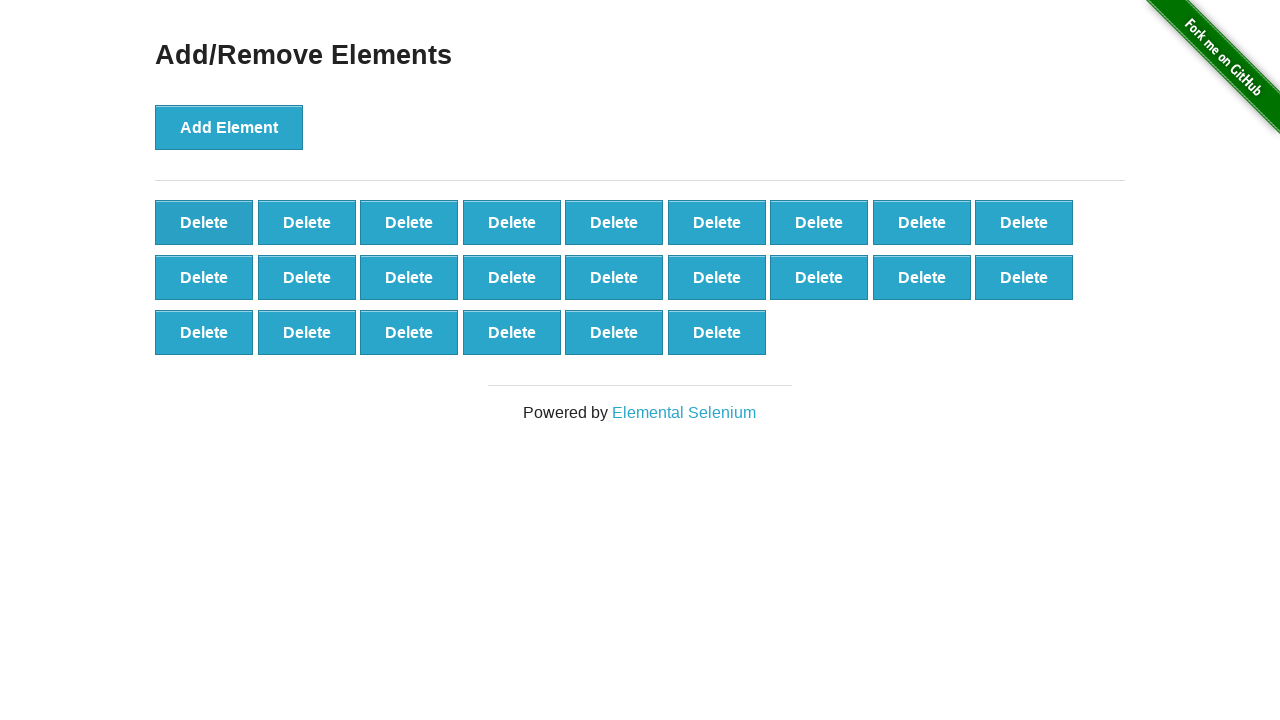

Clicked delete button (iteration 27/40) at (204, 222) on .added-manually >> nth=0
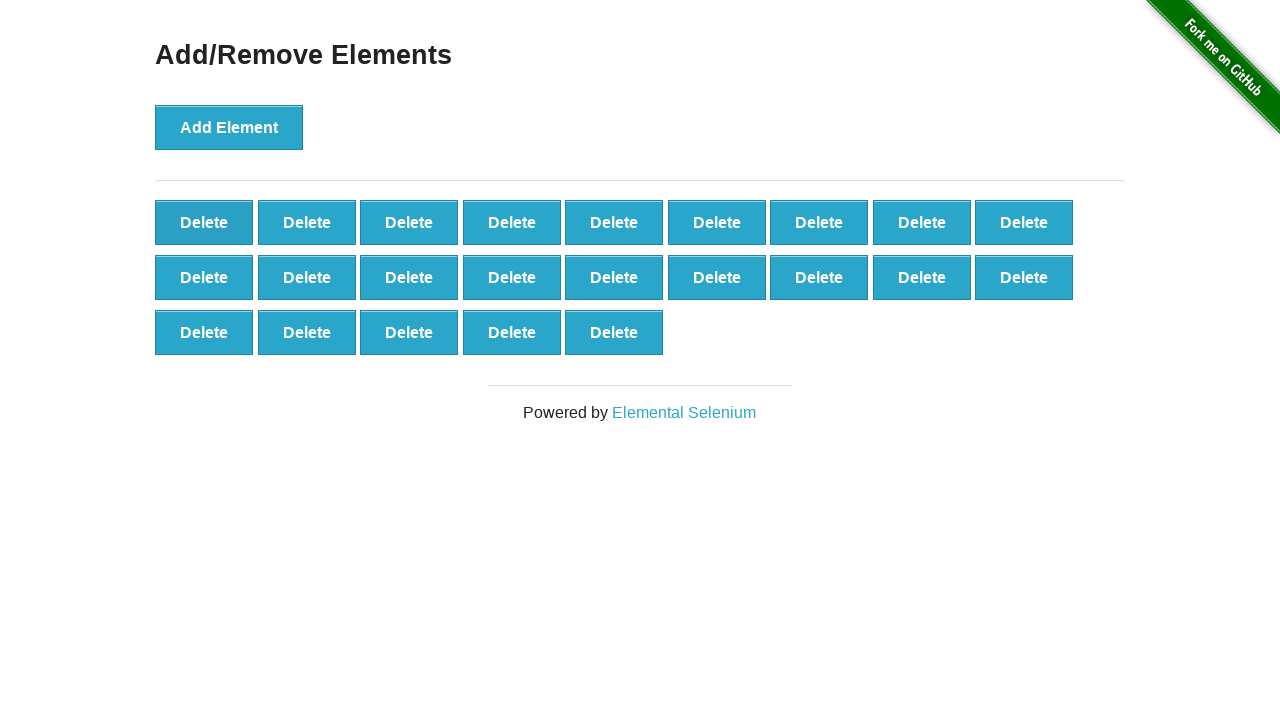

Clicked delete button (iteration 28/40) at (204, 222) on .added-manually >> nth=0
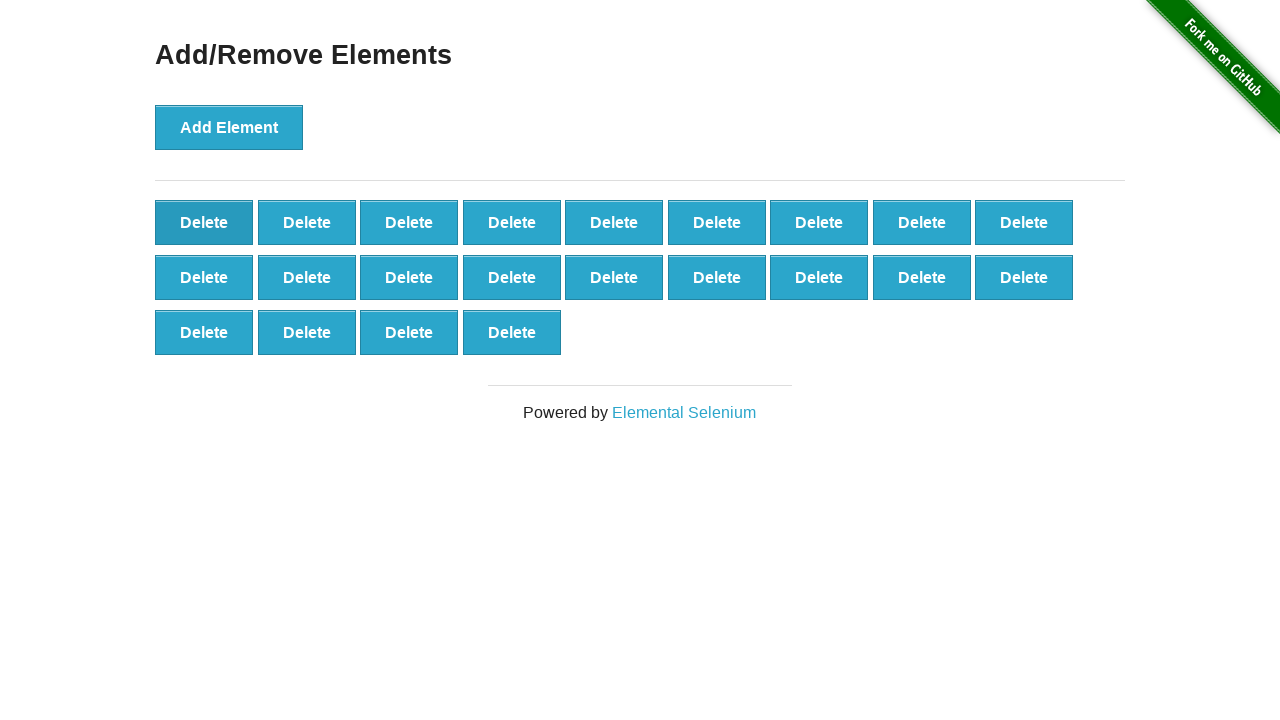

Clicked delete button (iteration 29/40) at (204, 222) on .added-manually >> nth=0
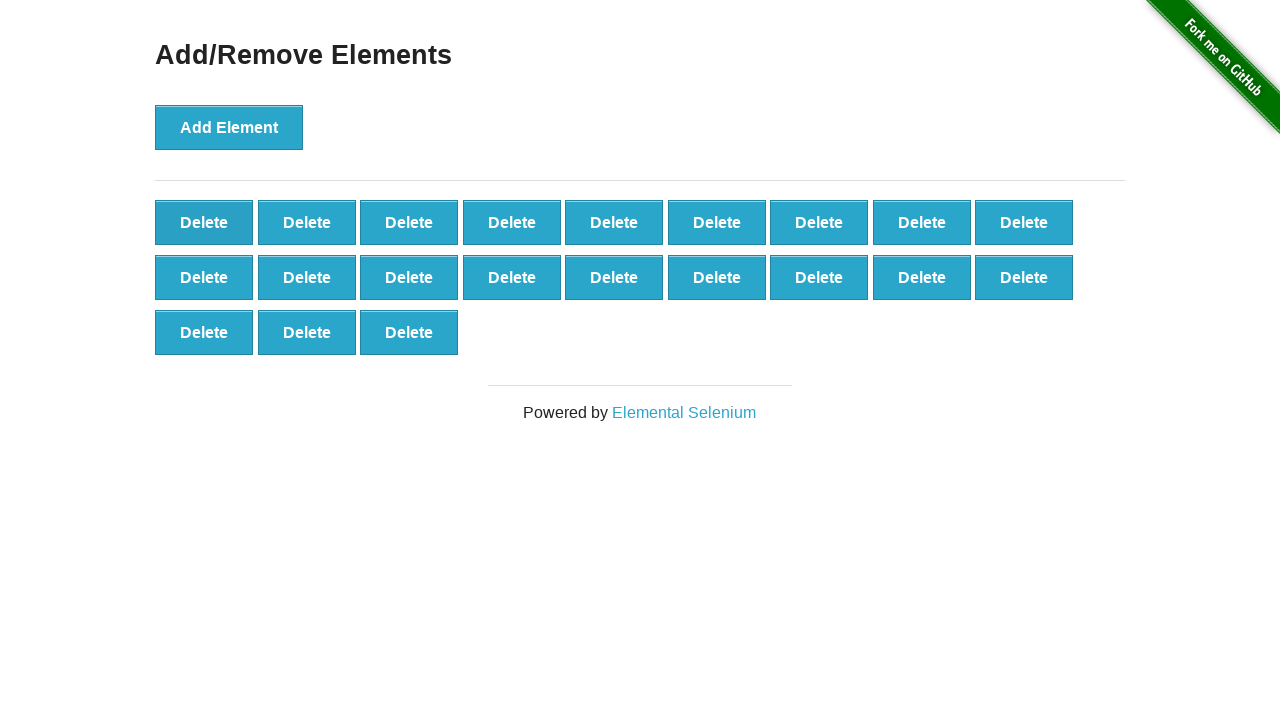

Clicked delete button (iteration 30/40) at (204, 222) on .added-manually >> nth=0
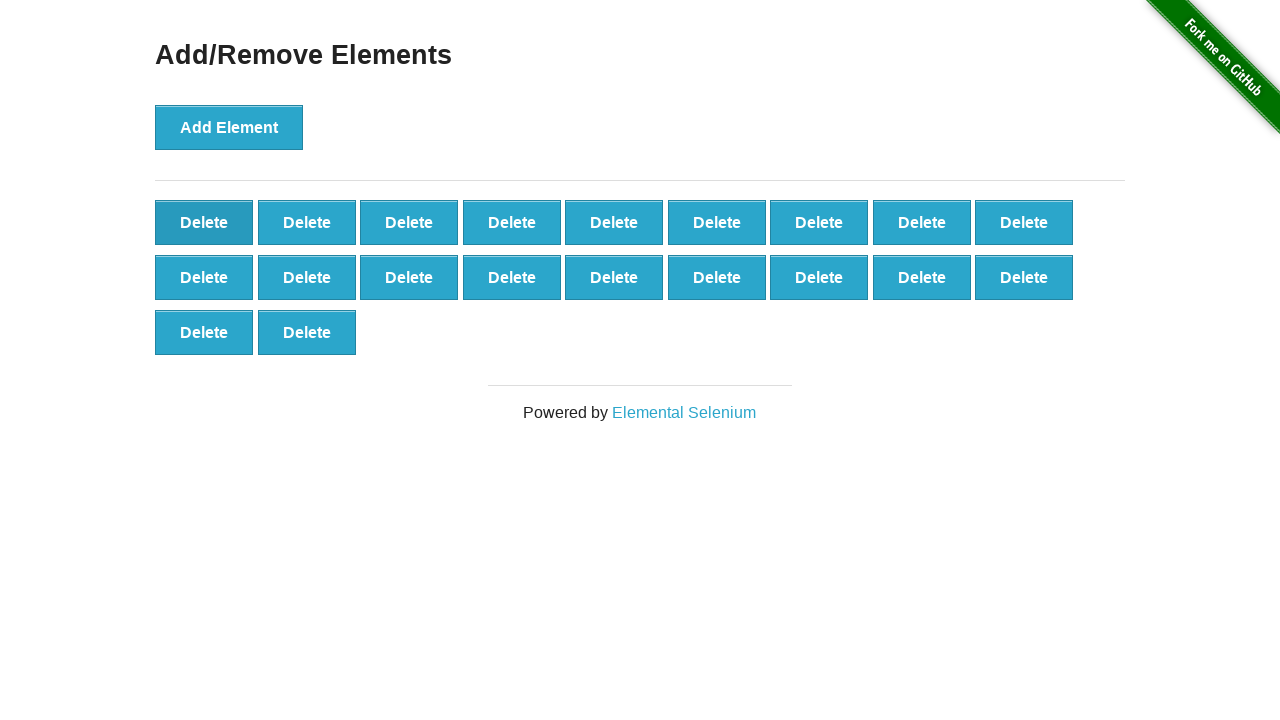

Clicked delete button (iteration 31/40) at (204, 222) on .added-manually >> nth=0
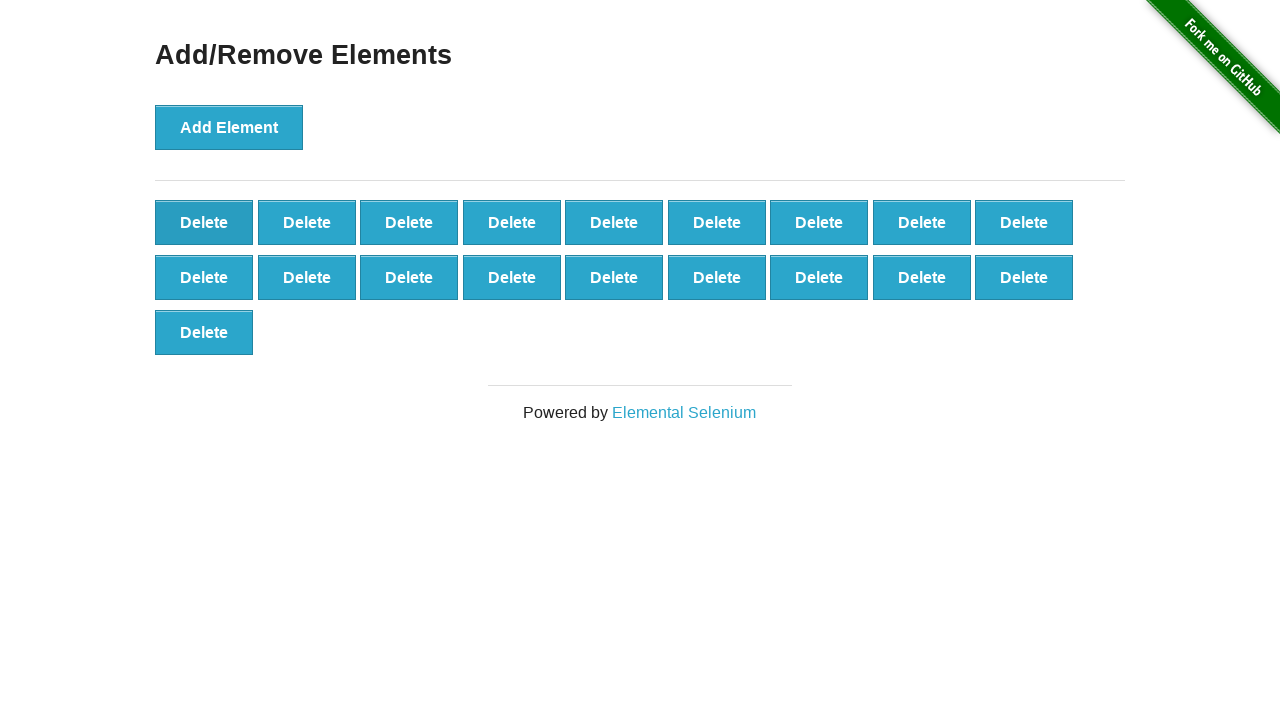

Clicked delete button (iteration 32/40) at (204, 222) on .added-manually >> nth=0
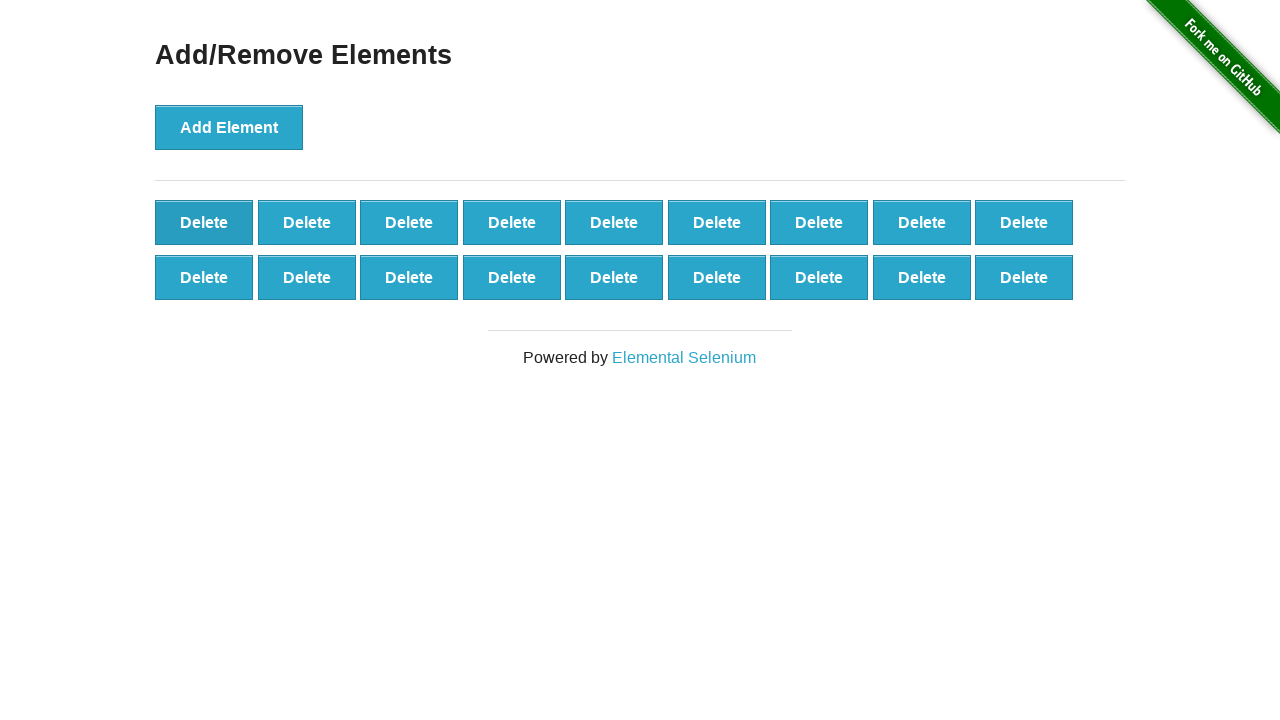

Clicked delete button (iteration 33/40) at (204, 222) on .added-manually >> nth=0
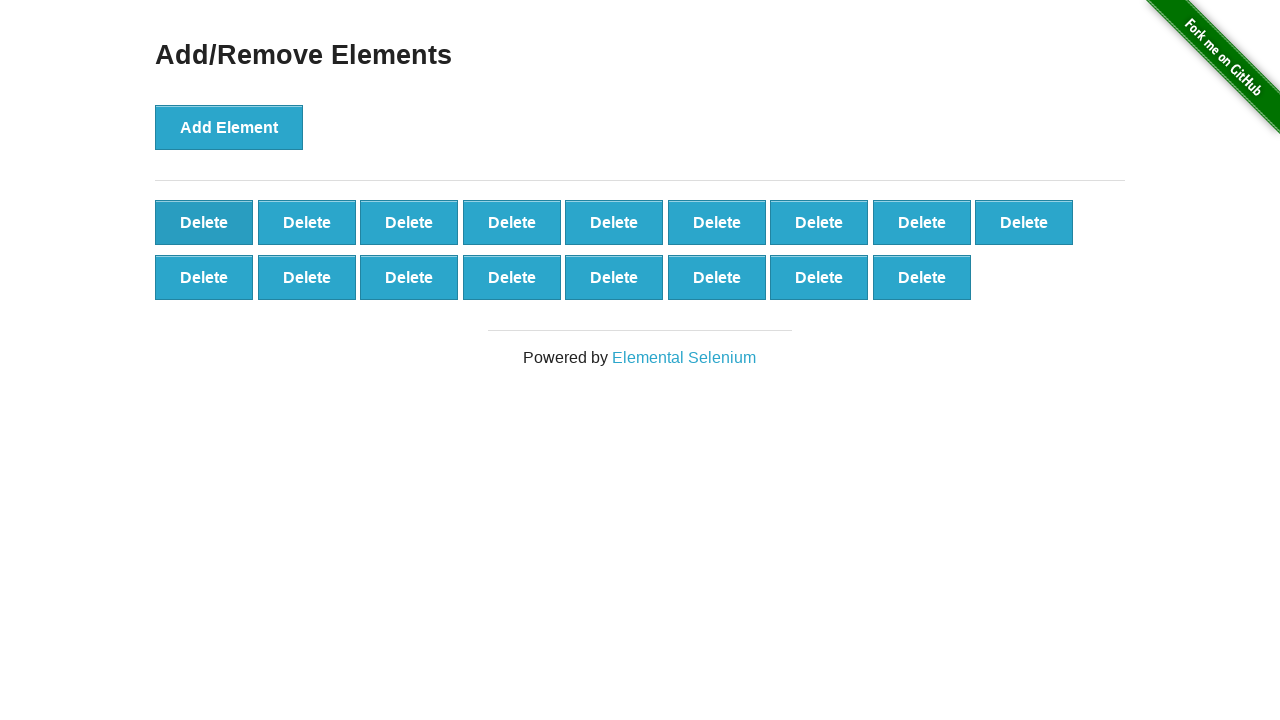

Clicked delete button (iteration 34/40) at (204, 222) on .added-manually >> nth=0
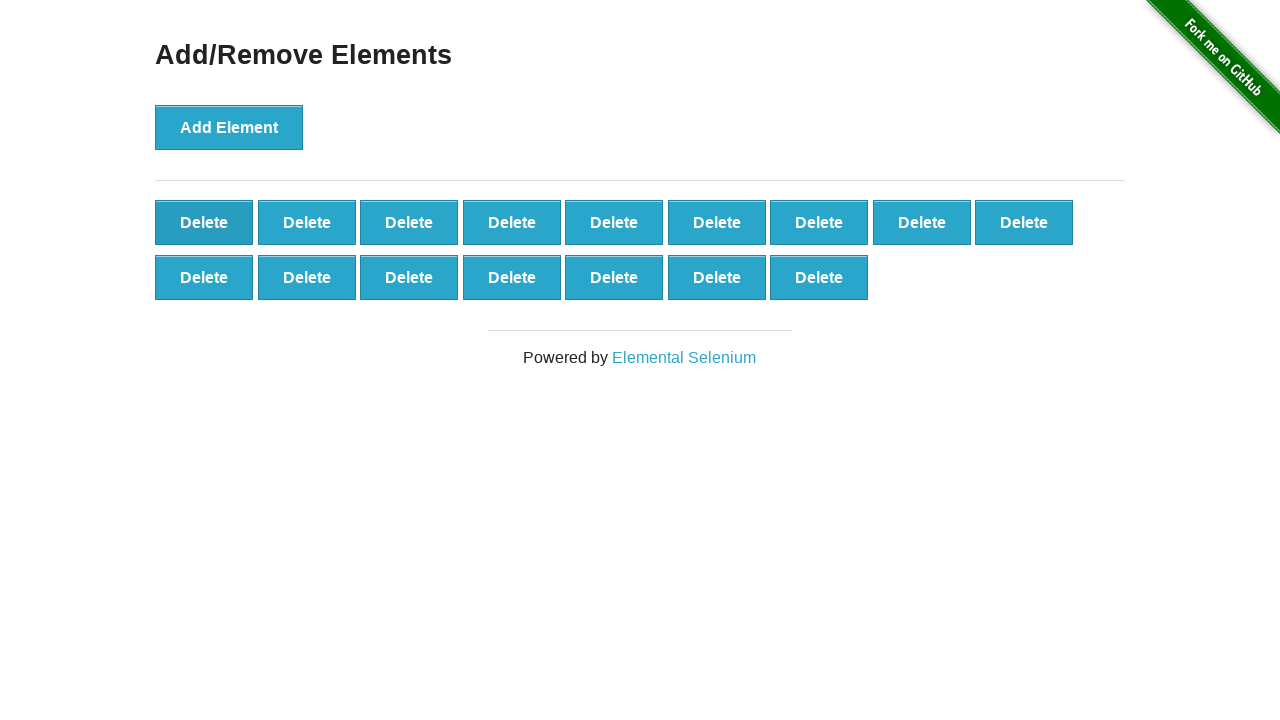

Clicked delete button (iteration 35/40) at (204, 222) on .added-manually >> nth=0
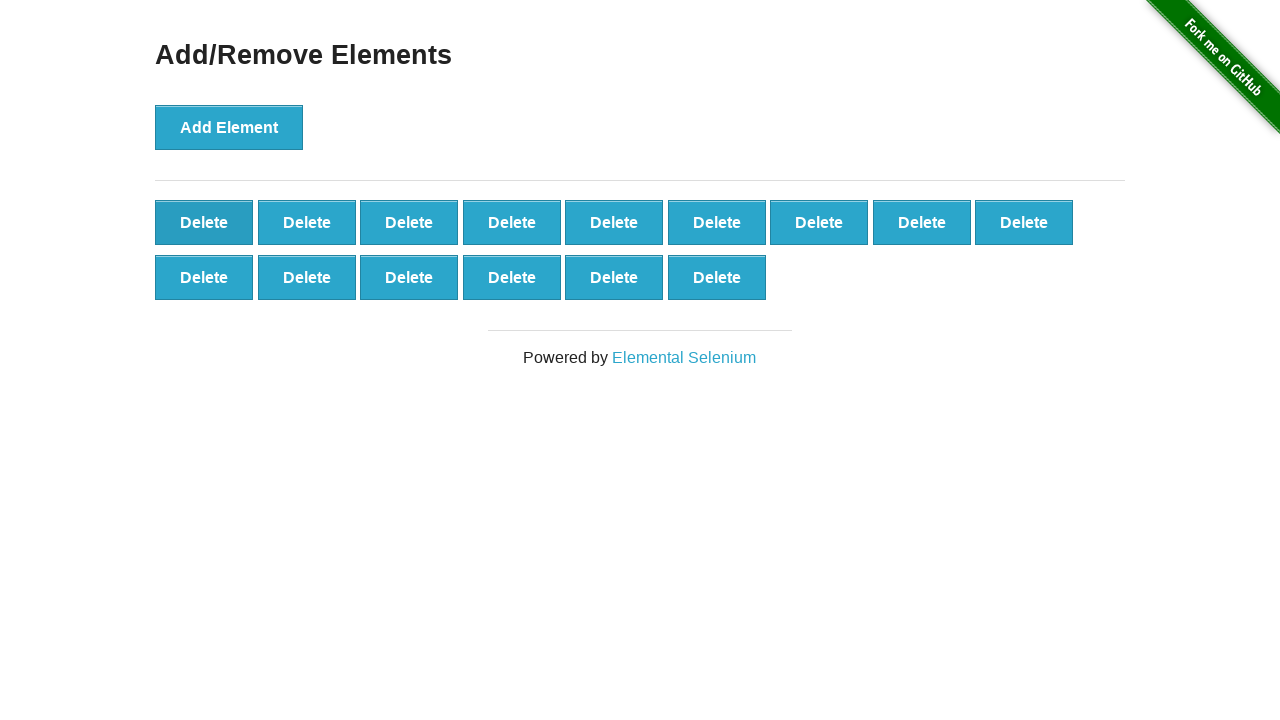

Clicked delete button (iteration 36/40) at (204, 222) on .added-manually >> nth=0
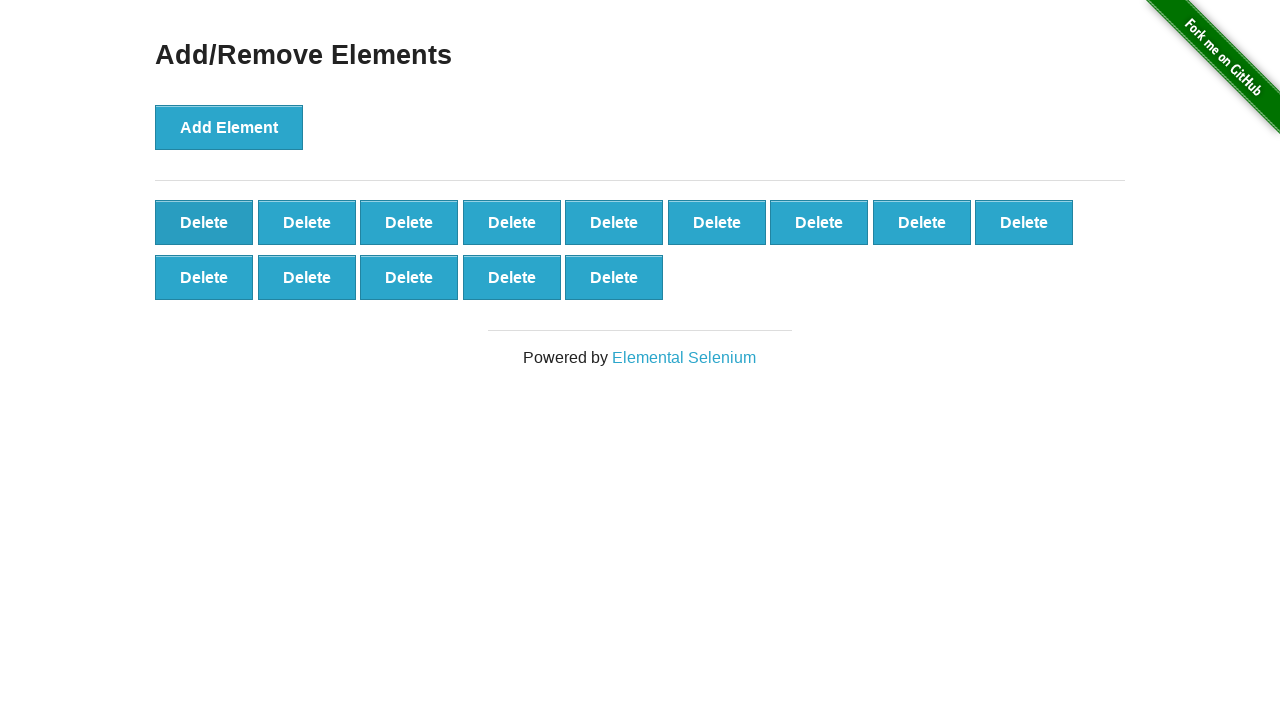

Clicked delete button (iteration 37/40) at (204, 222) on .added-manually >> nth=0
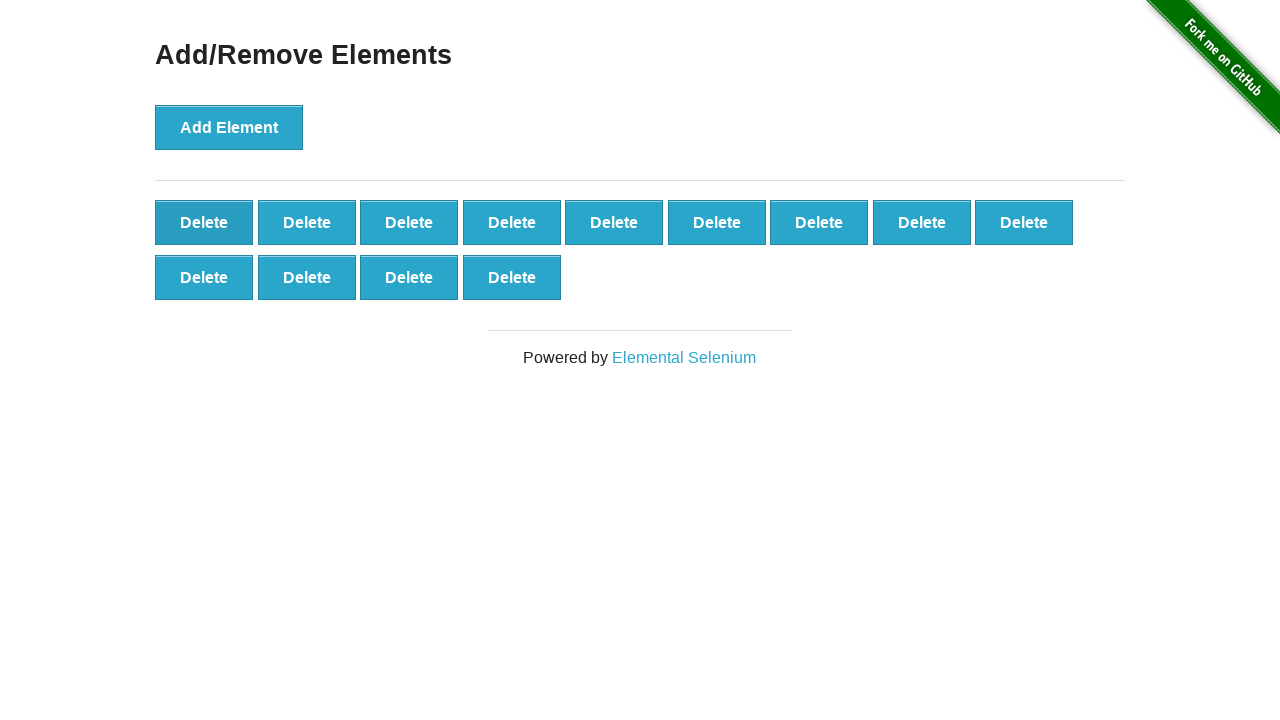

Clicked delete button (iteration 38/40) at (204, 222) on .added-manually >> nth=0
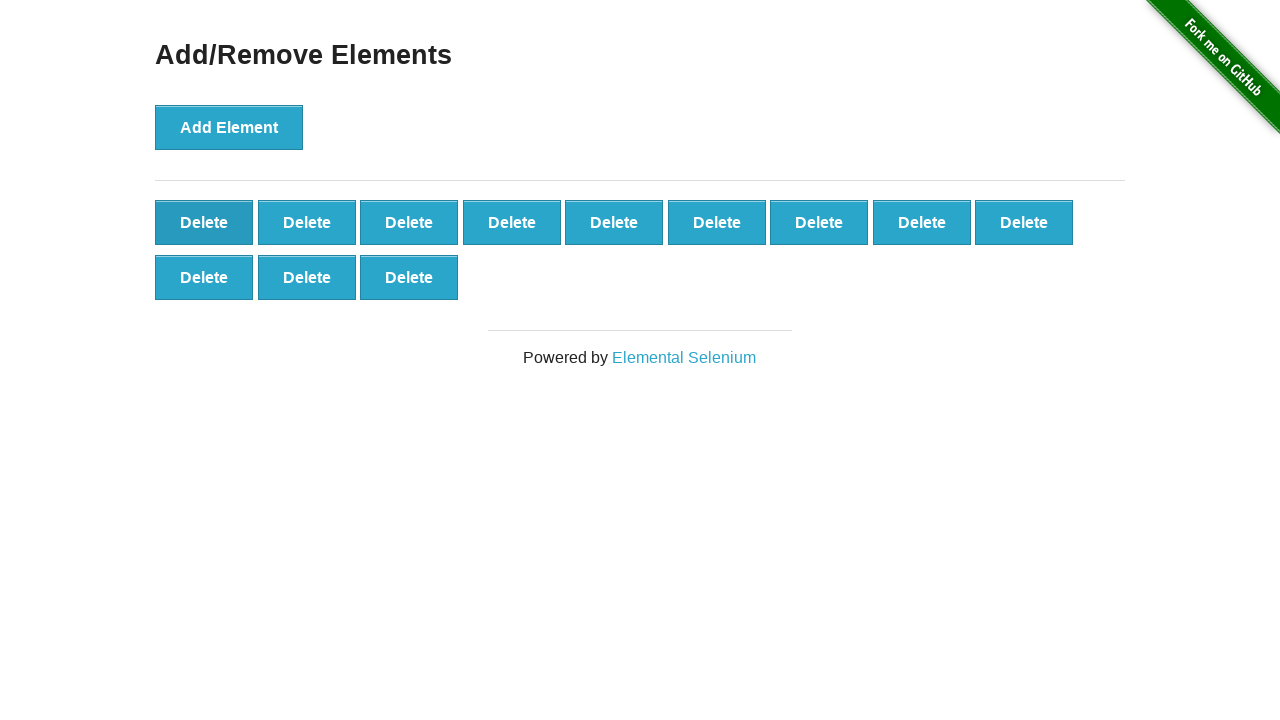

Clicked delete button (iteration 39/40) at (204, 222) on .added-manually >> nth=0
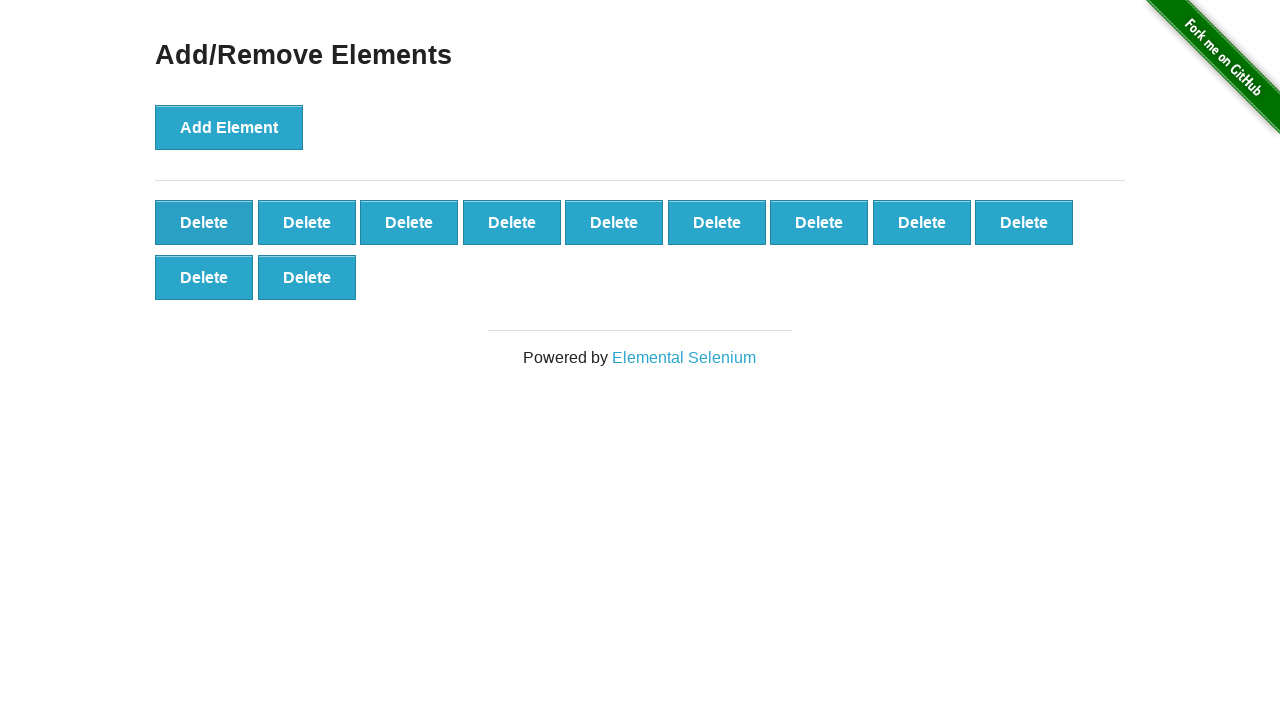

Clicked delete button (iteration 40/40) at (204, 222) on .added-manually >> nth=0
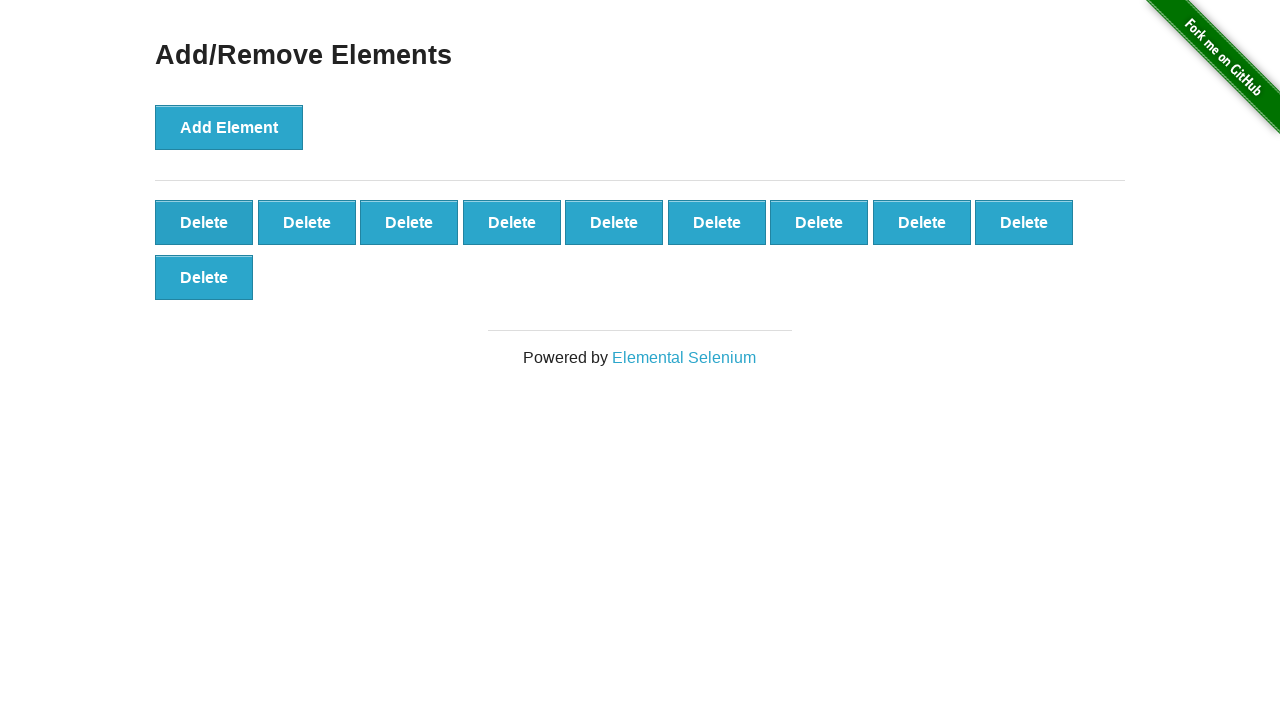

Verified remaining button count: 10 (expected: 10)
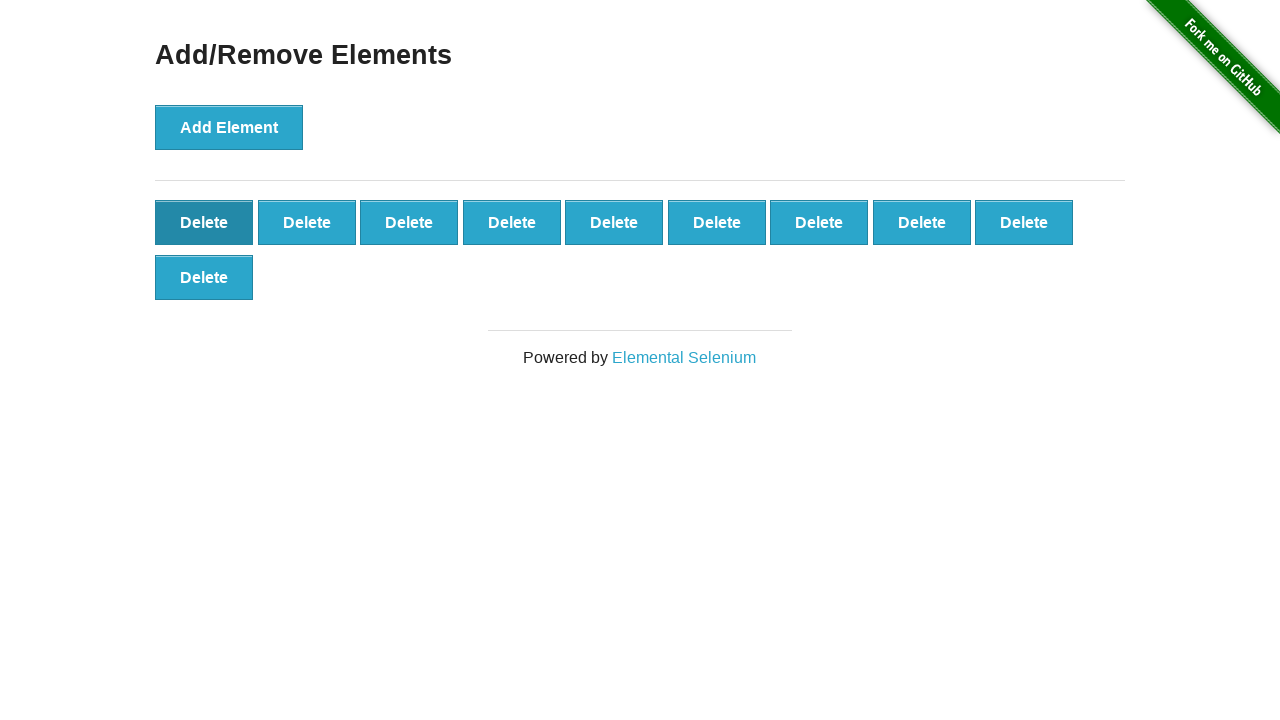

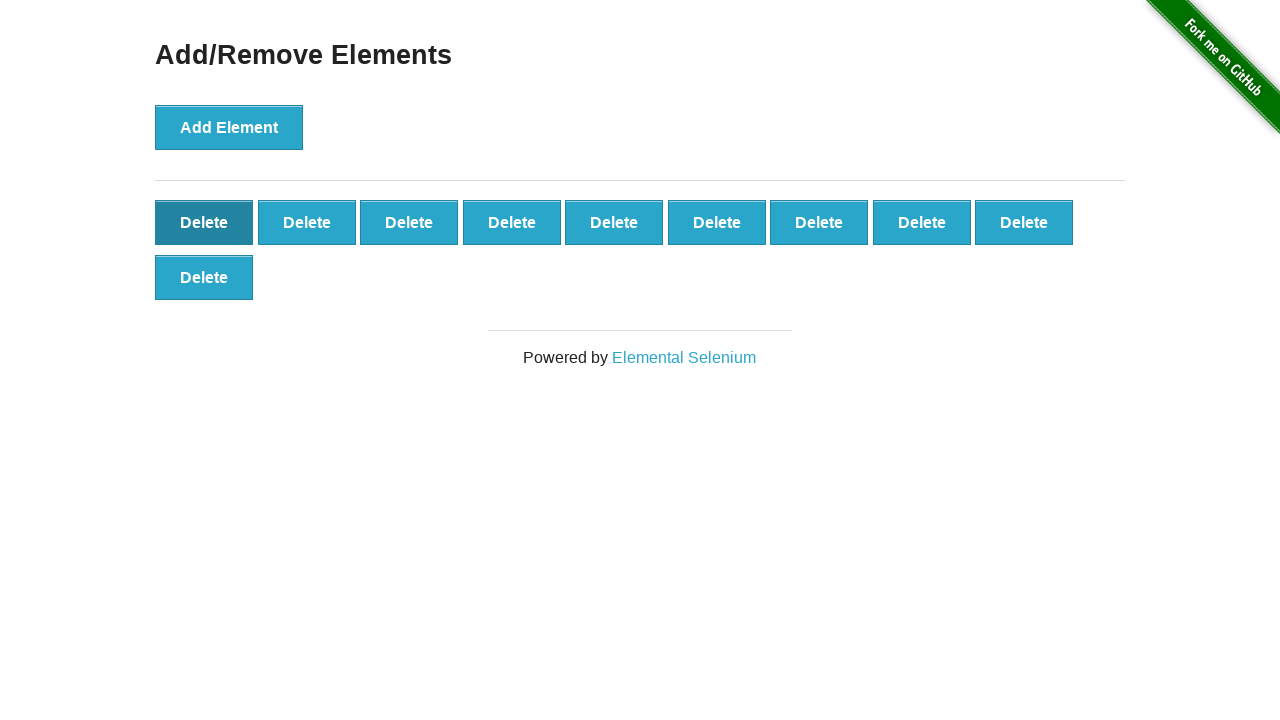